Tests selecting all checkboxes on the page, verifying they are selected, then unchecking all of them and verifying they are unchecked.

Starting URL: https://automationfc.github.io/multiple-fields/

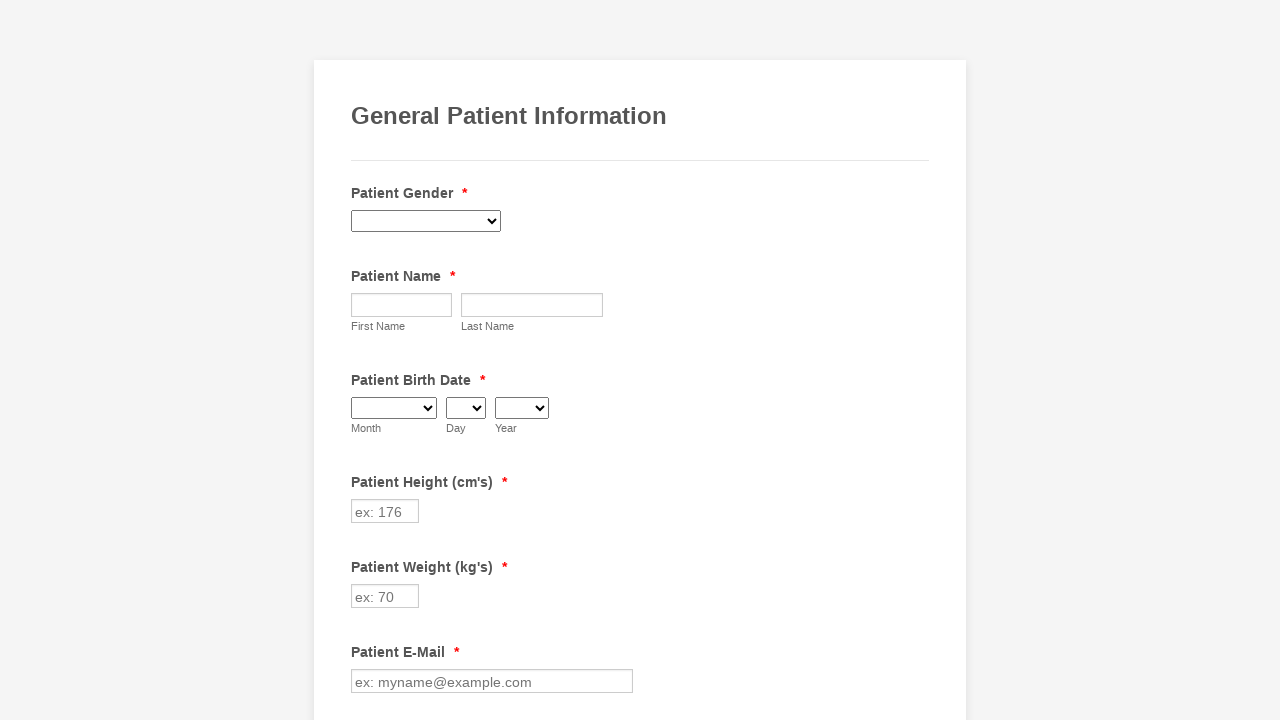

Located all checkboxes on the page and got count
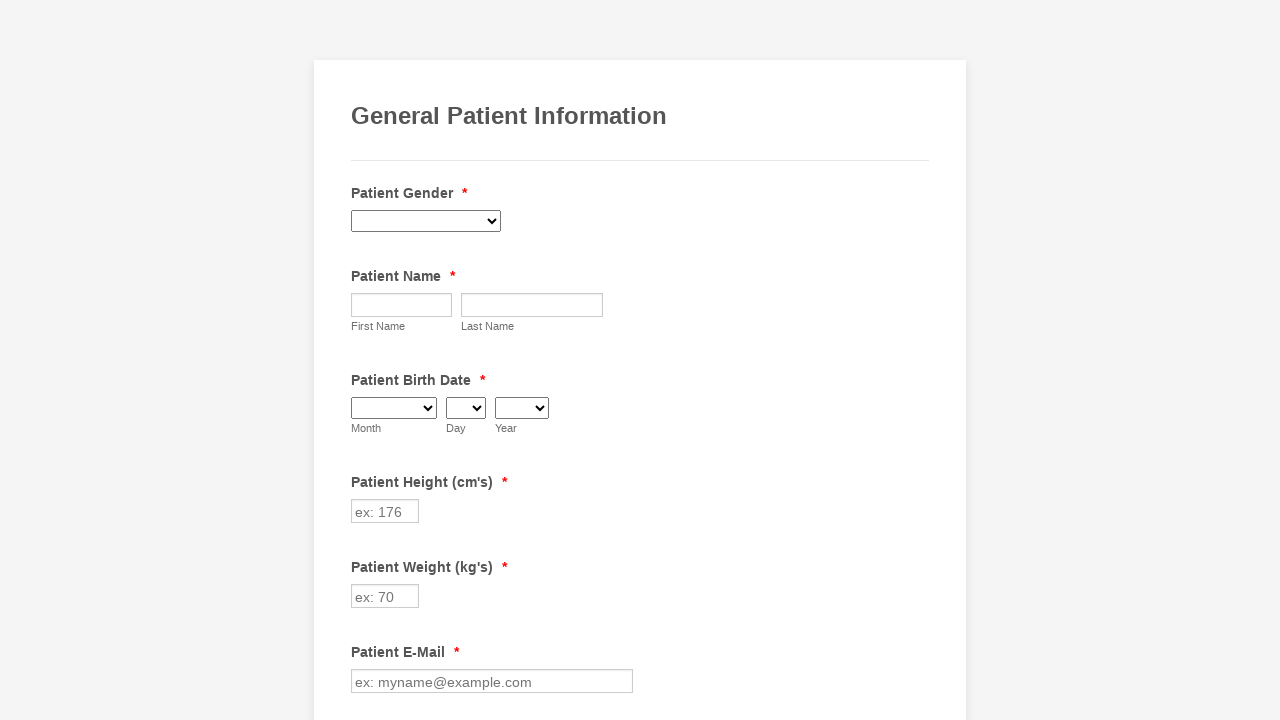

Clicked checkbox 1 of 29 to select it at (362, 360) on xpath=//input[@type='checkbox'] >> nth=0
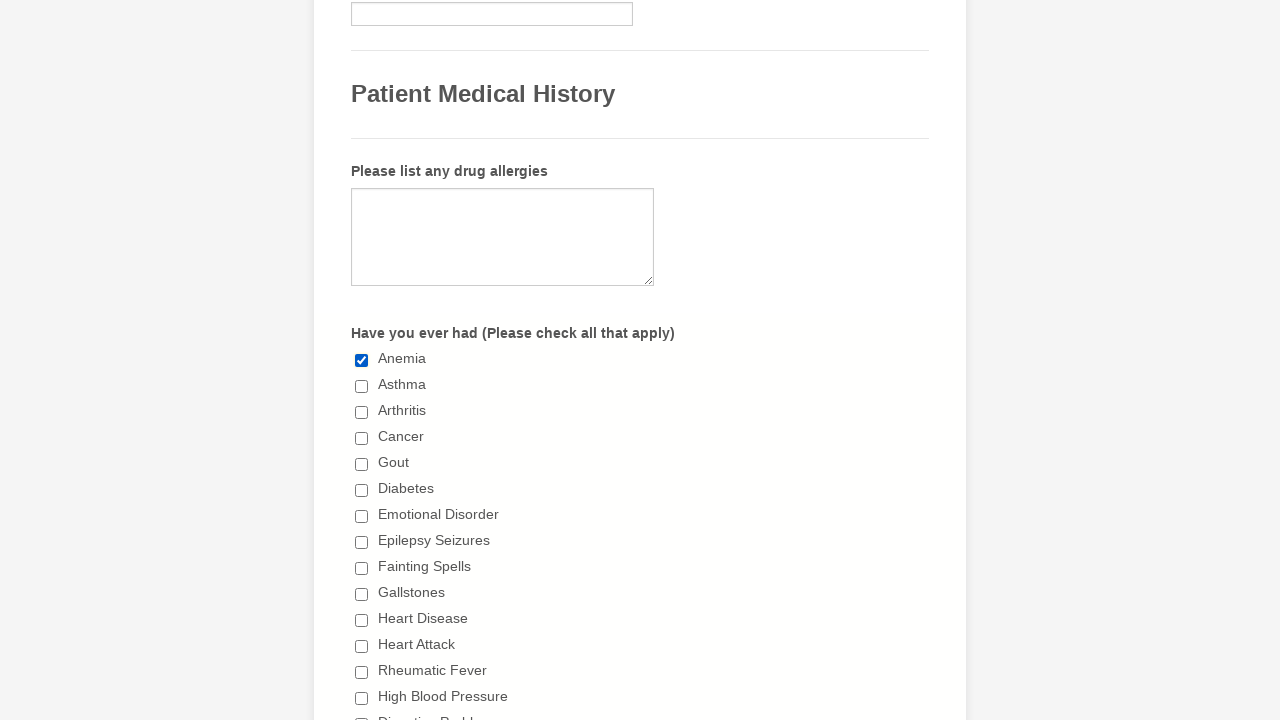

Clicked checkbox 2 of 29 to select it at (362, 386) on xpath=//input[@type='checkbox'] >> nth=1
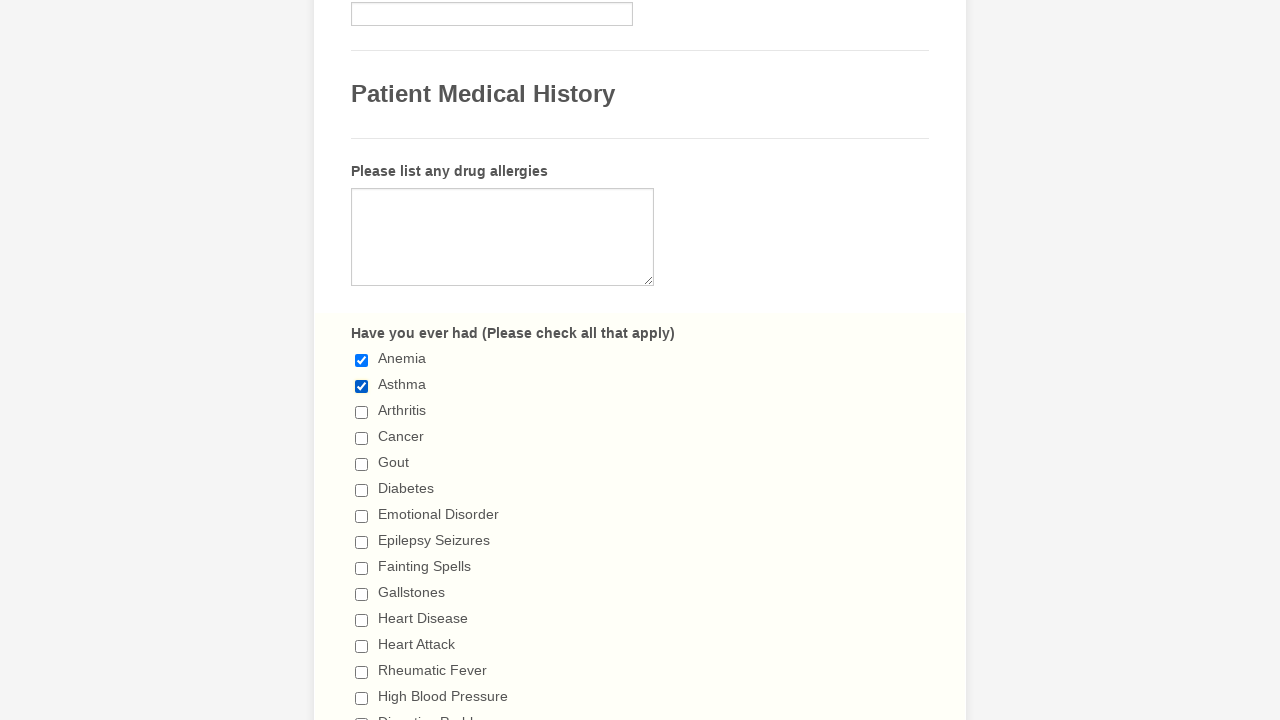

Clicked checkbox 3 of 29 to select it at (362, 412) on xpath=//input[@type='checkbox'] >> nth=2
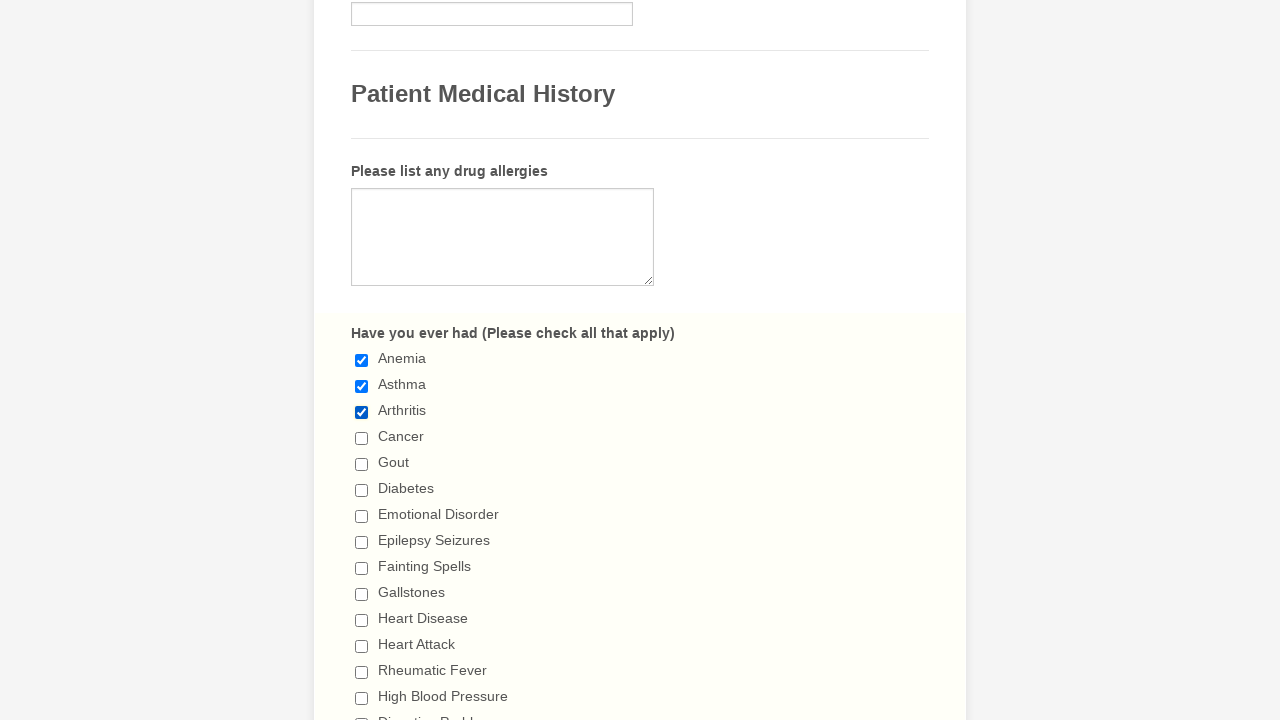

Clicked checkbox 4 of 29 to select it at (362, 438) on xpath=//input[@type='checkbox'] >> nth=3
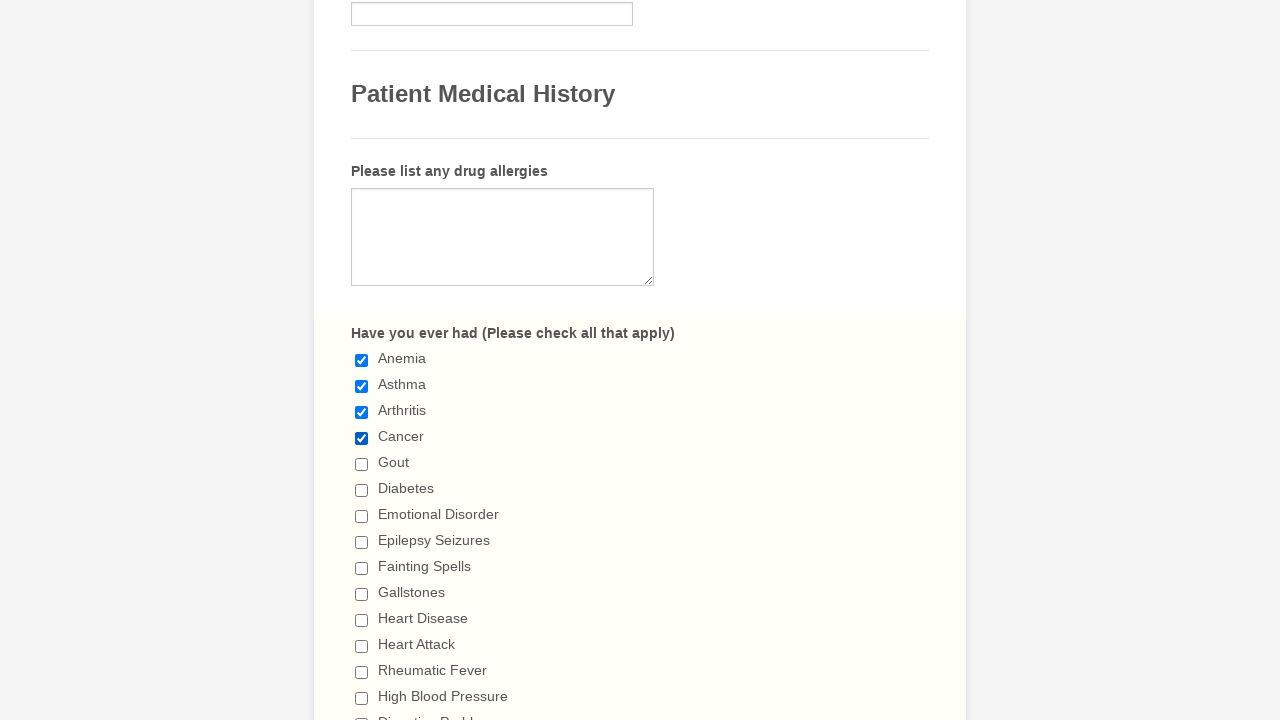

Clicked checkbox 5 of 29 to select it at (362, 464) on xpath=//input[@type='checkbox'] >> nth=4
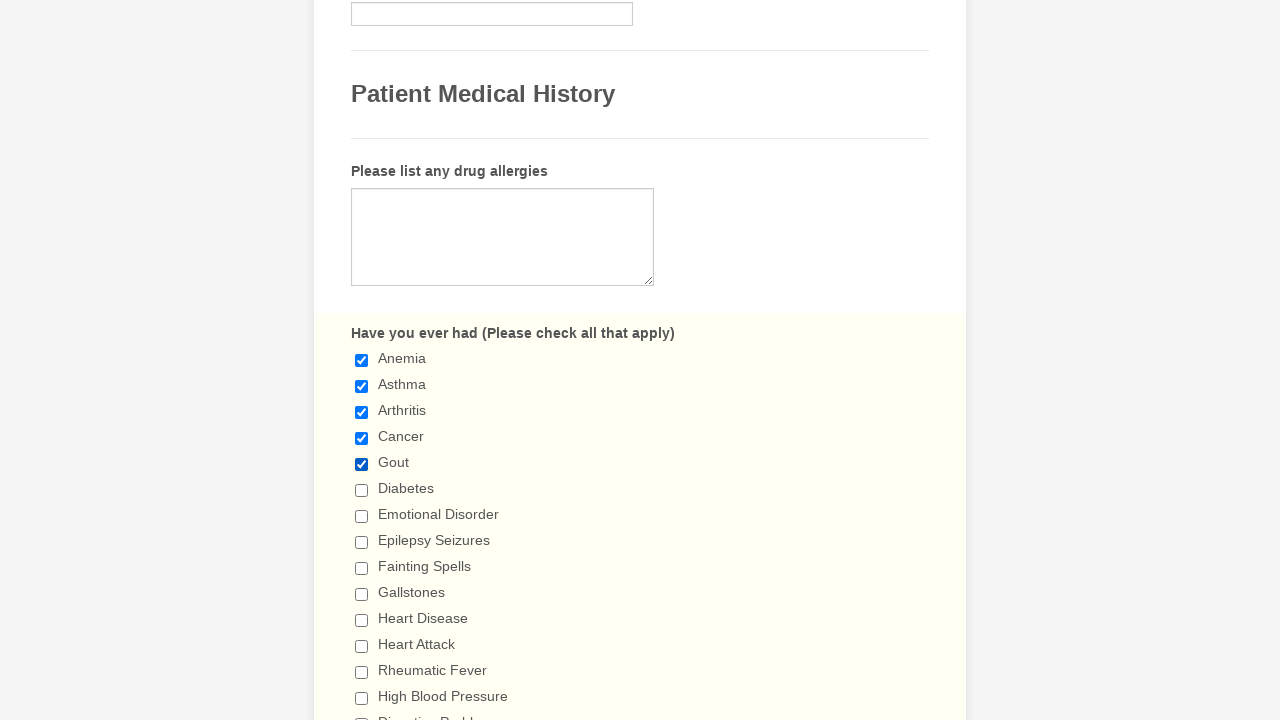

Clicked checkbox 6 of 29 to select it at (362, 490) on xpath=//input[@type='checkbox'] >> nth=5
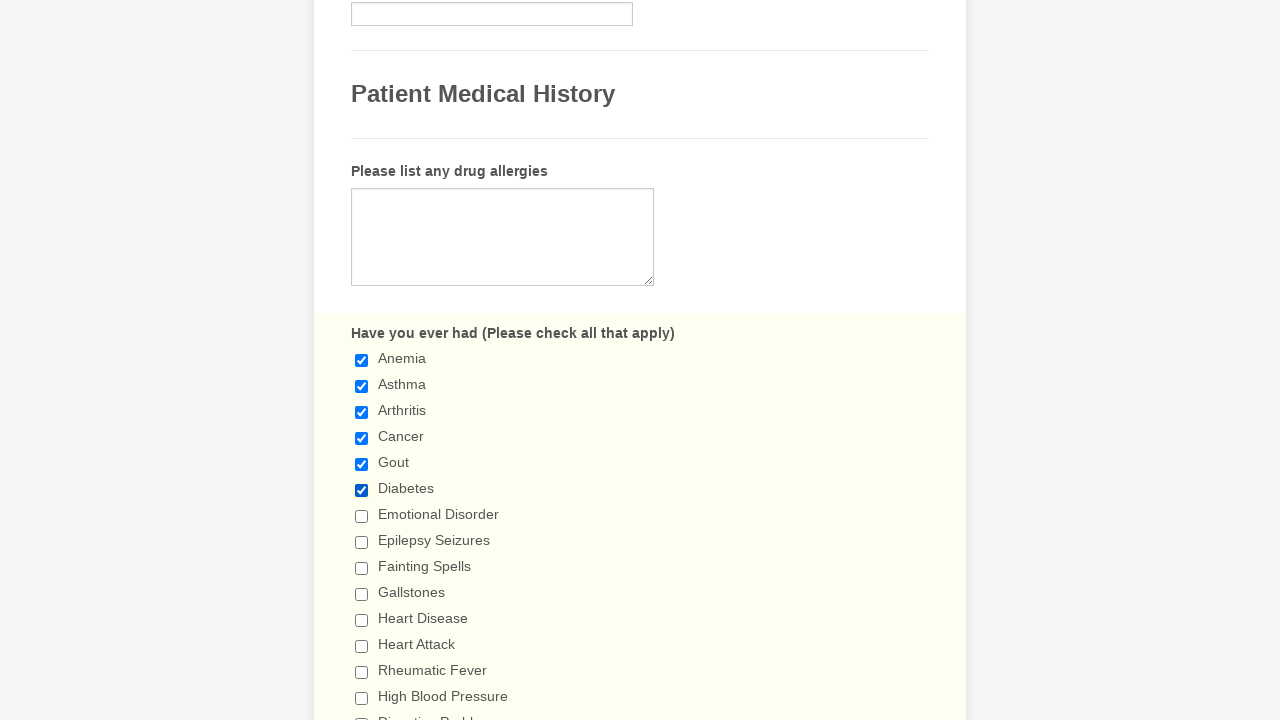

Clicked checkbox 7 of 29 to select it at (362, 516) on xpath=//input[@type='checkbox'] >> nth=6
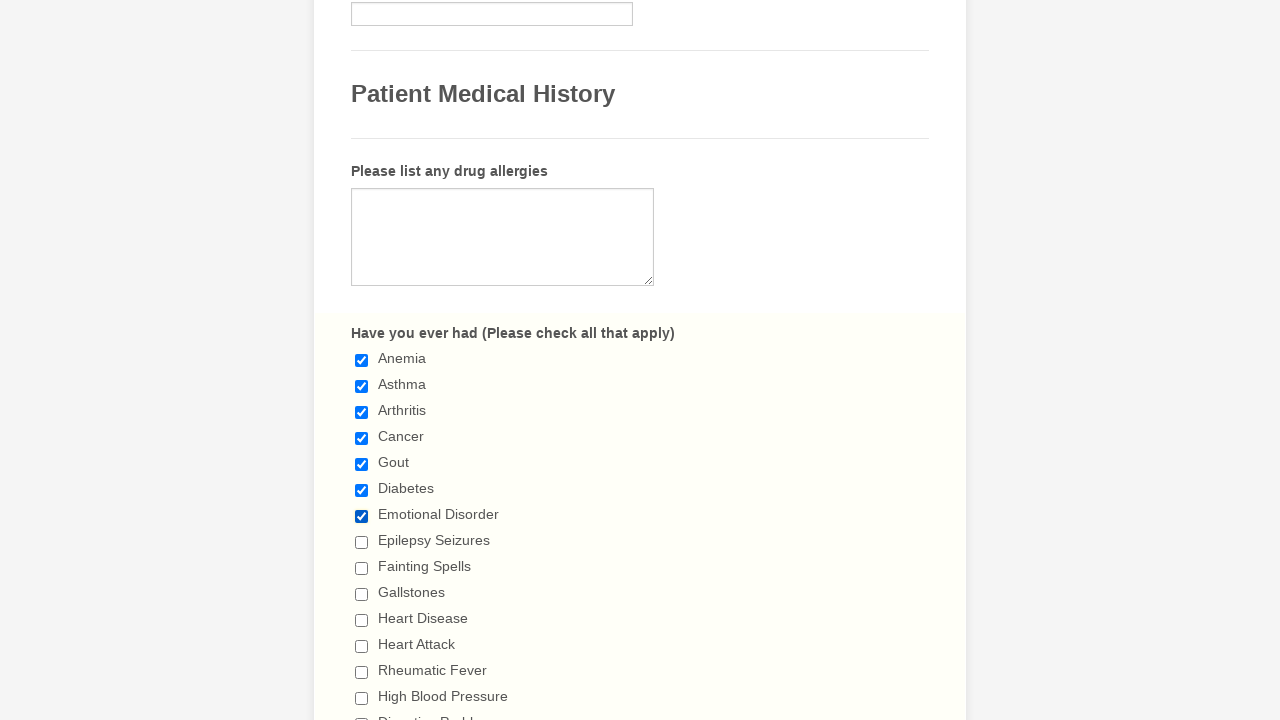

Clicked checkbox 8 of 29 to select it at (362, 542) on xpath=//input[@type='checkbox'] >> nth=7
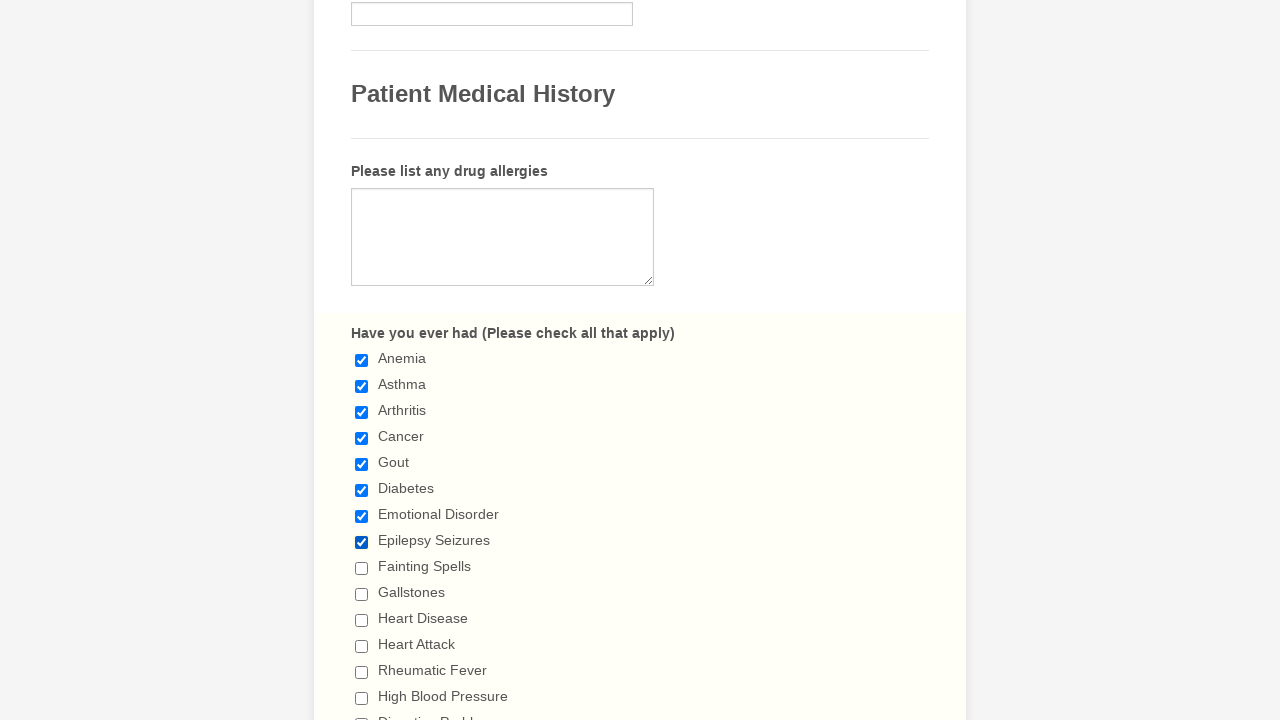

Clicked checkbox 9 of 29 to select it at (362, 568) on xpath=//input[@type='checkbox'] >> nth=8
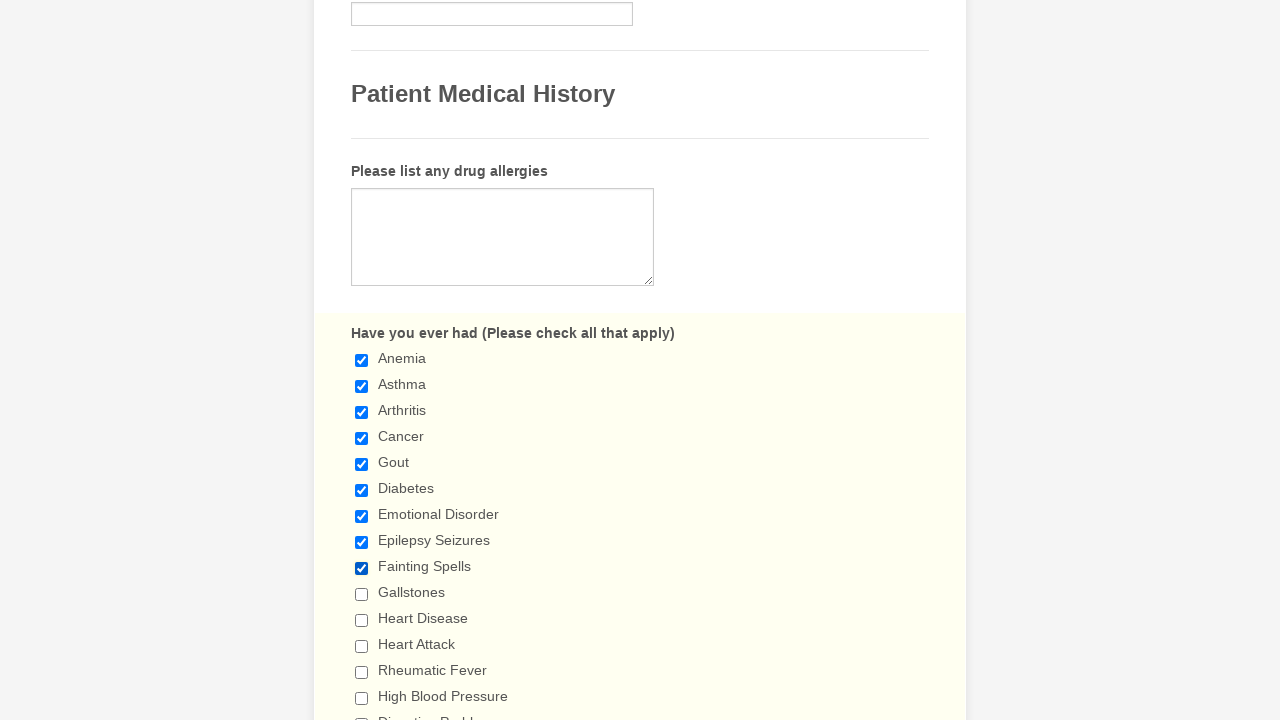

Clicked checkbox 10 of 29 to select it at (362, 594) on xpath=//input[@type='checkbox'] >> nth=9
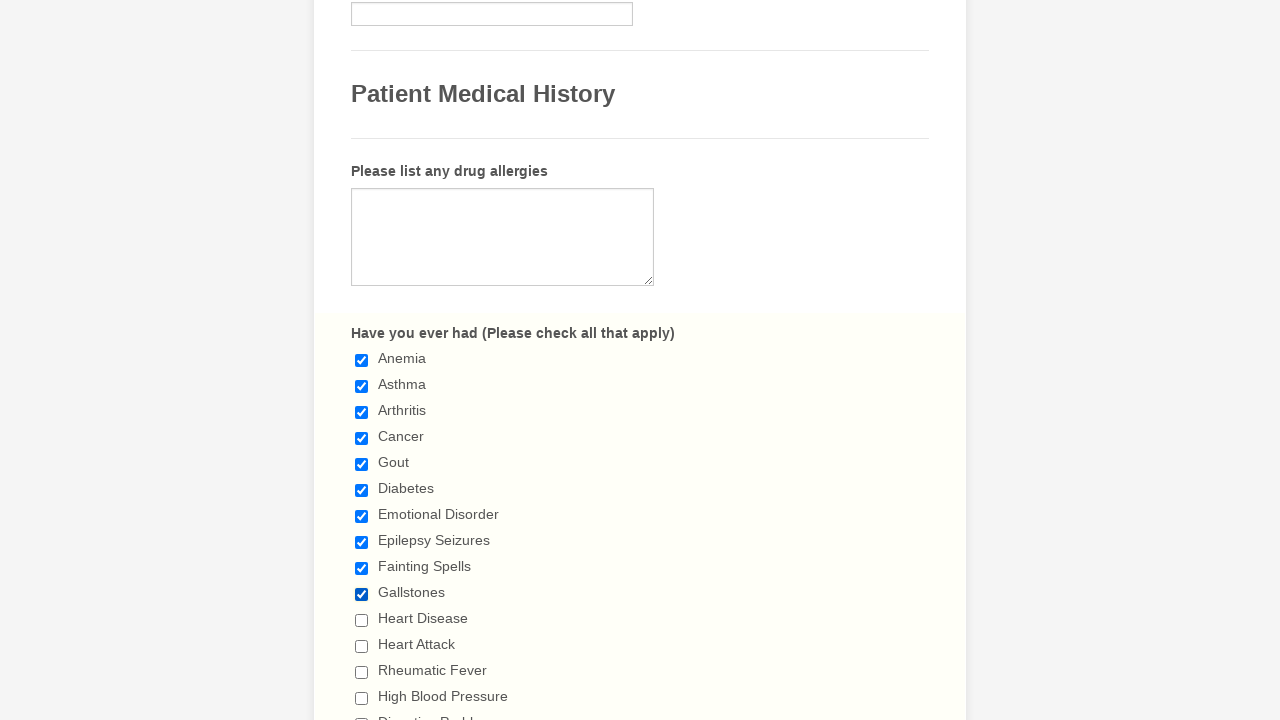

Clicked checkbox 11 of 29 to select it at (362, 620) on xpath=//input[@type='checkbox'] >> nth=10
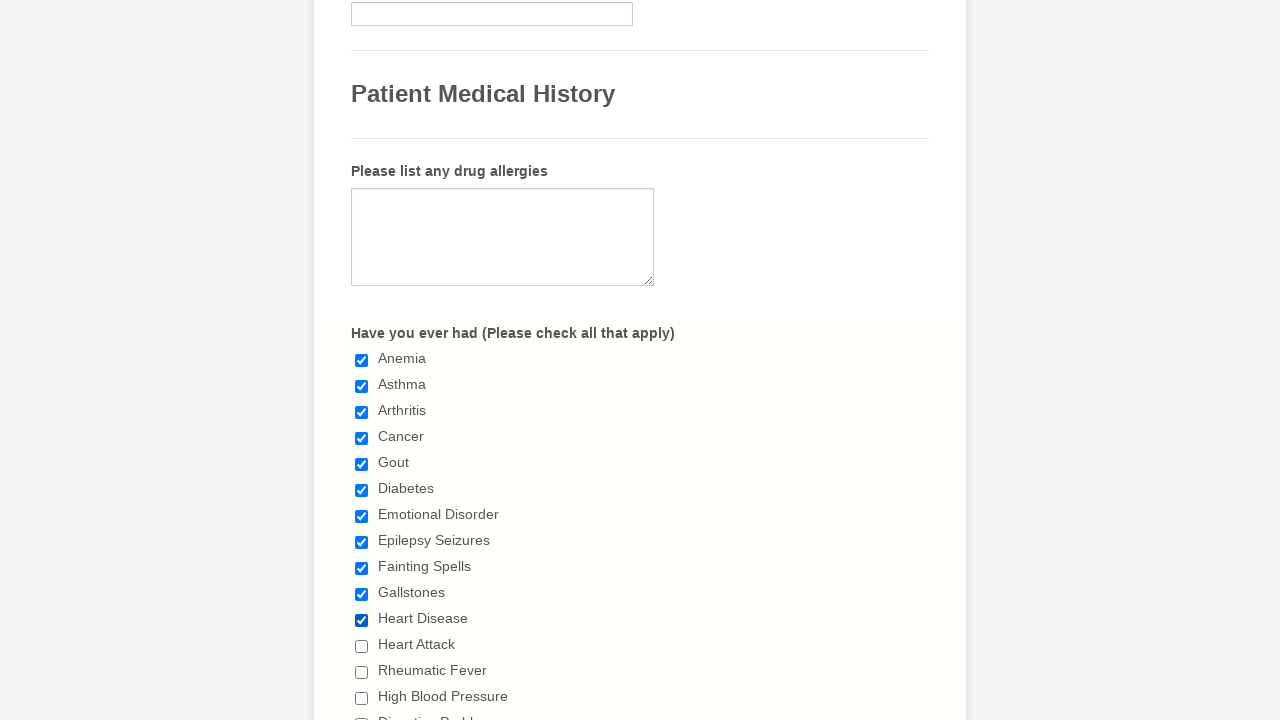

Clicked checkbox 12 of 29 to select it at (362, 646) on xpath=//input[@type='checkbox'] >> nth=11
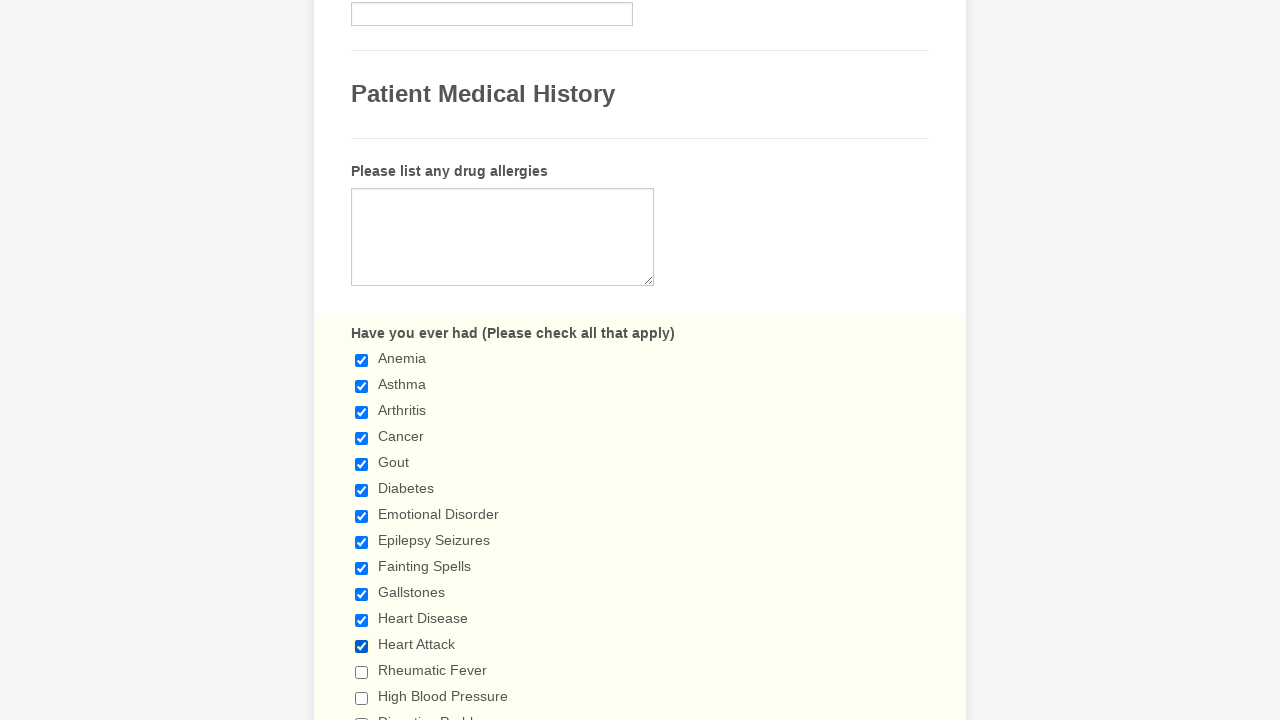

Clicked checkbox 13 of 29 to select it at (362, 672) on xpath=//input[@type='checkbox'] >> nth=12
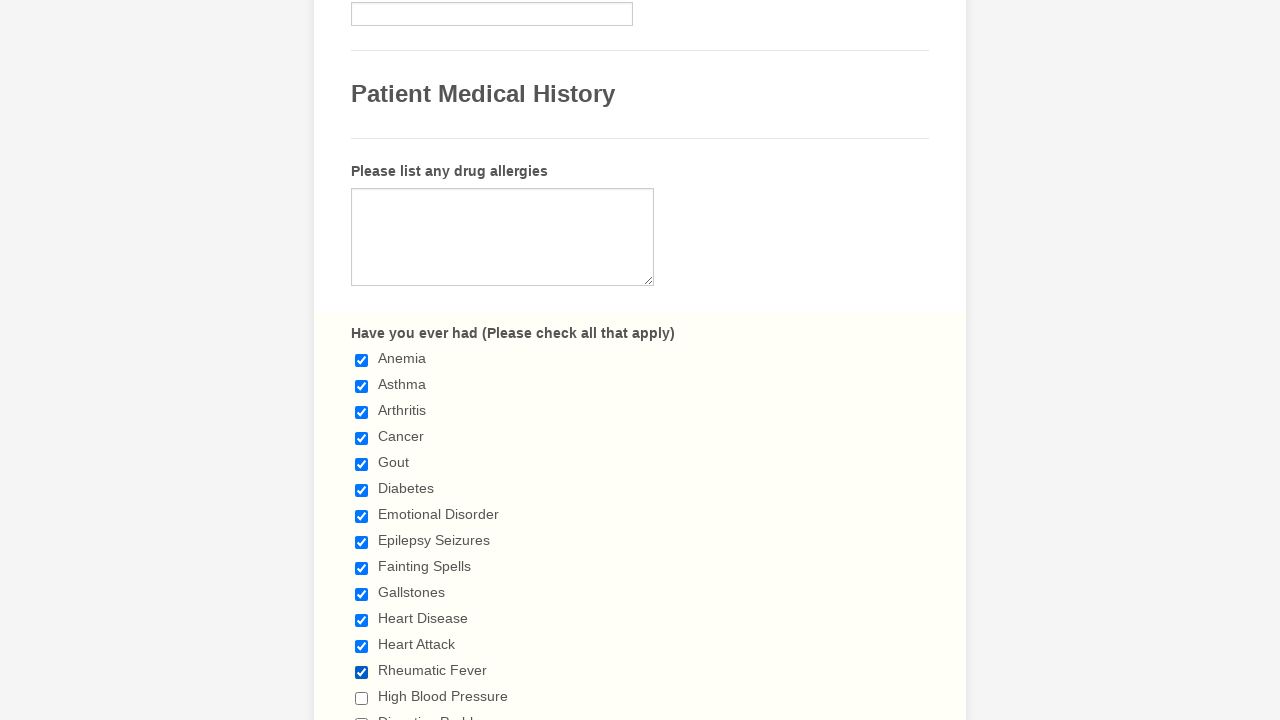

Clicked checkbox 14 of 29 to select it at (362, 698) on xpath=//input[@type='checkbox'] >> nth=13
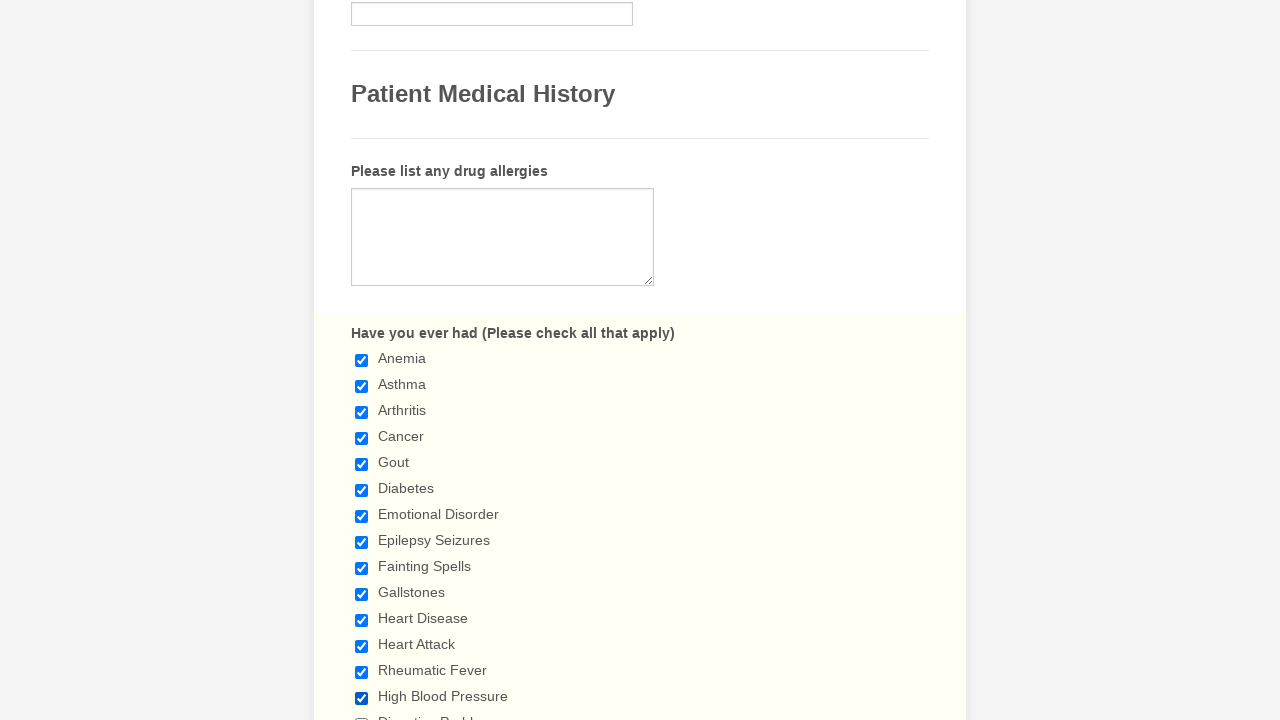

Clicked checkbox 15 of 29 to select it at (362, 714) on xpath=//input[@type='checkbox'] >> nth=14
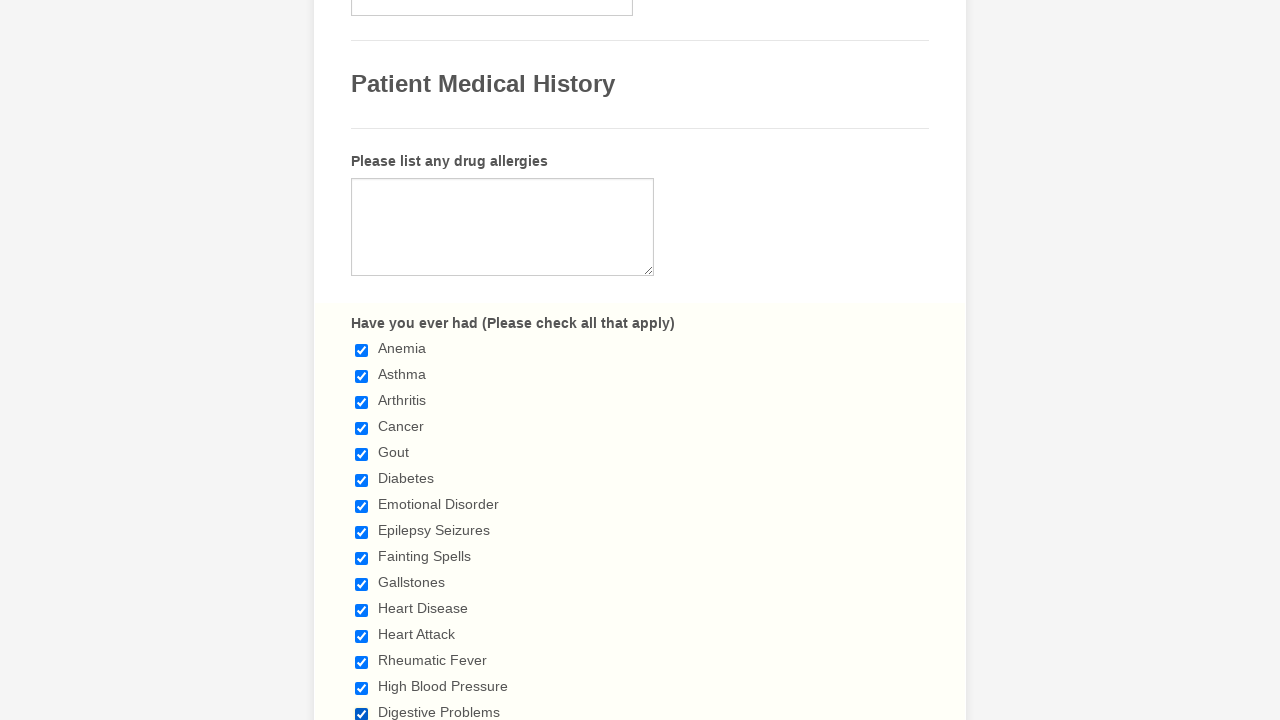

Clicked checkbox 16 of 29 to select it at (362, 360) on xpath=//input[@type='checkbox'] >> nth=15
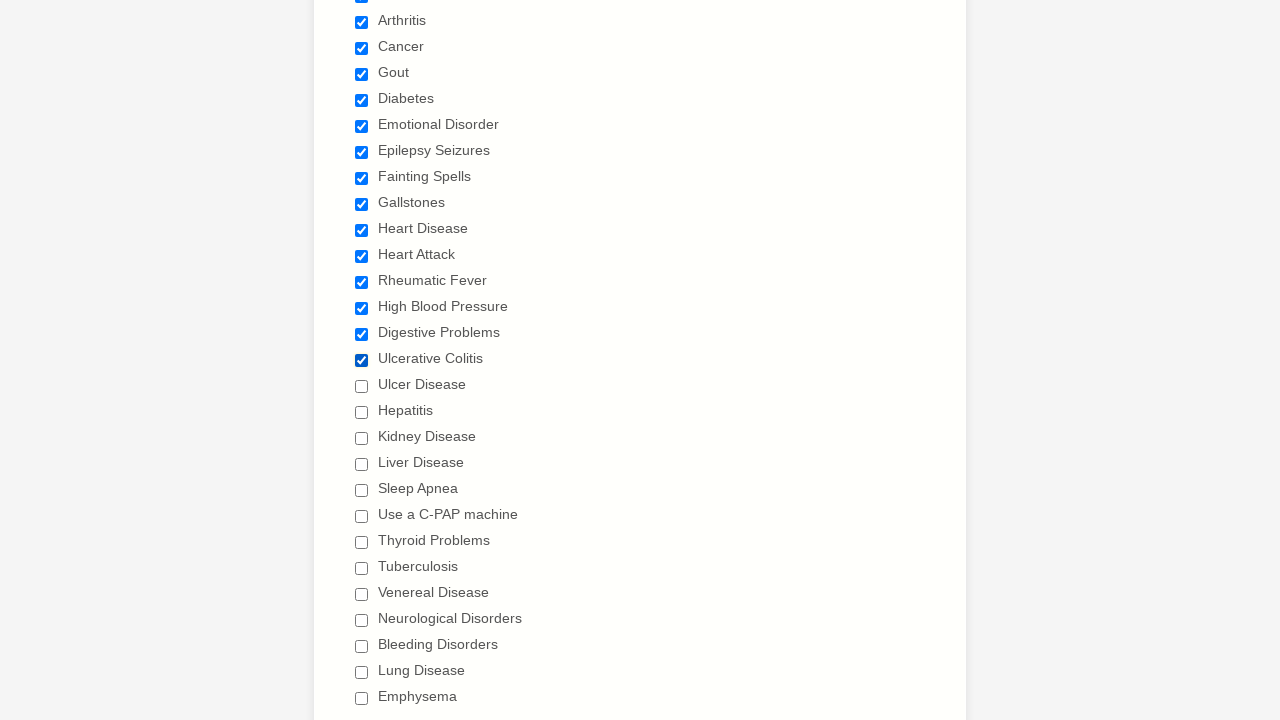

Clicked checkbox 17 of 29 to select it at (362, 386) on xpath=//input[@type='checkbox'] >> nth=16
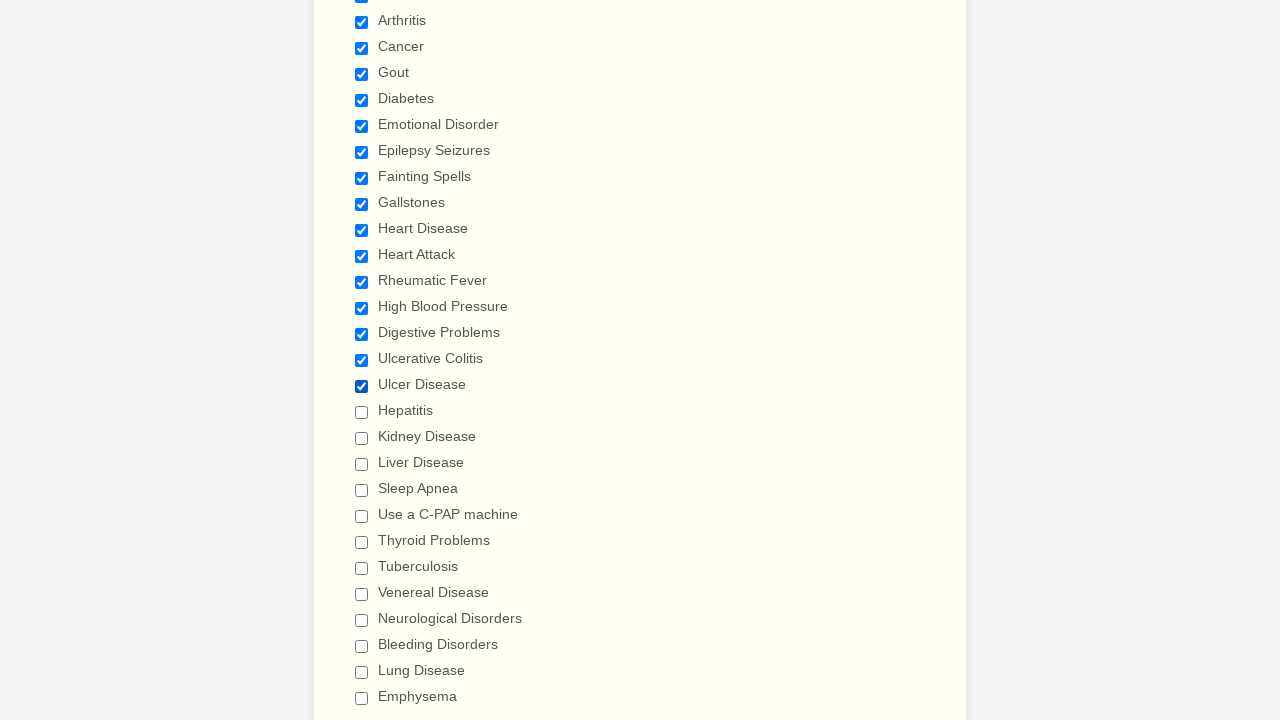

Clicked checkbox 18 of 29 to select it at (362, 412) on xpath=//input[@type='checkbox'] >> nth=17
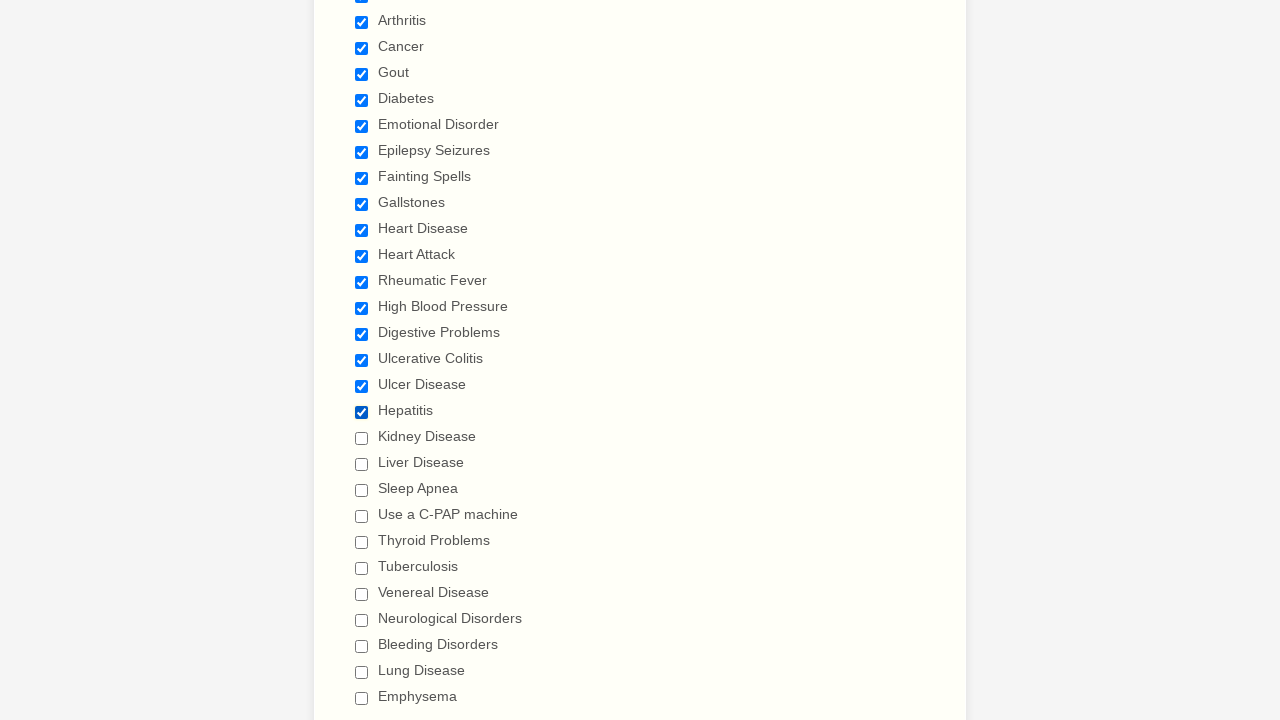

Clicked checkbox 19 of 29 to select it at (362, 438) on xpath=//input[@type='checkbox'] >> nth=18
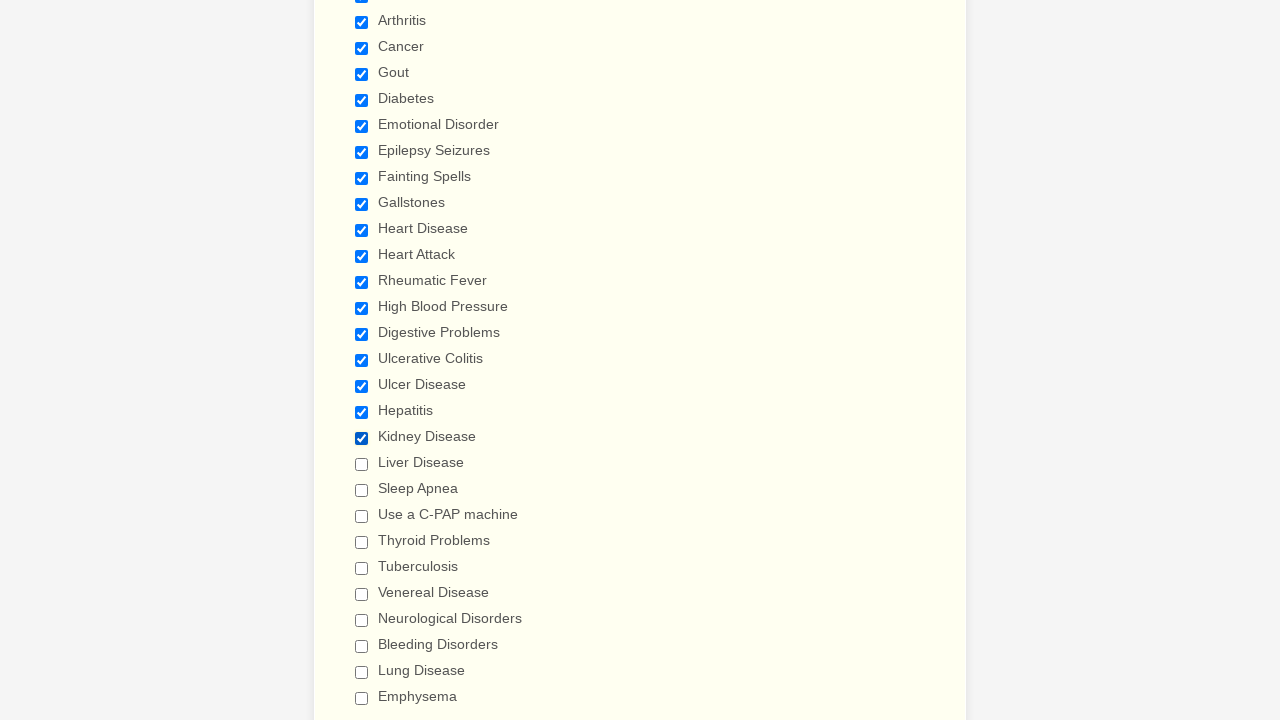

Clicked checkbox 20 of 29 to select it at (362, 464) on xpath=//input[@type='checkbox'] >> nth=19
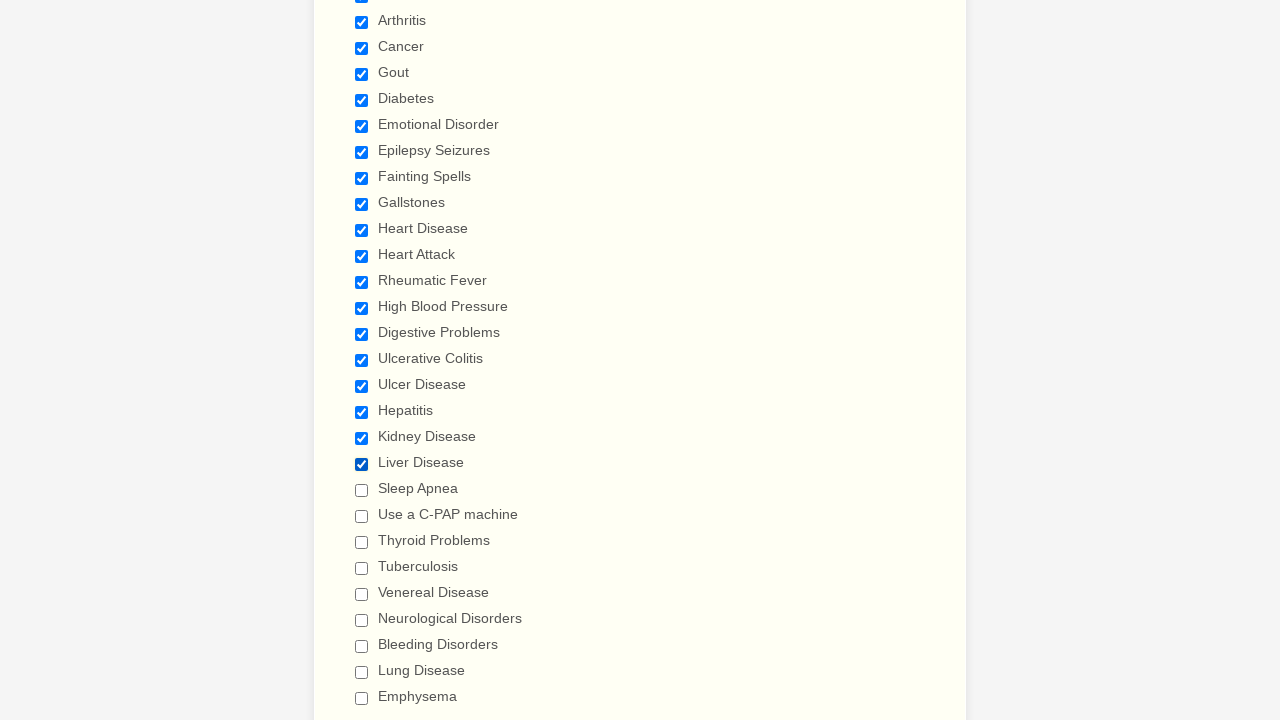

Clicked checkbox 21 of 29 to select it at (362, 490) on xpath=//input[@type='checkbox'] >> nth=20
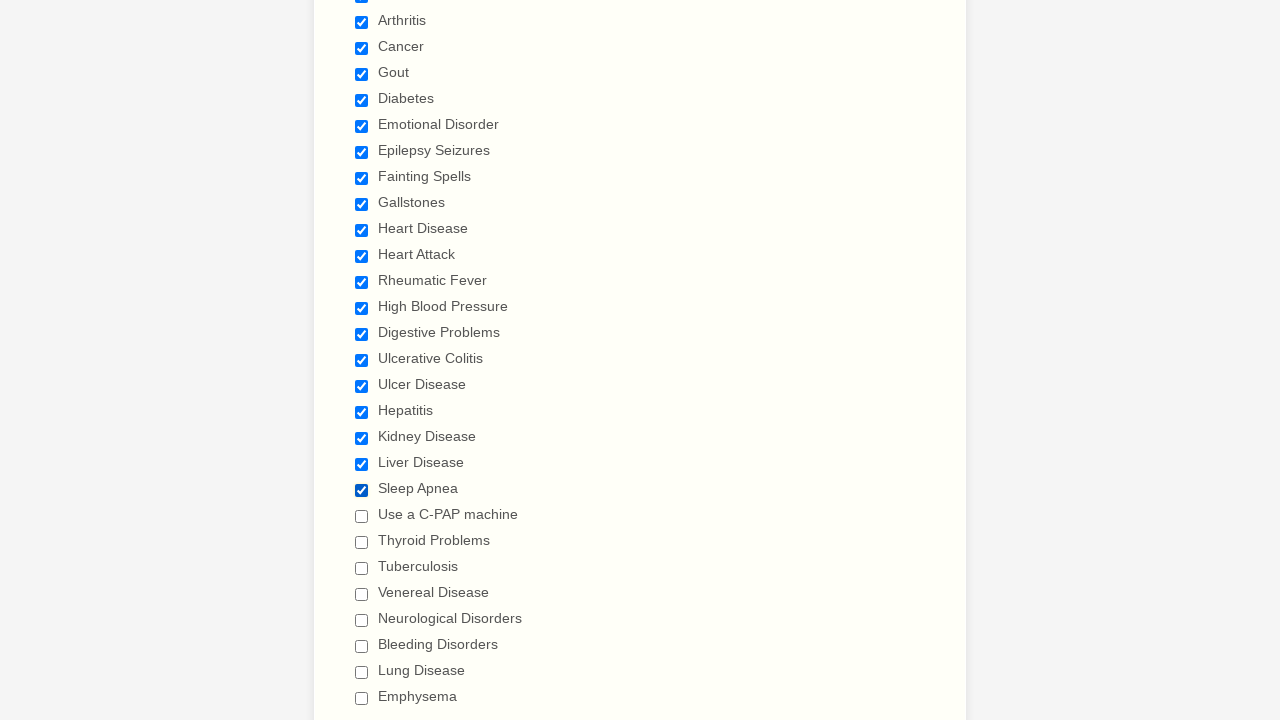

Clicked checkbox 22 of 29 to select it at (362, 516) on xpath=//input[@type='checkbox'] >> nth=21
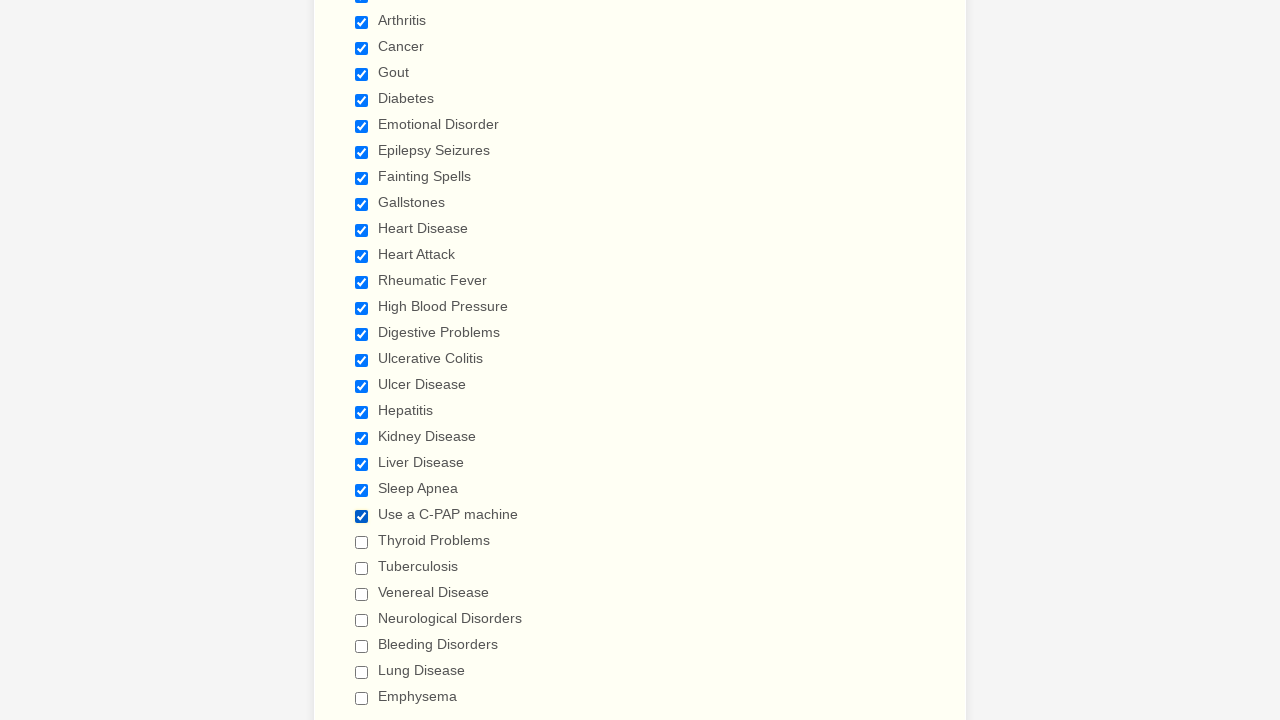

Clicked checkbox 23 of 29 to select it at (362, 542) on xpath=//input[@type='checkbox'] >> nth=22
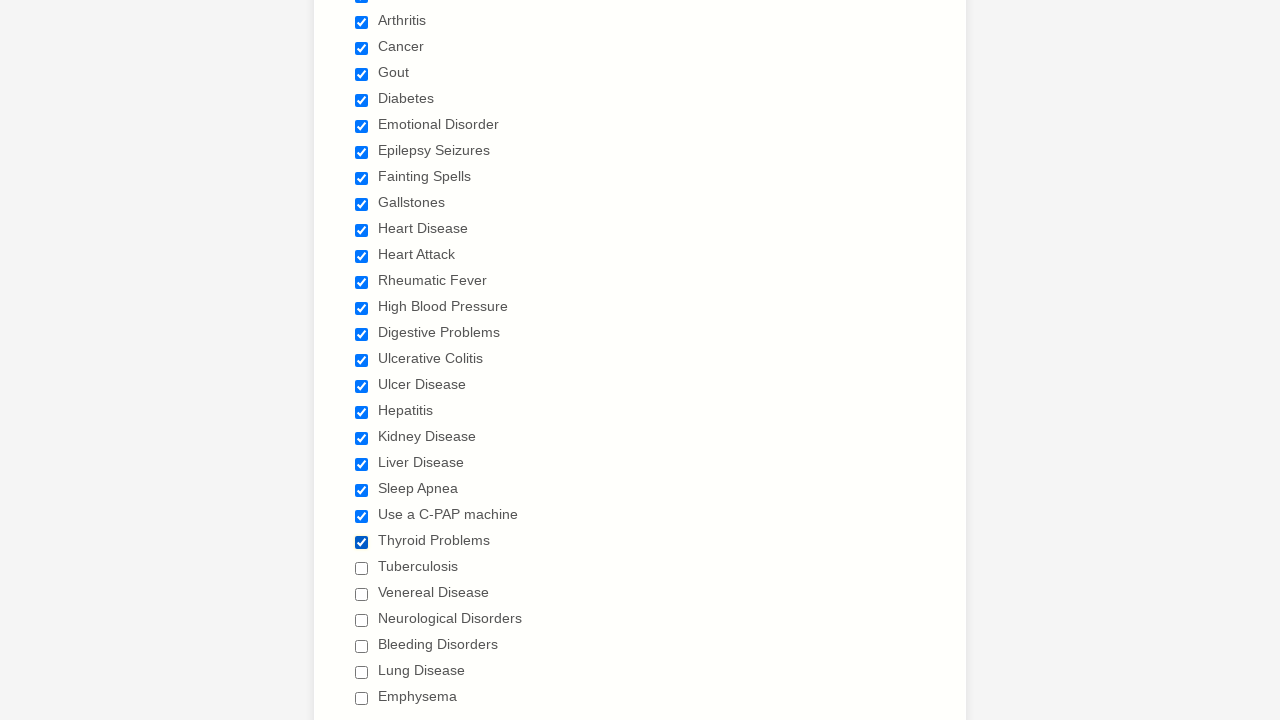

Clicked checkbox 24 of 29 to select it at (362, 568) on xpath=//input[@type='checkbox'] >> nth=23
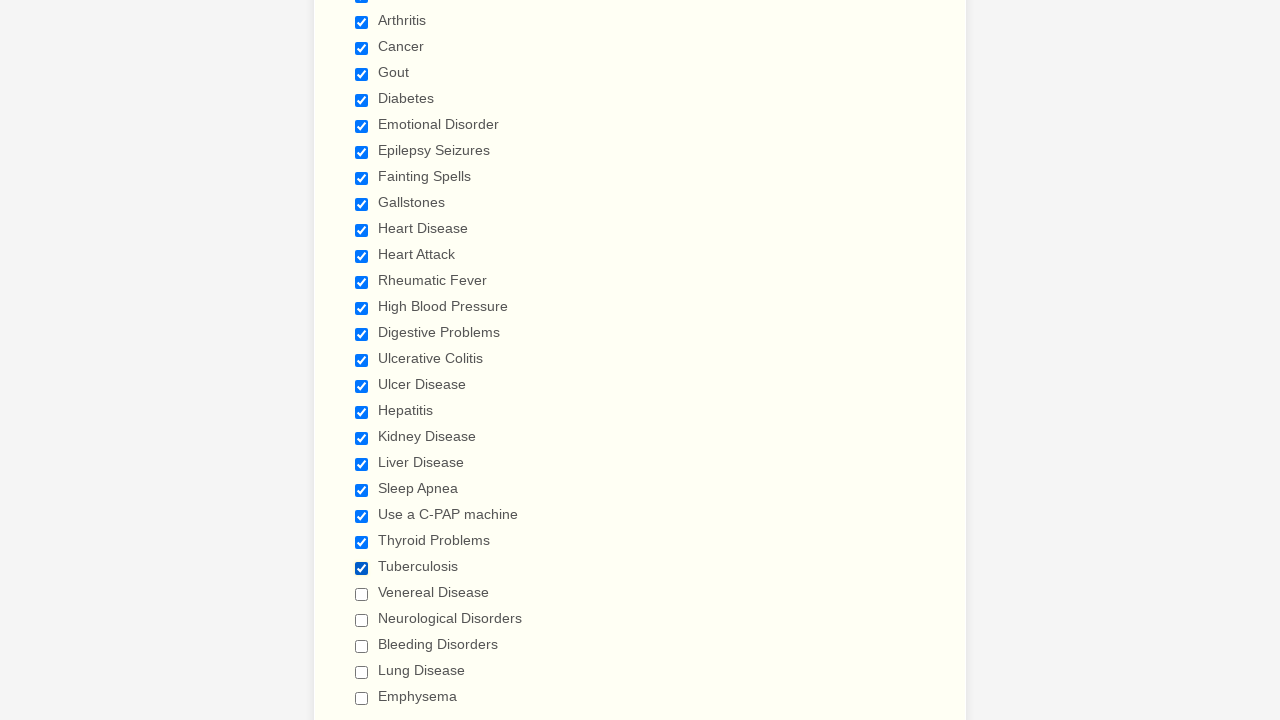

Clicked checkbox 25 of 29 to select it at (362, 594) on xpath=//input[@type='checkbox'] >> nth=24
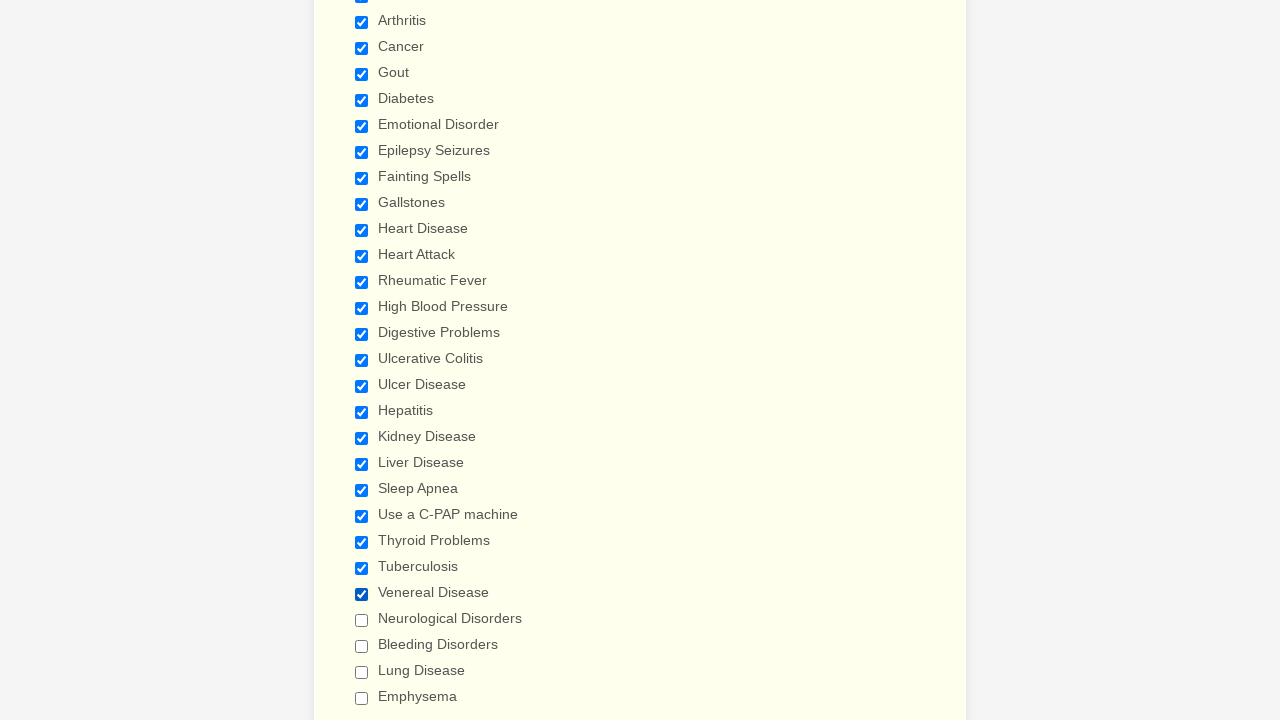

Clicked checkbox 26 of 29 to select it at (362, 620) on xpath=//input[@type='checkbox'] >> nth=25
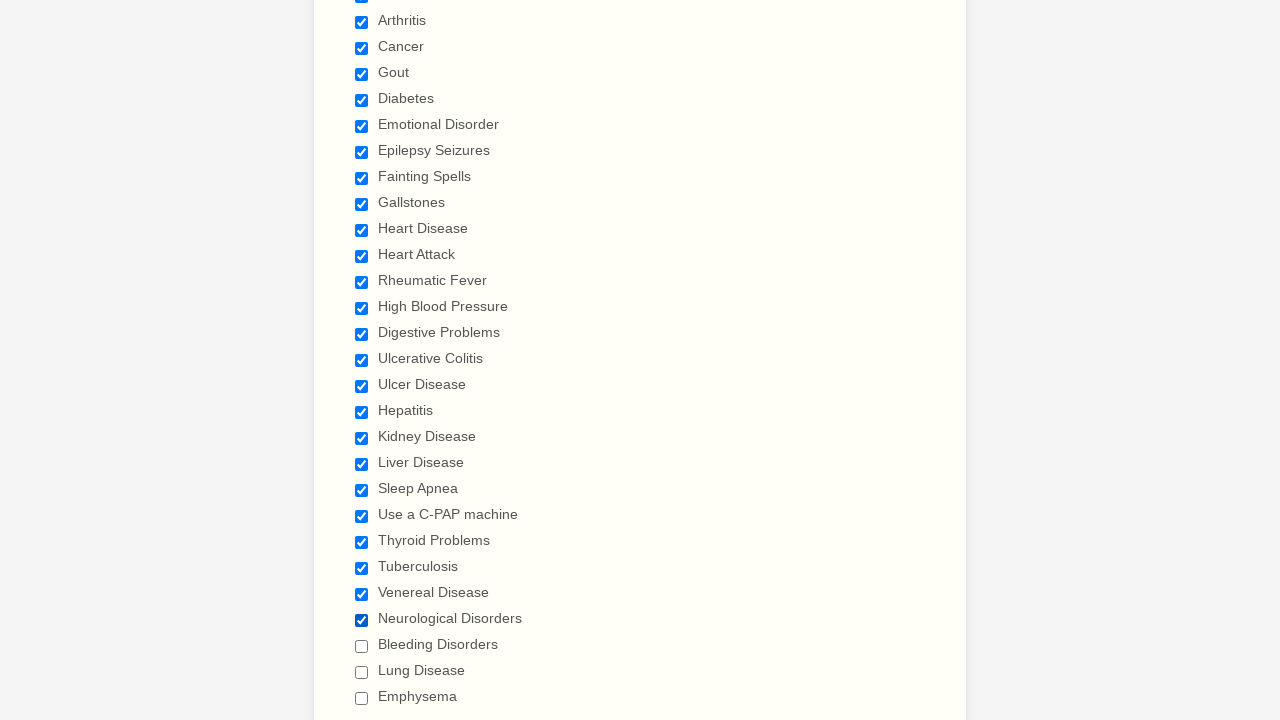

Clicked checkbox 27 of 29 to select it at (362, 646) on xpath=//input[@type='checkbox'] >> nth=26
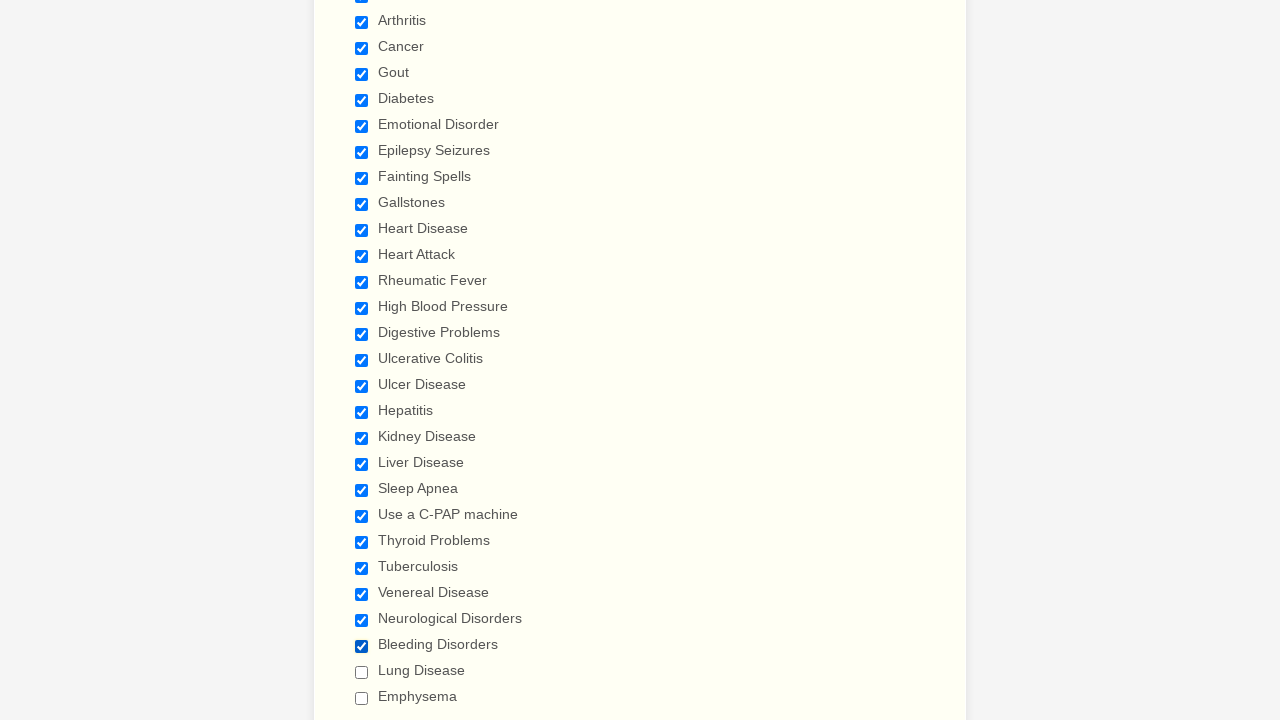

Clicked checkbox 28 of 29 to select it at (362, 672) on xpath=//input[@type='checkbox'] >> nth=27
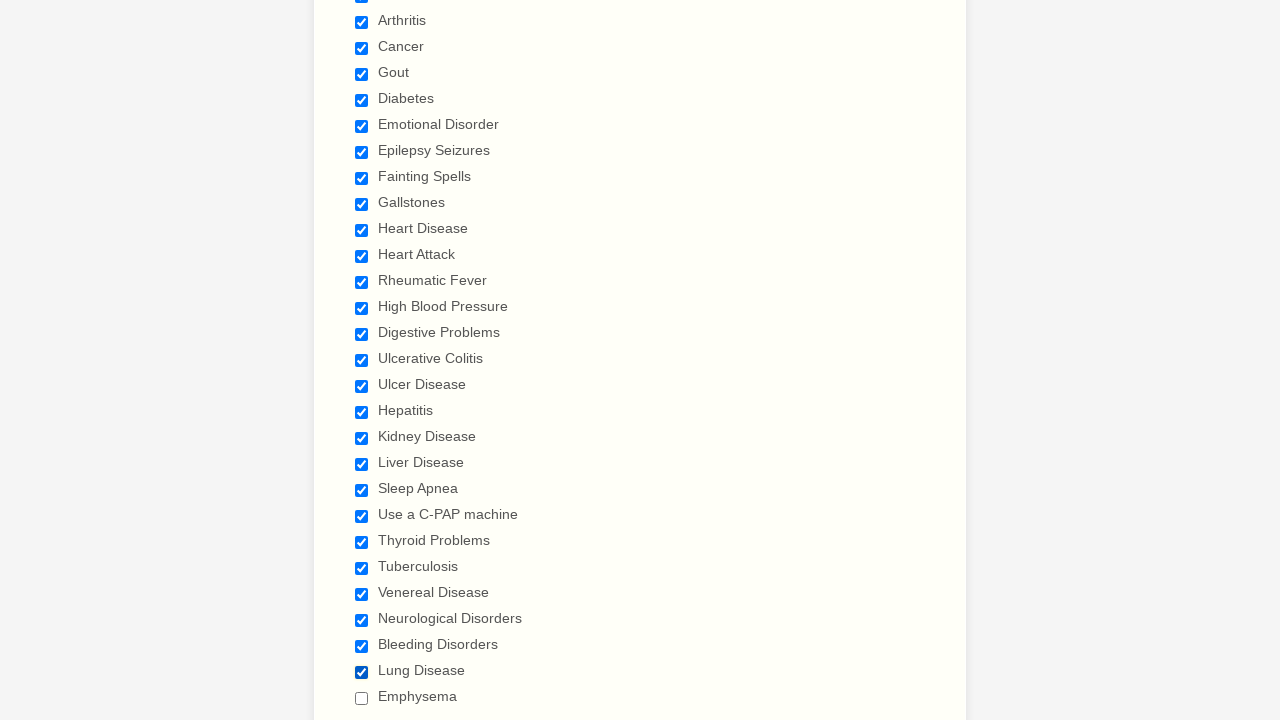

Clicked checkbox 29 of 29 to select it at (362, 698) on xpath=//input[@type='checkbox'] >> nth=28
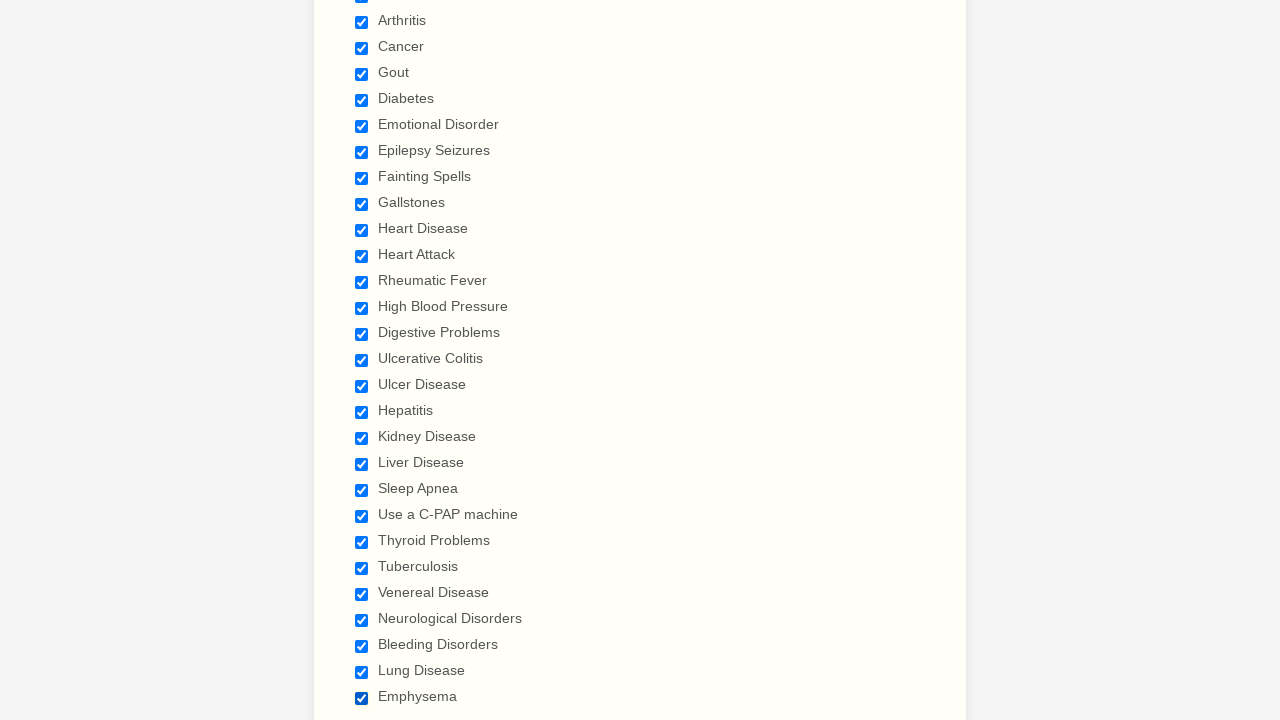

Verified checkbox 1 of 29 is selected
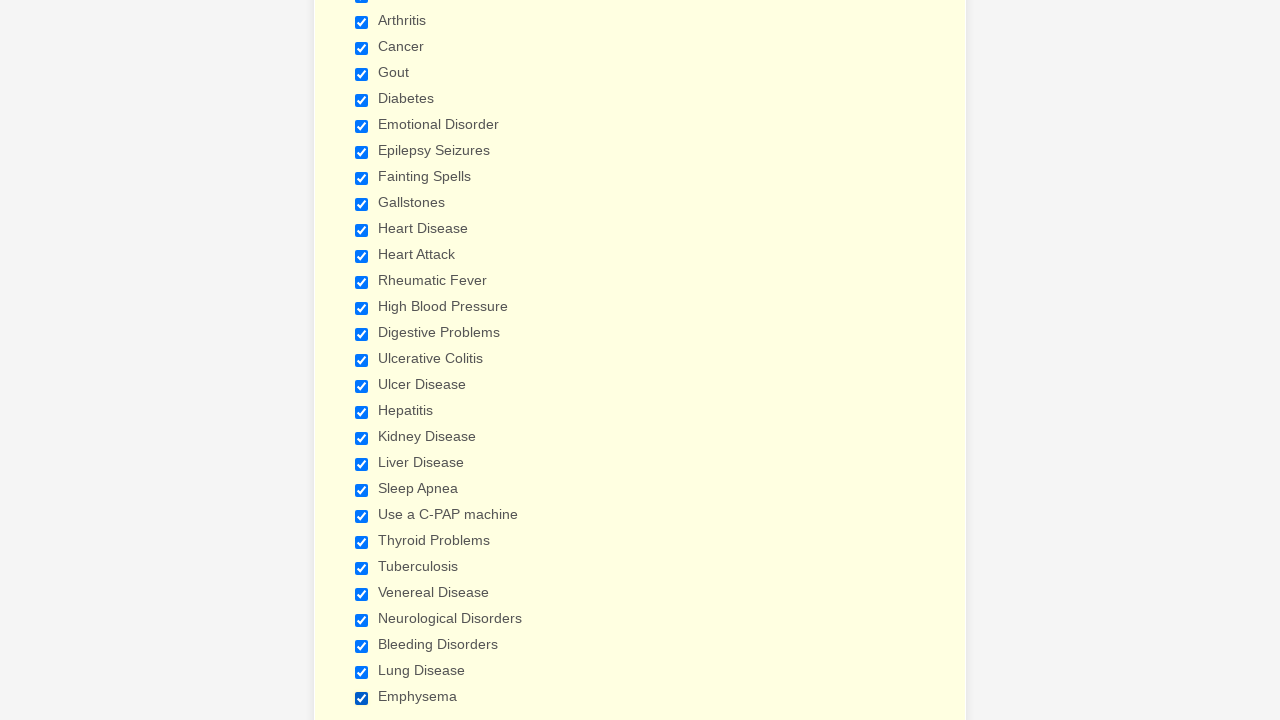

Verified checkbox 2 of 29 is selected
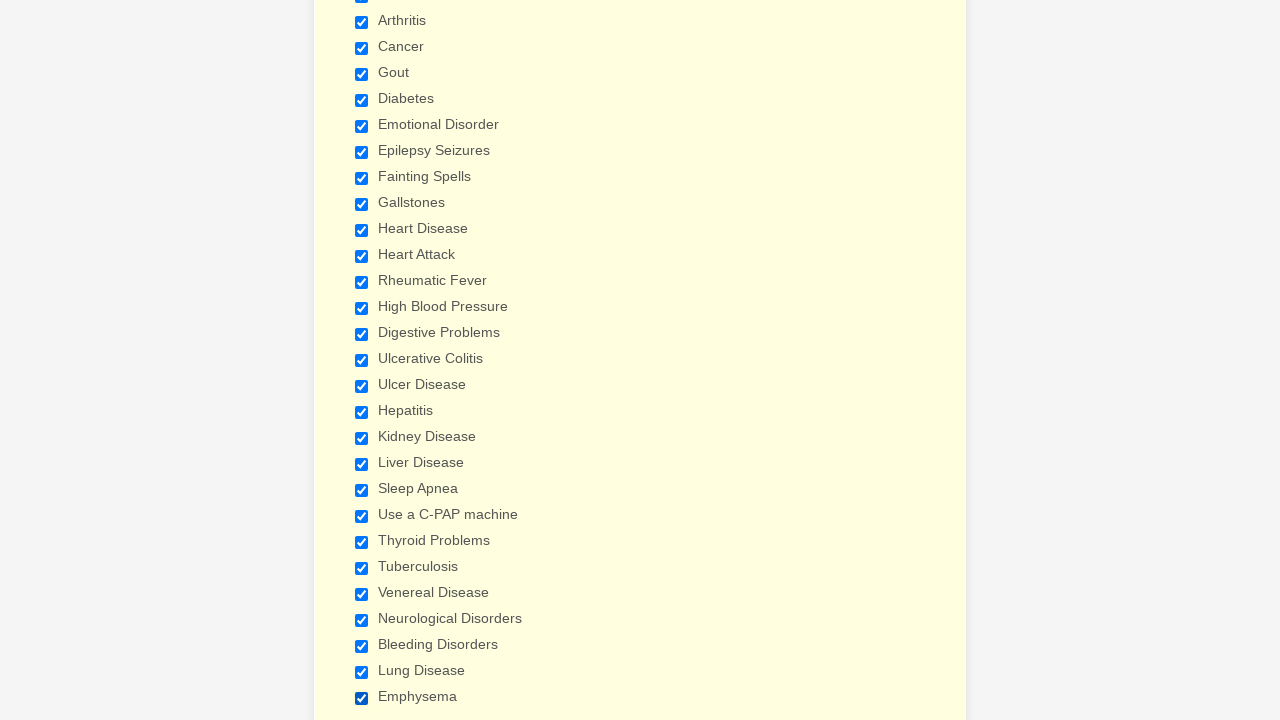

Verified checkbox 3 of 29 is selected
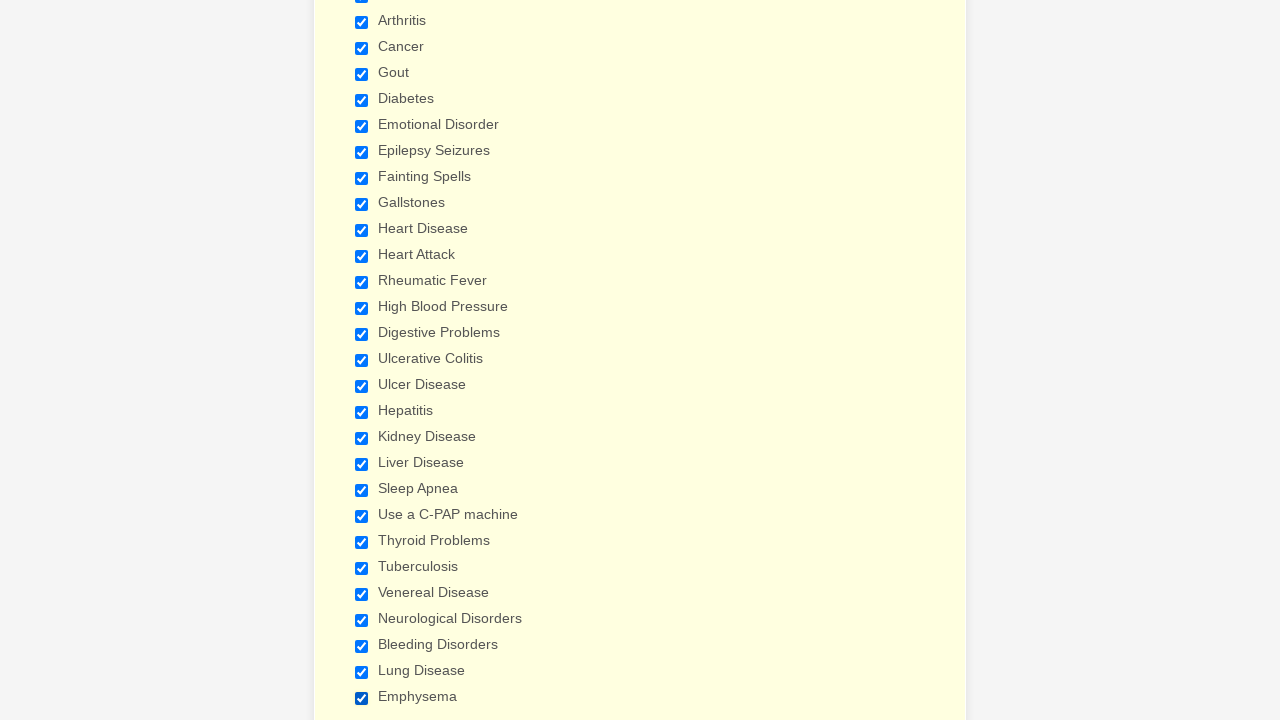

Verified checkbox 4 of 29 is selected
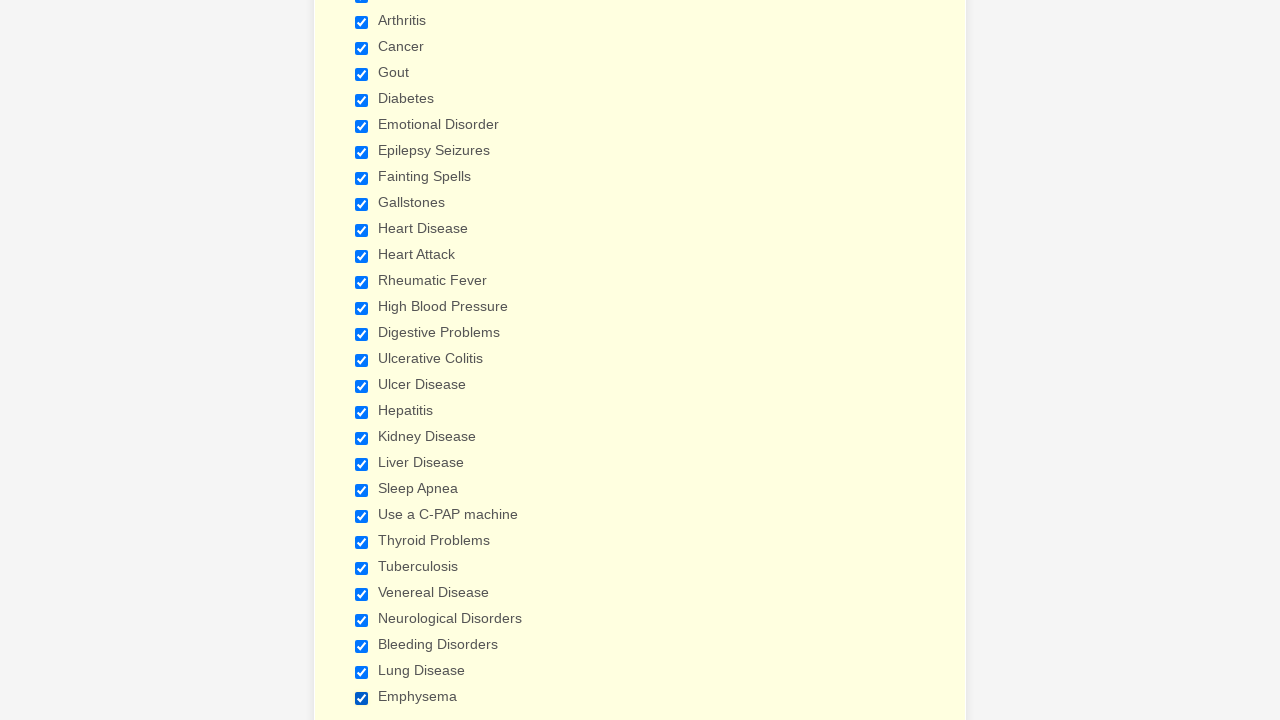

Verified checkbox 5 of 29 is selected
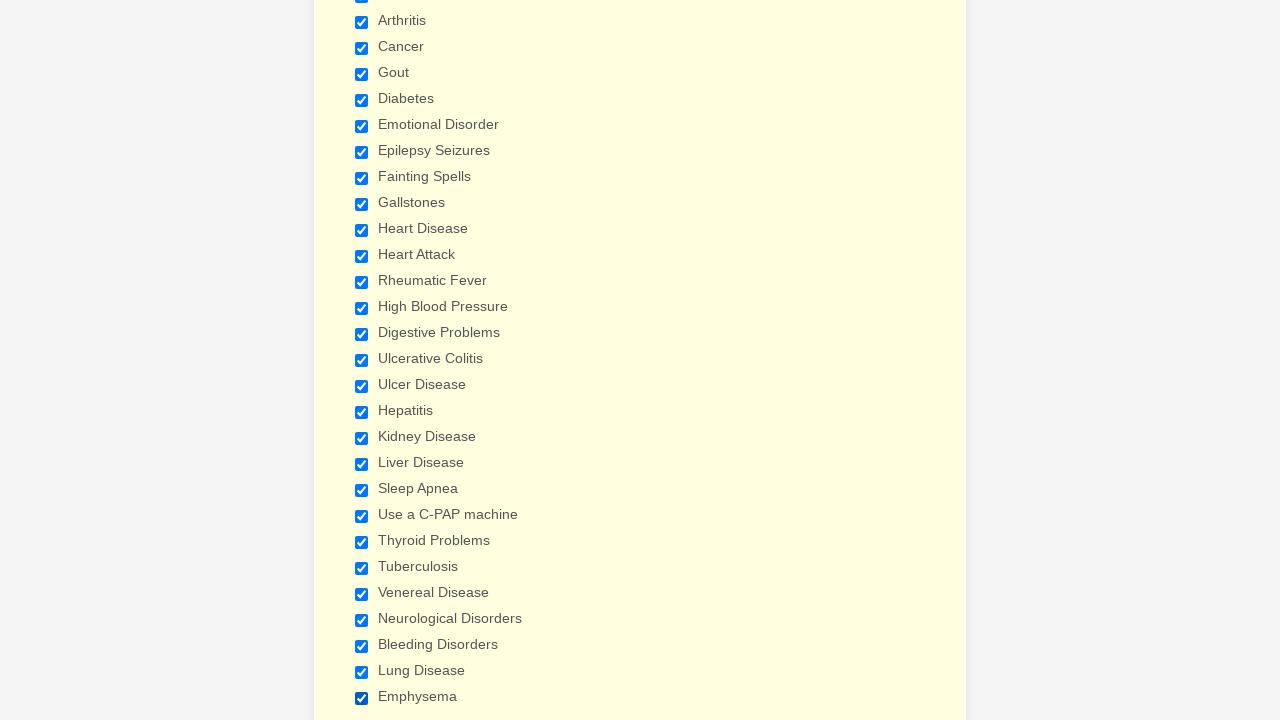

Verified checkbox 6 of 29 is selected
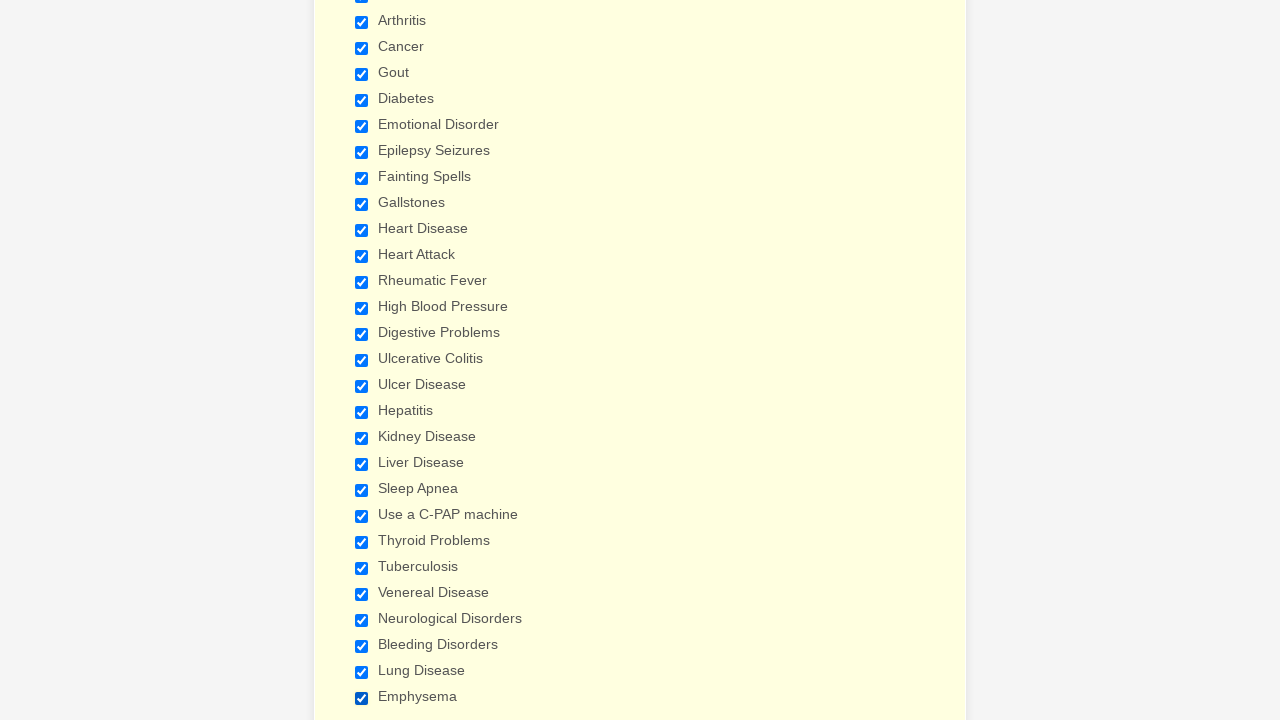

Verified checkbox 7 of 29 is selected
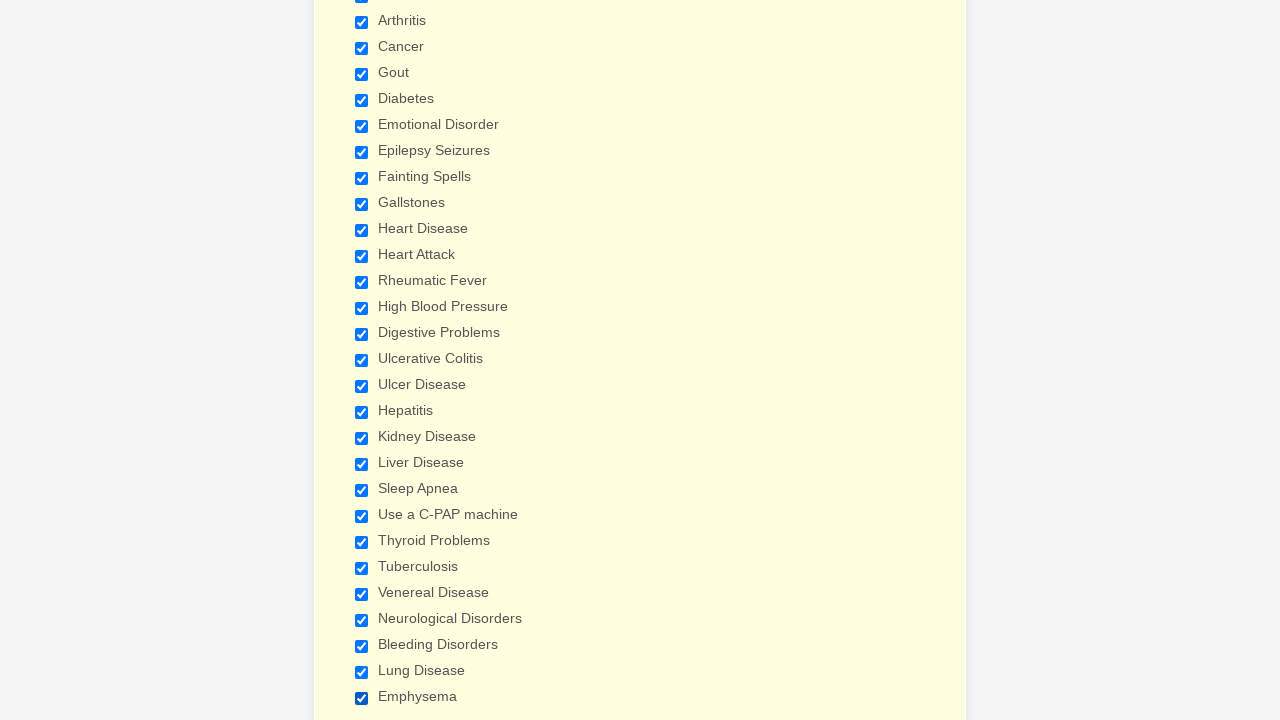

Verified checkbox 8 of 29 is selected
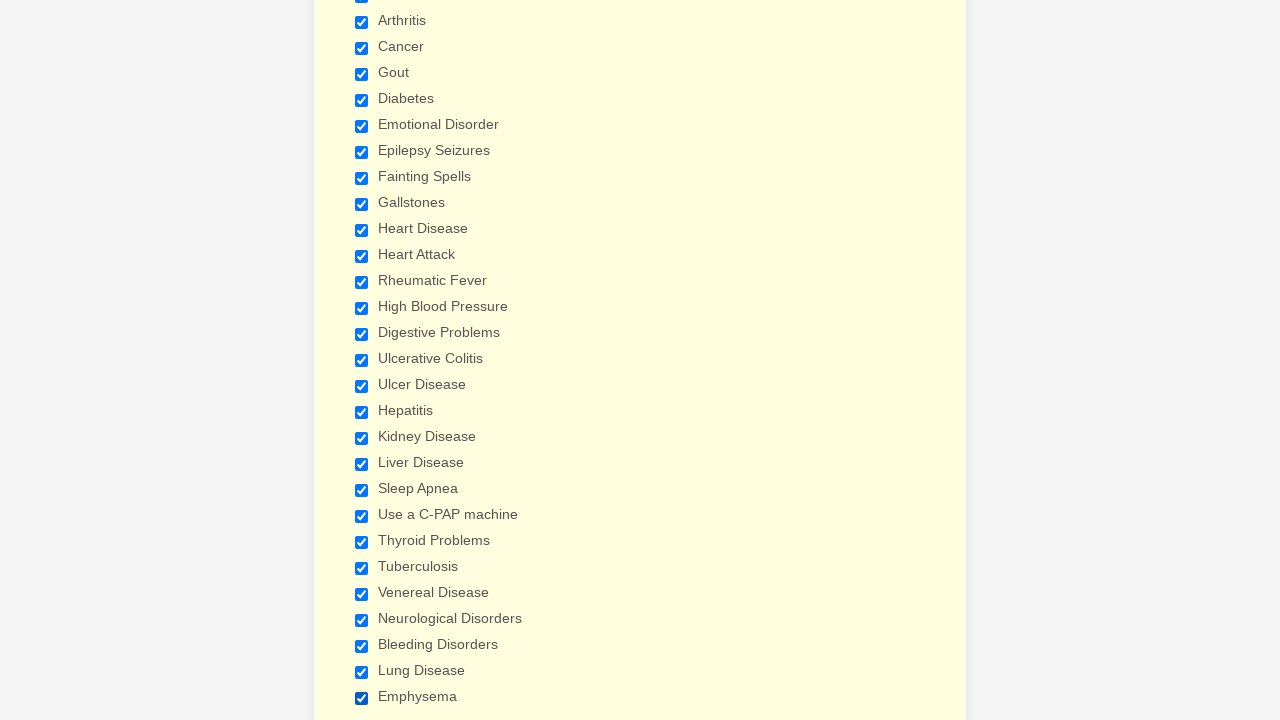

Verified checkbox 9 of 29 is selected
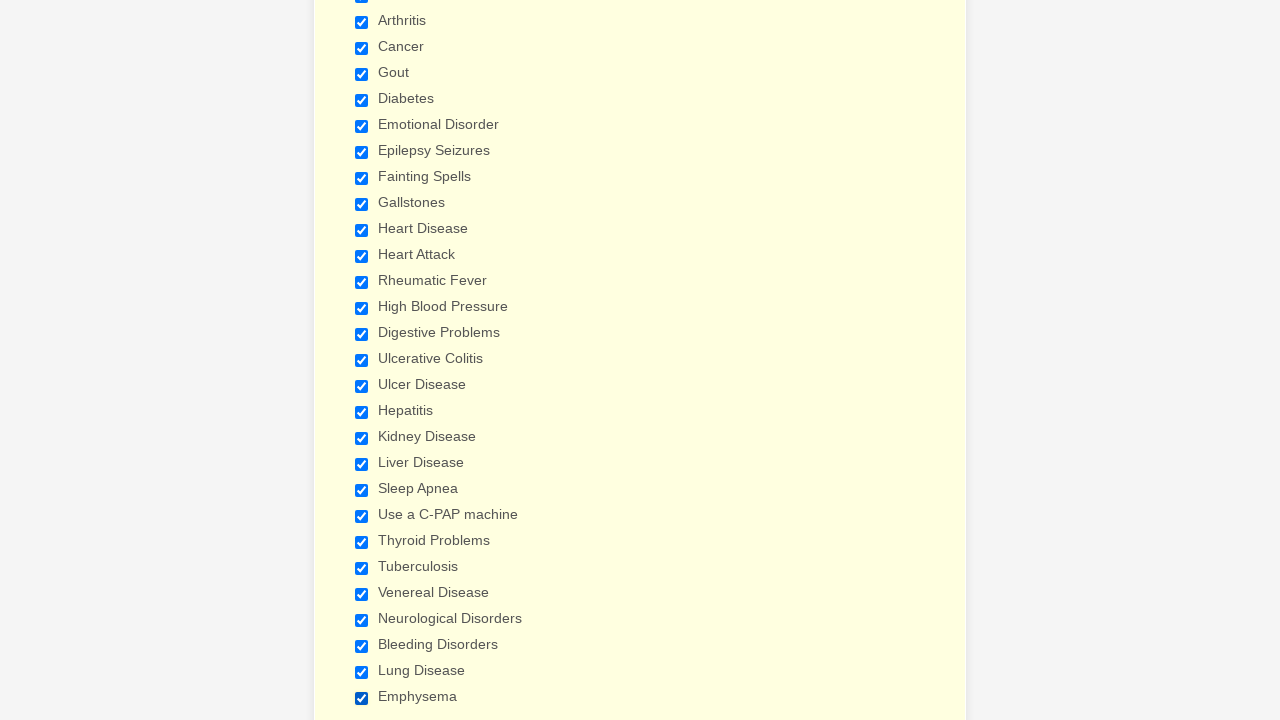

Verified checkbox 10 of 29 is selected
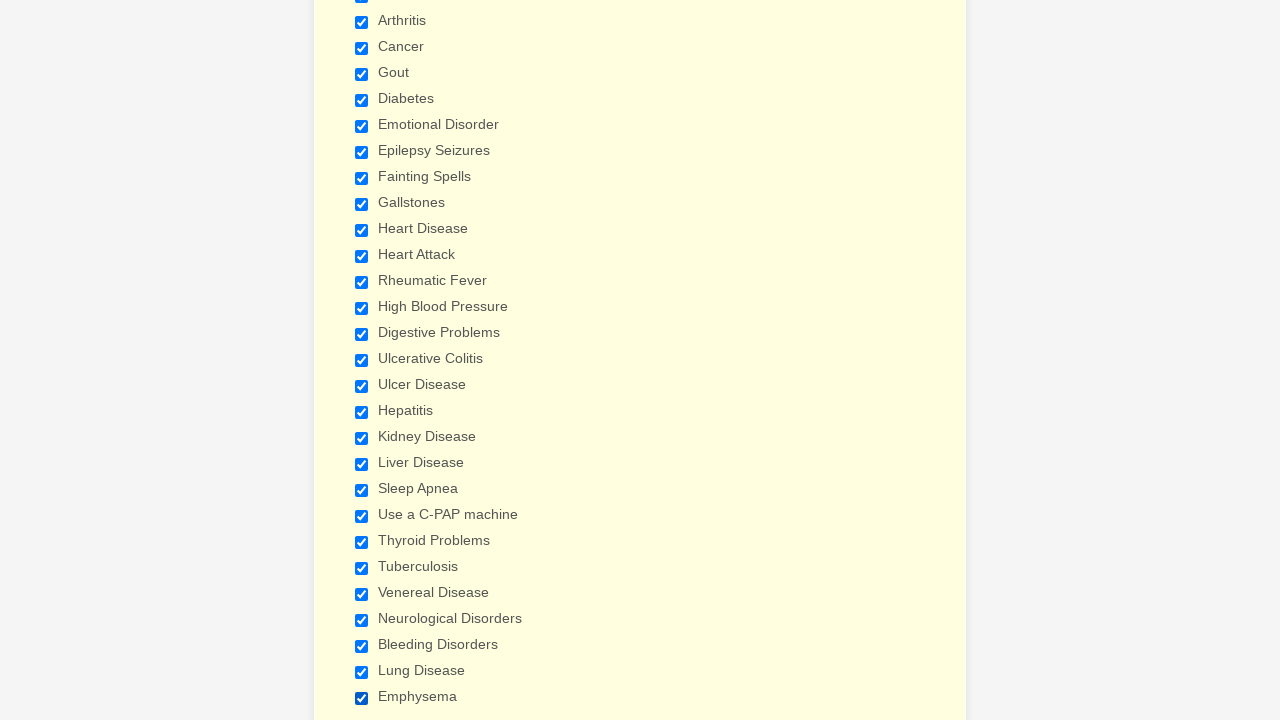

Verified checkbox 11 of 29 is selected
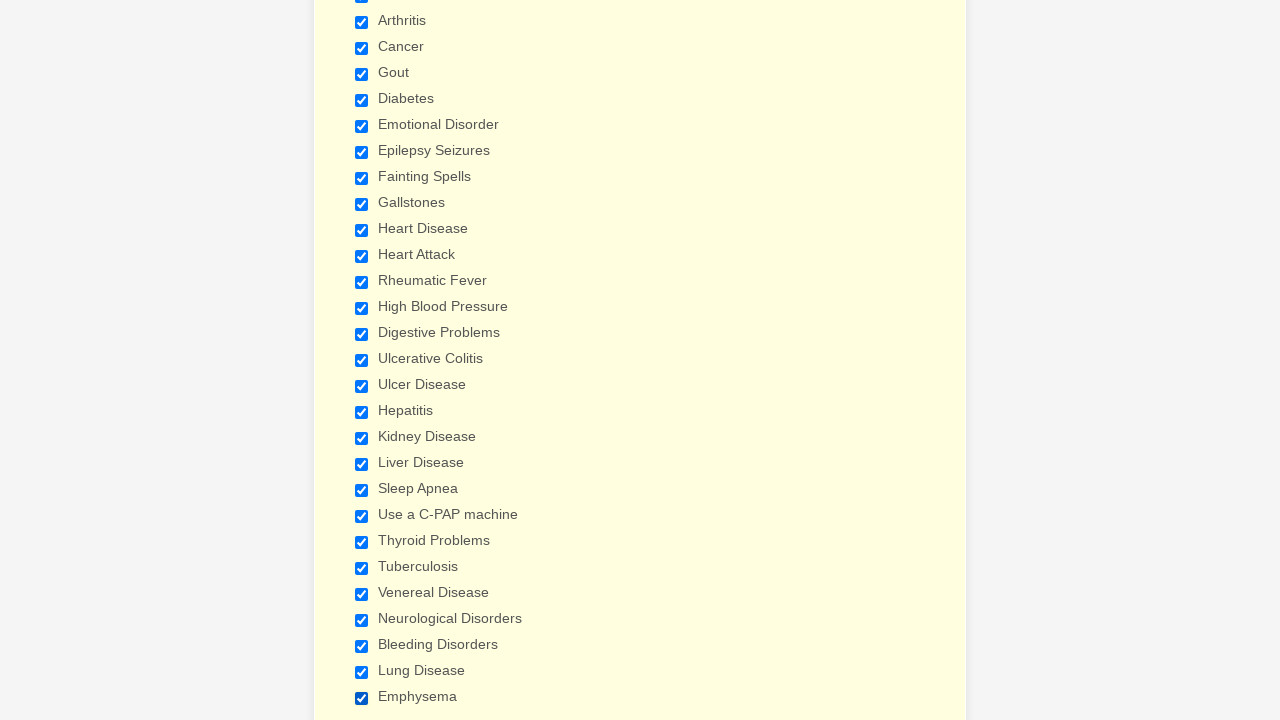

Verified checkbox 12 of 29 is selected
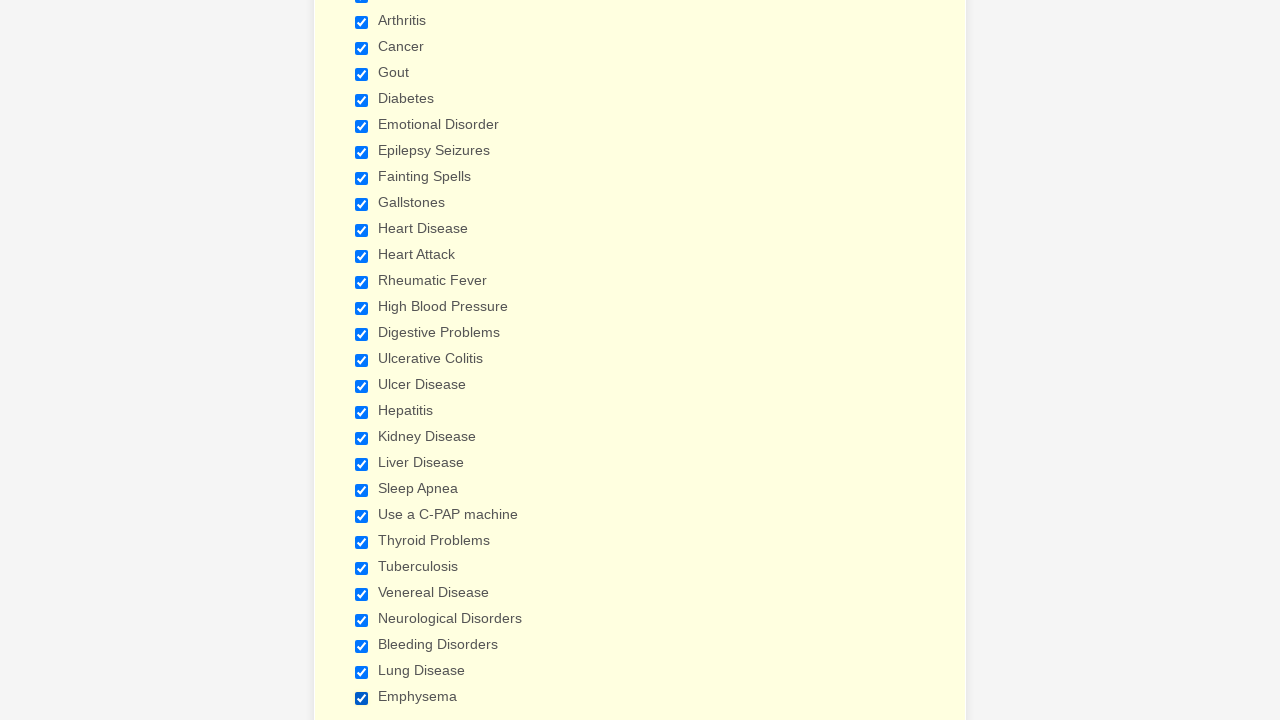

Verified checkbox 13 of 29 is selected
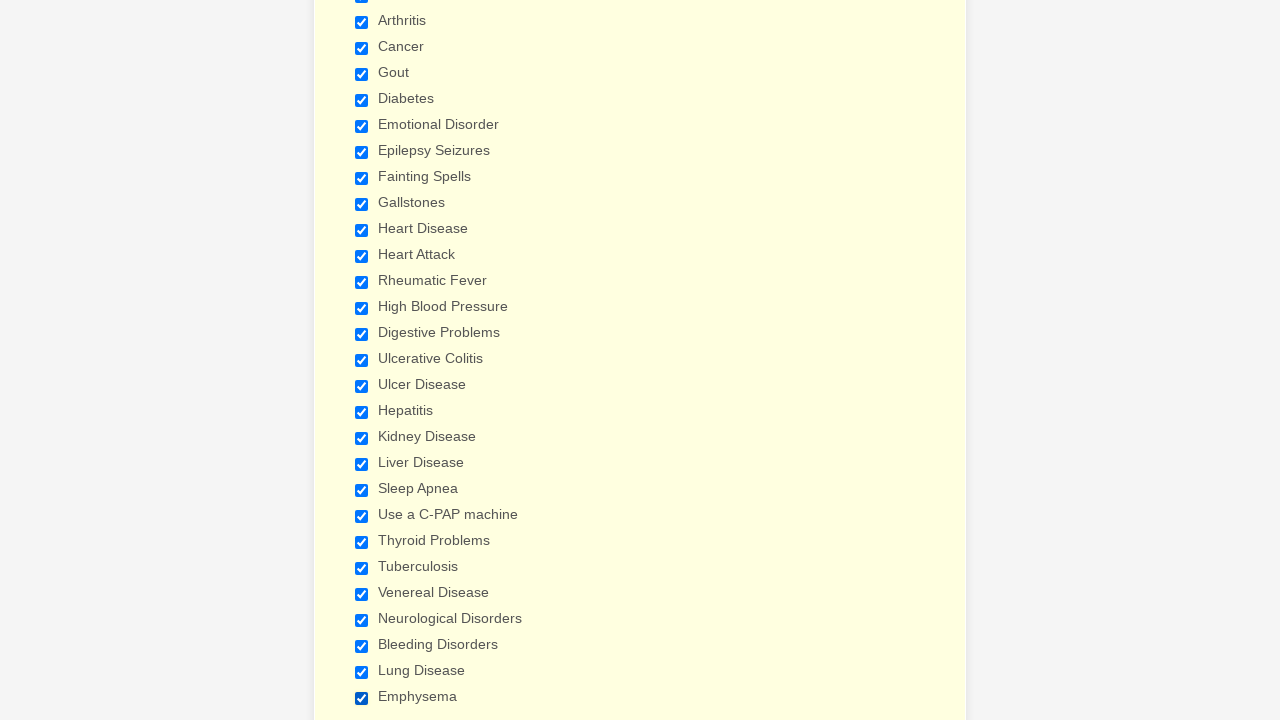

Verified checkbox 14 of 29 is selected
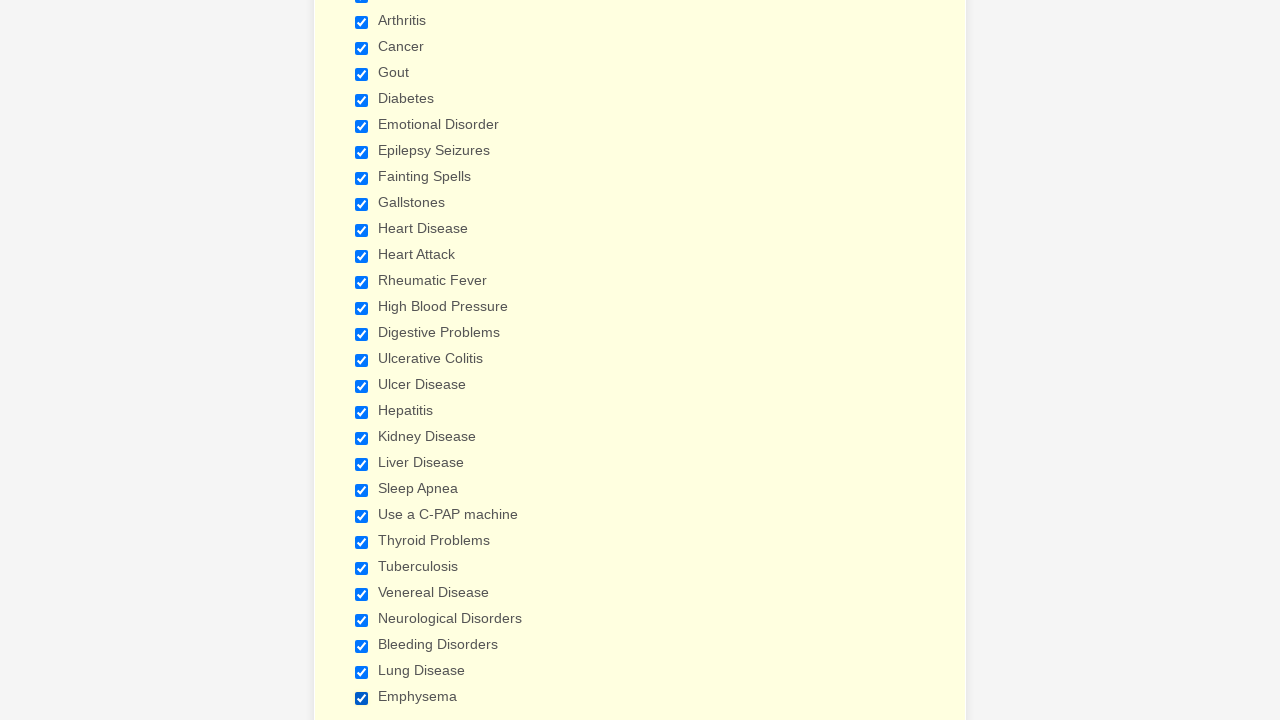

Verified checkbox 15 of 29 is selected
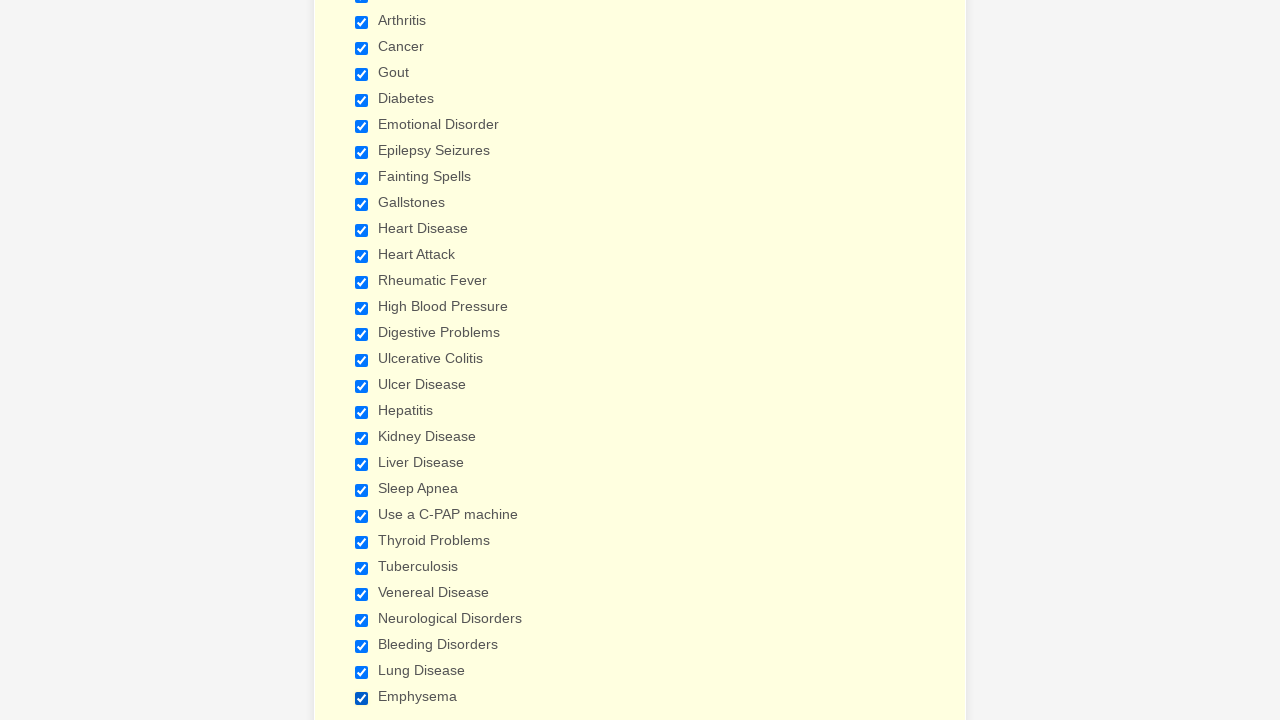

Verified checkbox 16 of 29 is selected
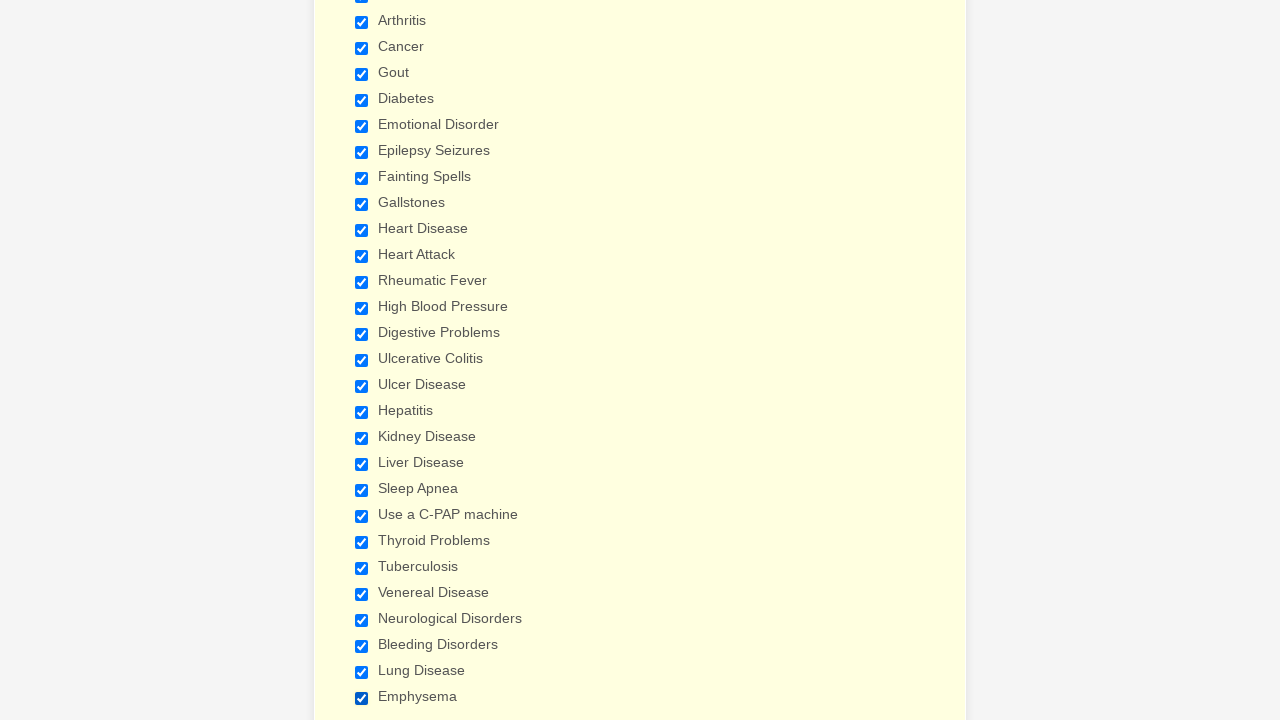

Verified checkbox 17 of 29 is selected
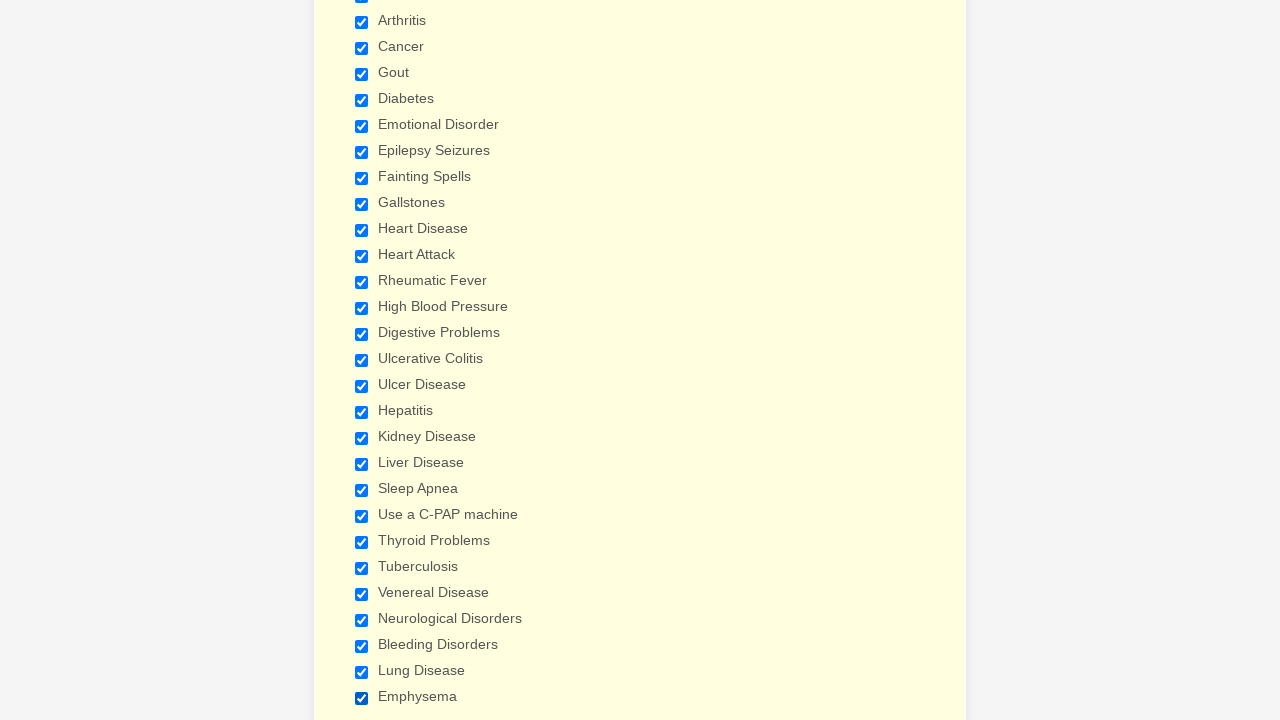

Verified checkbox 18 of 29 is selected
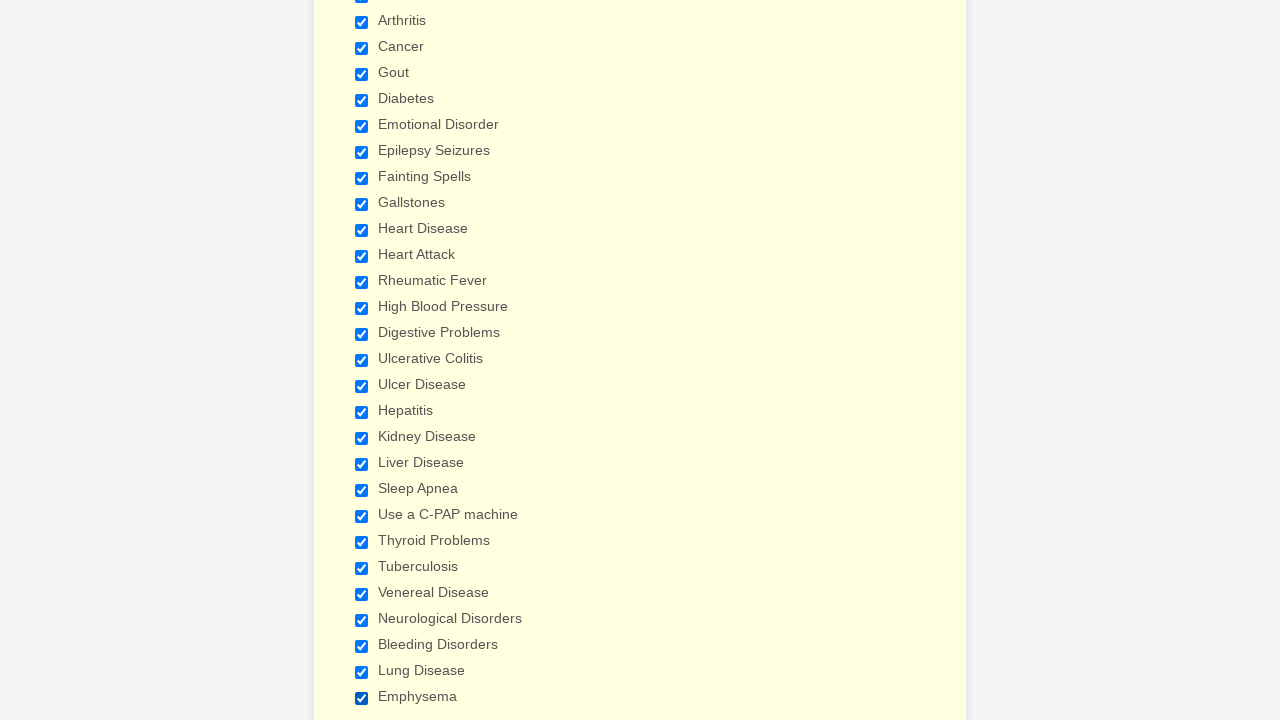

Verified checkbox 19 of 29 is selected
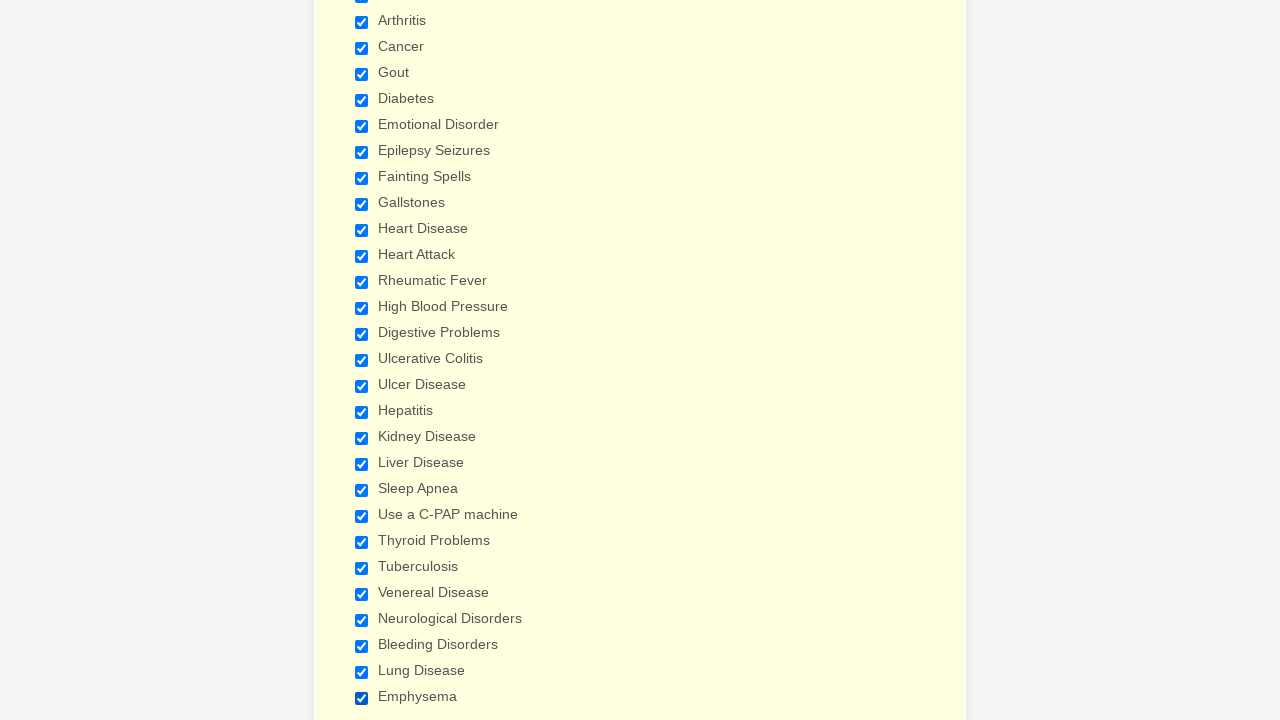

Verified checkbox 20 of 29 is selected
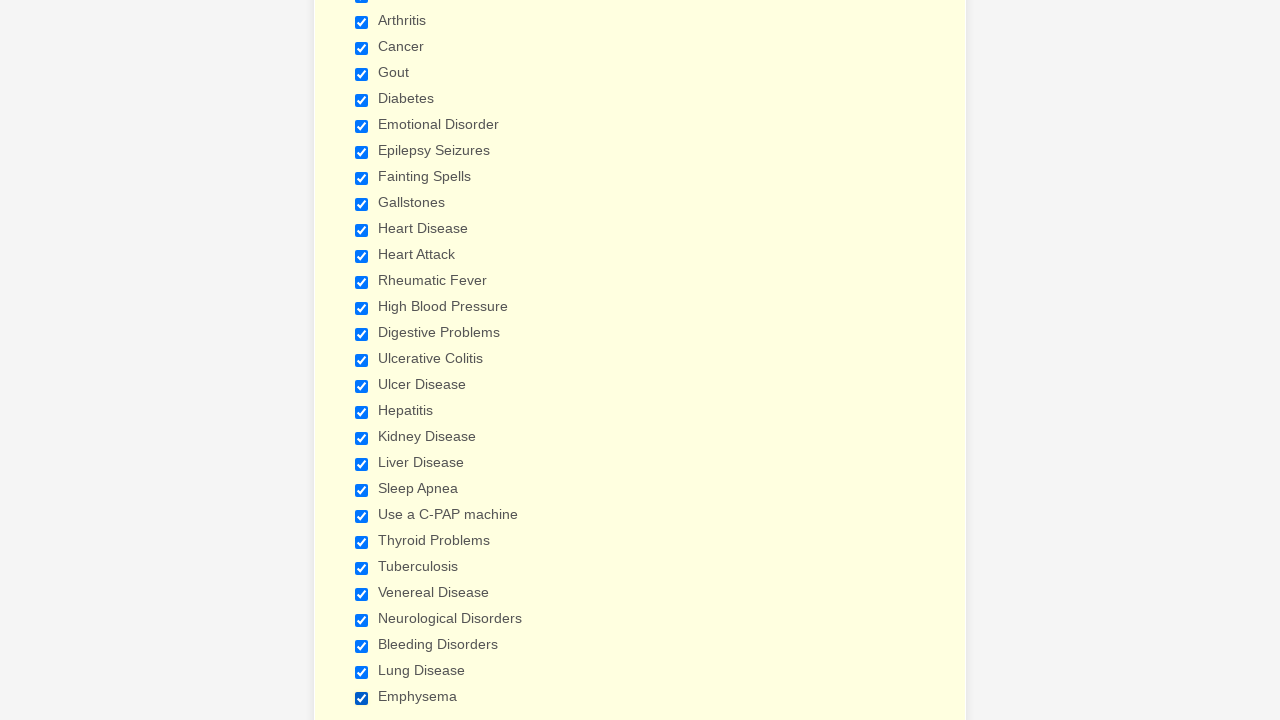

Verified checkbox 21 of 29 is selected
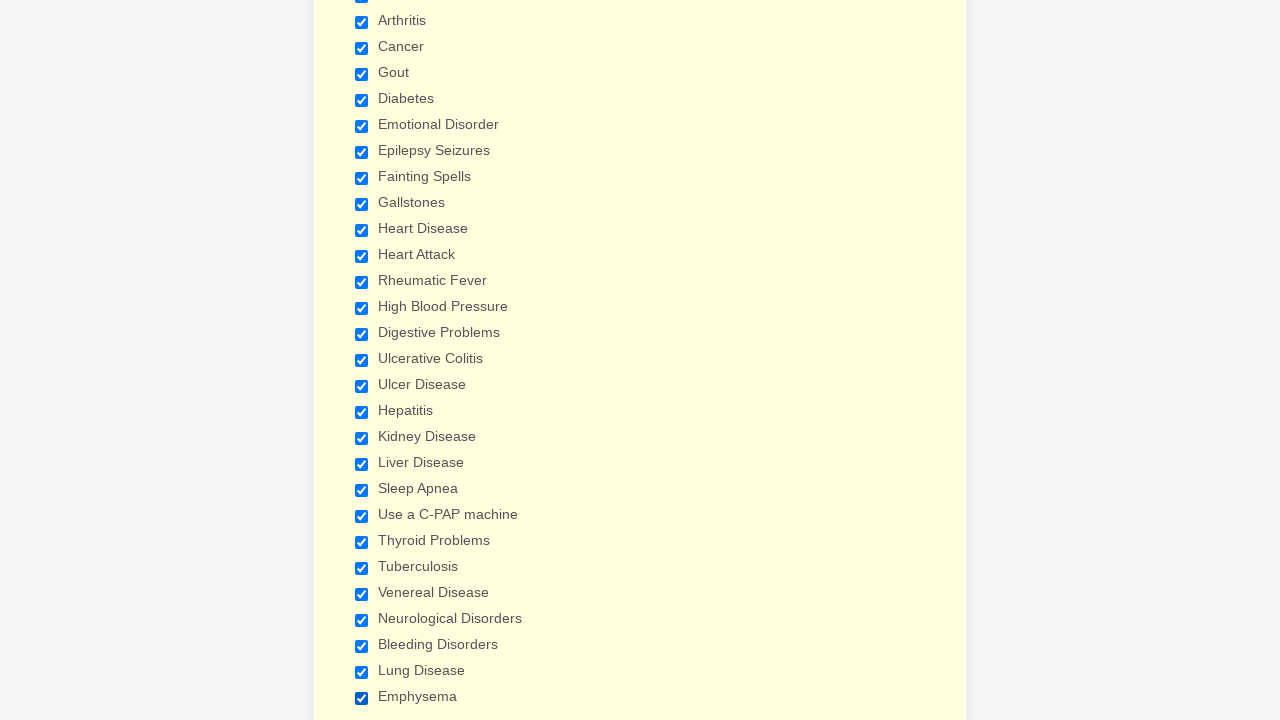

Verified checkbox 22 of 29 is selected
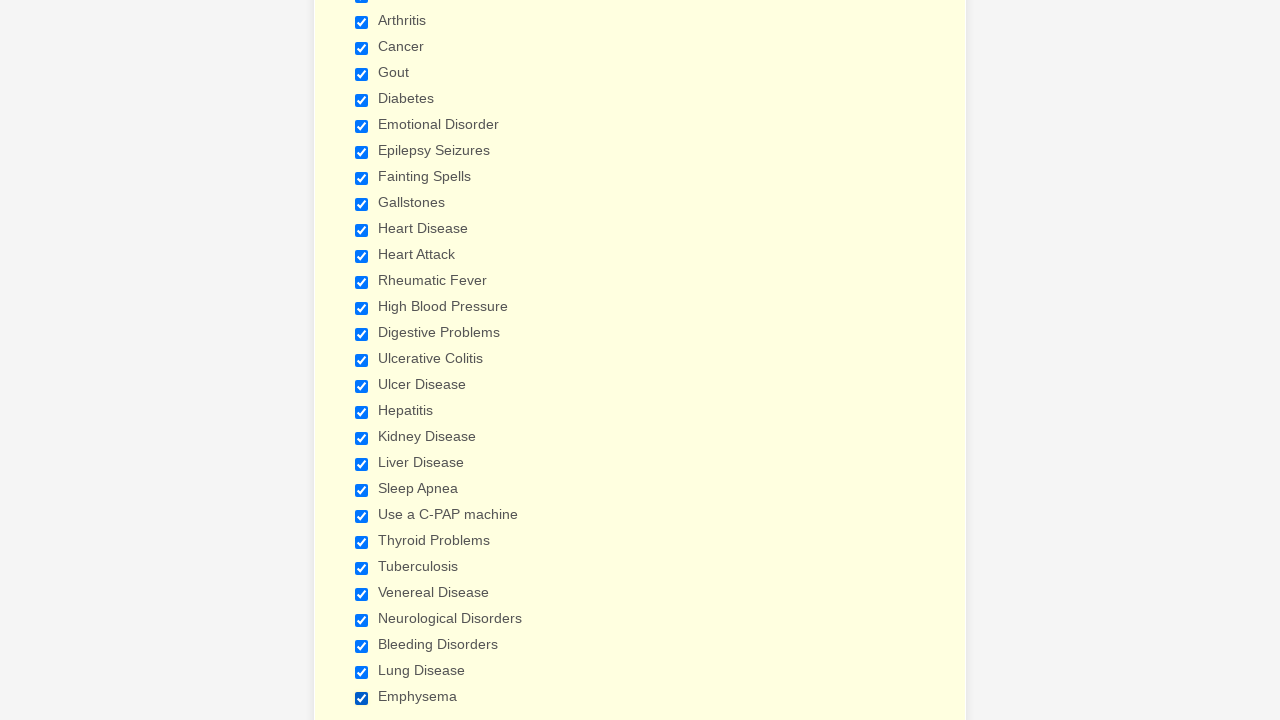

Verified checkbox 23 of 29 is selected
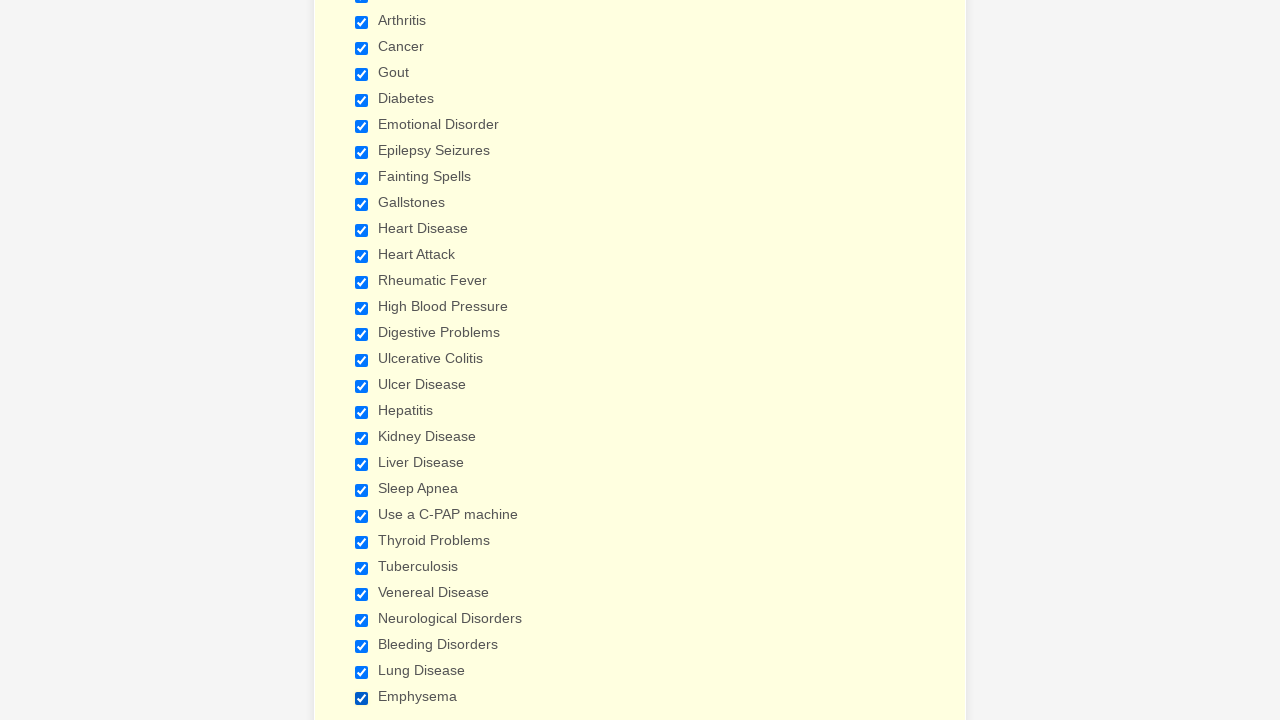

Verified checkbox 24 of 29 is selected
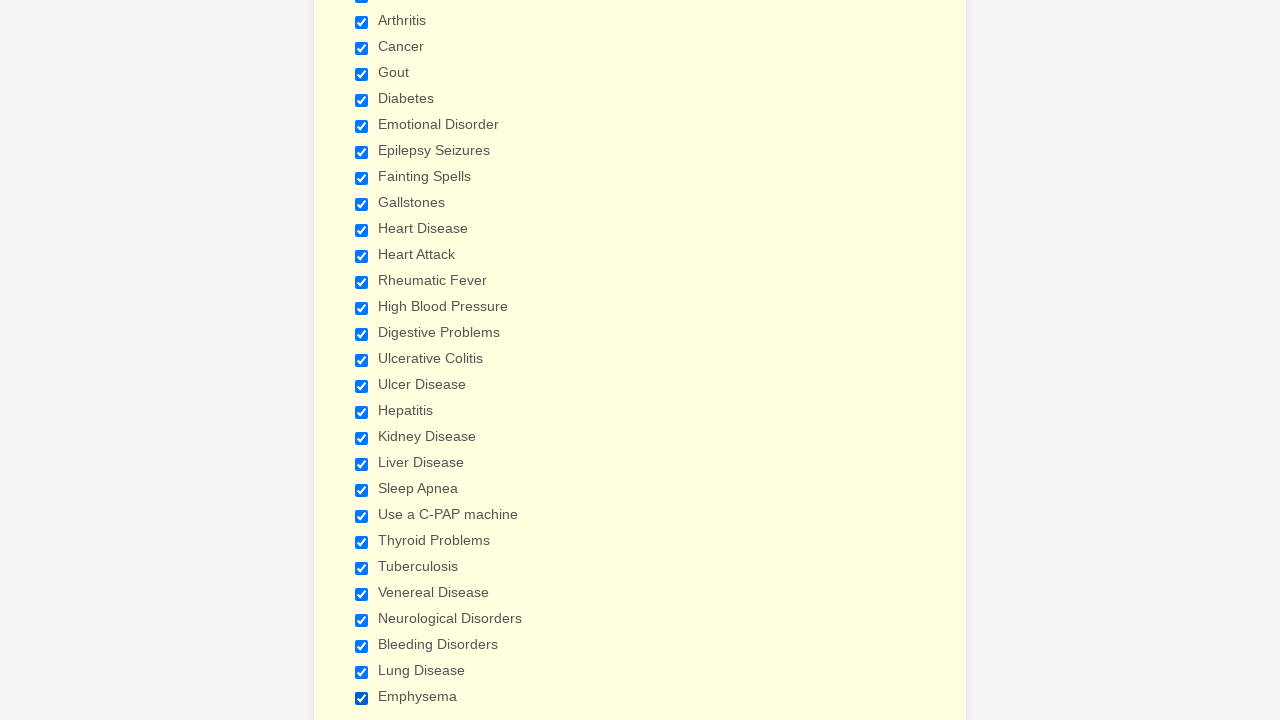

Verified checkbox 25 of 29 is selected
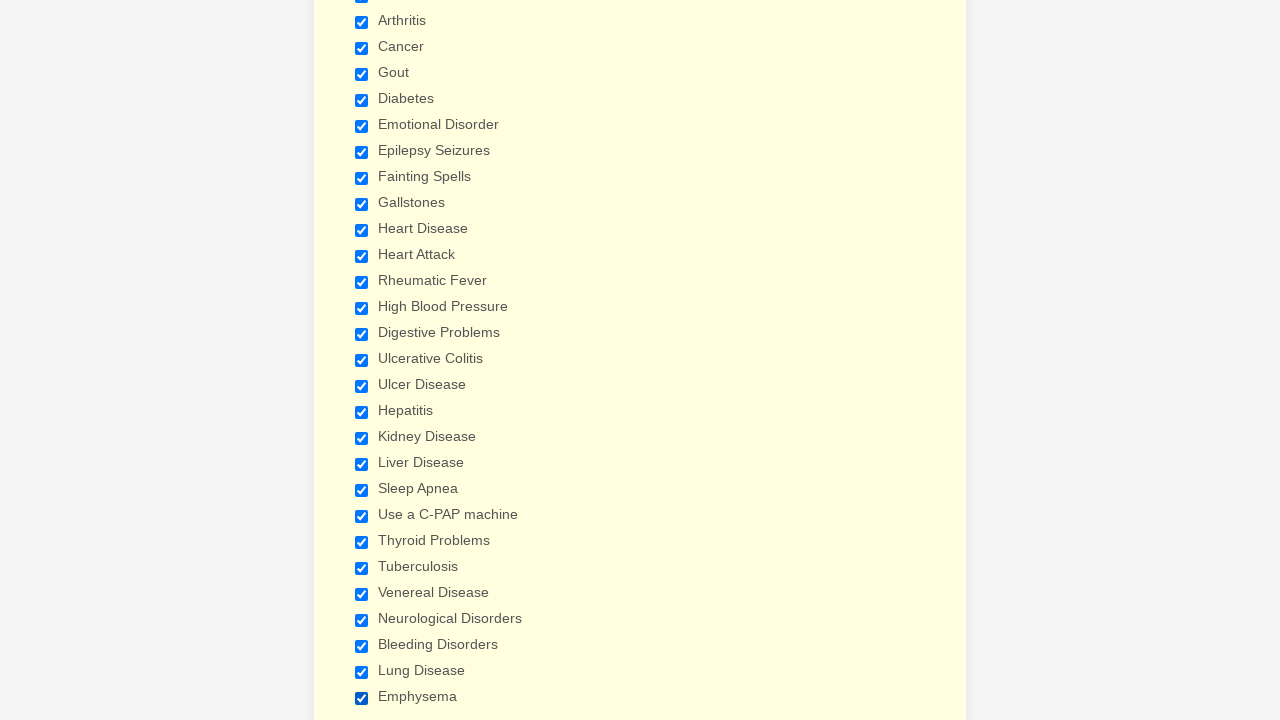

Verified checkbox 26 of 29 is selected
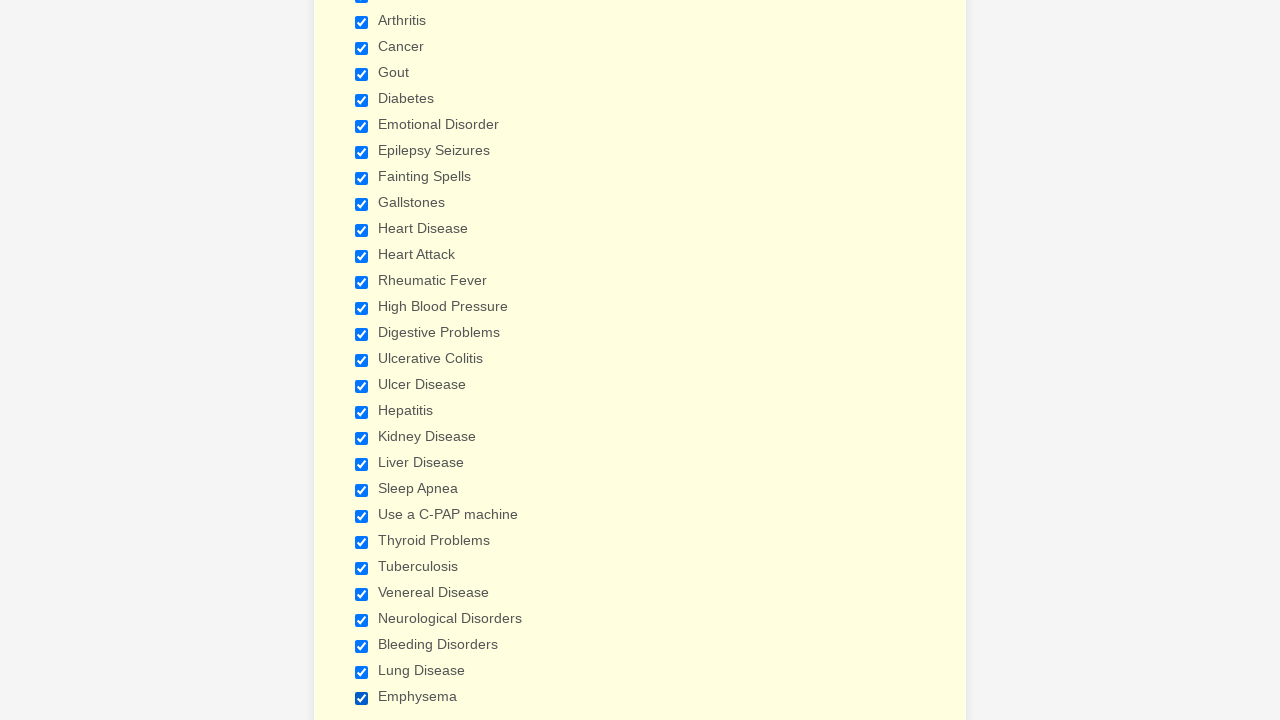

Verified checkbox 27 of 29 is selected
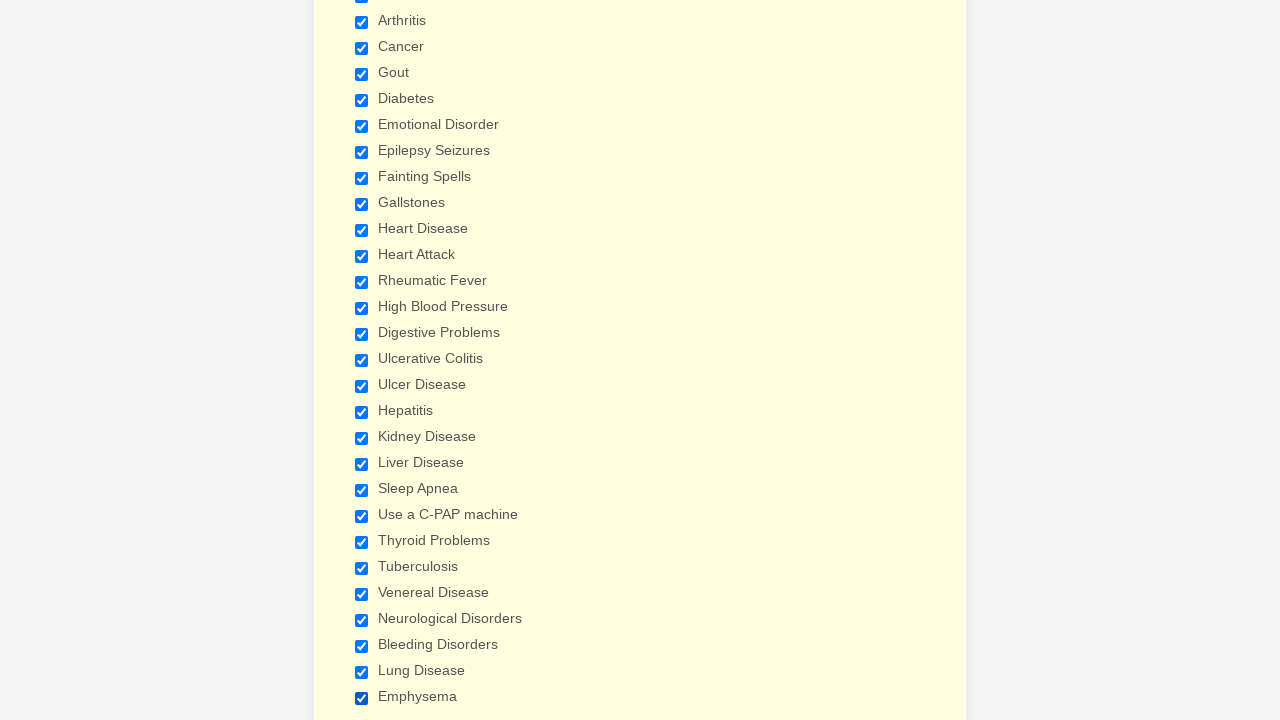

Verified checkbox 28 of 29 is selected
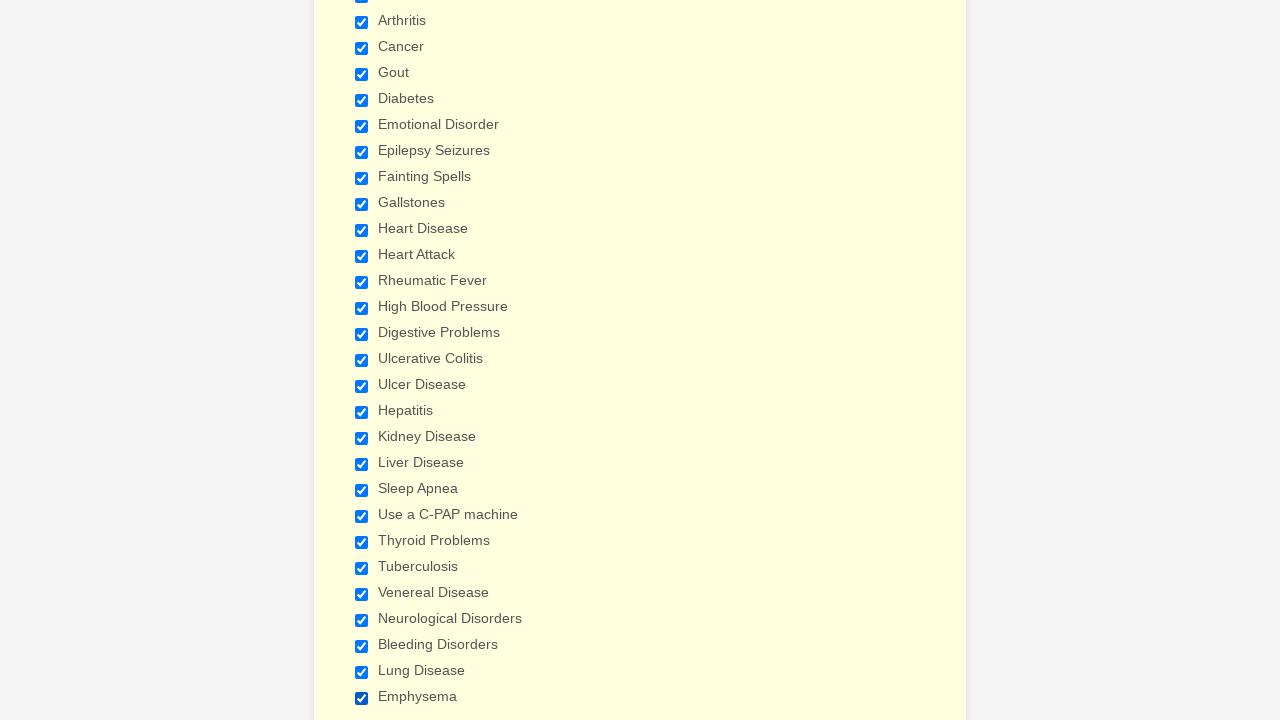

Verified checkbox 29 of 29 is selected
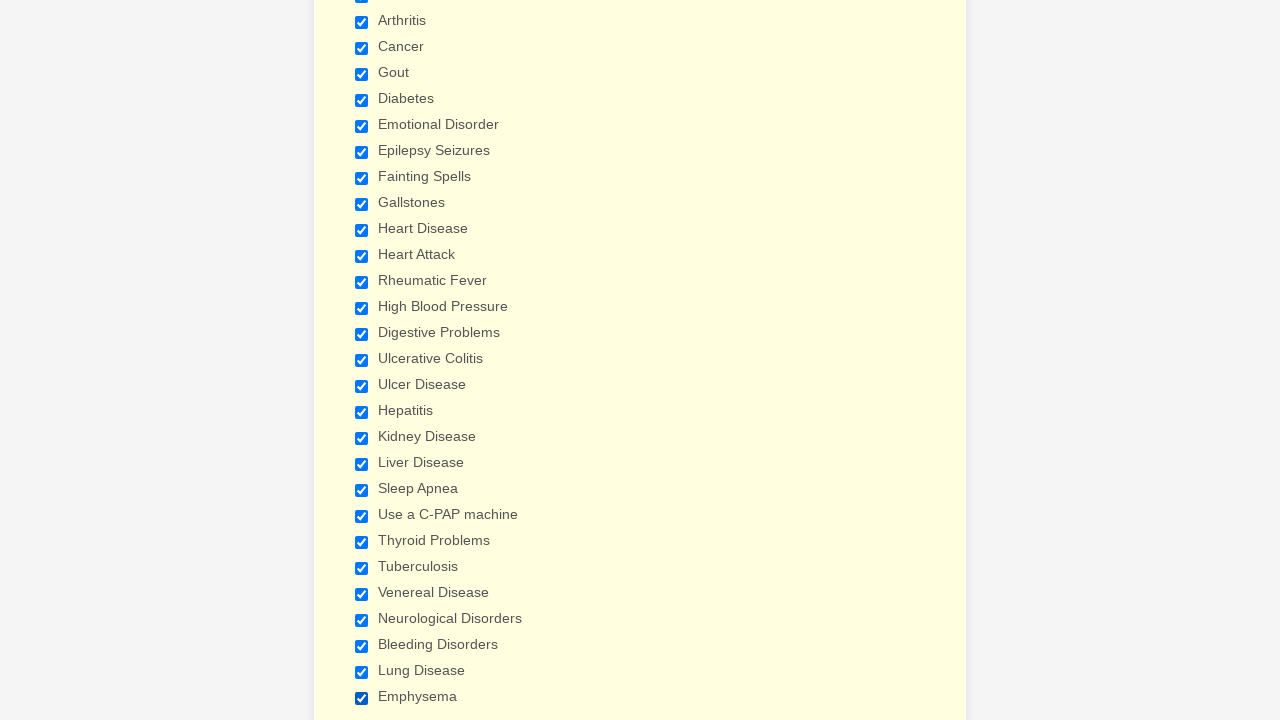

Clicked checkbox 1 of 29 to uncheck it at (362, 360) on xpath=//input[@type='checkbox'] >> nth=0
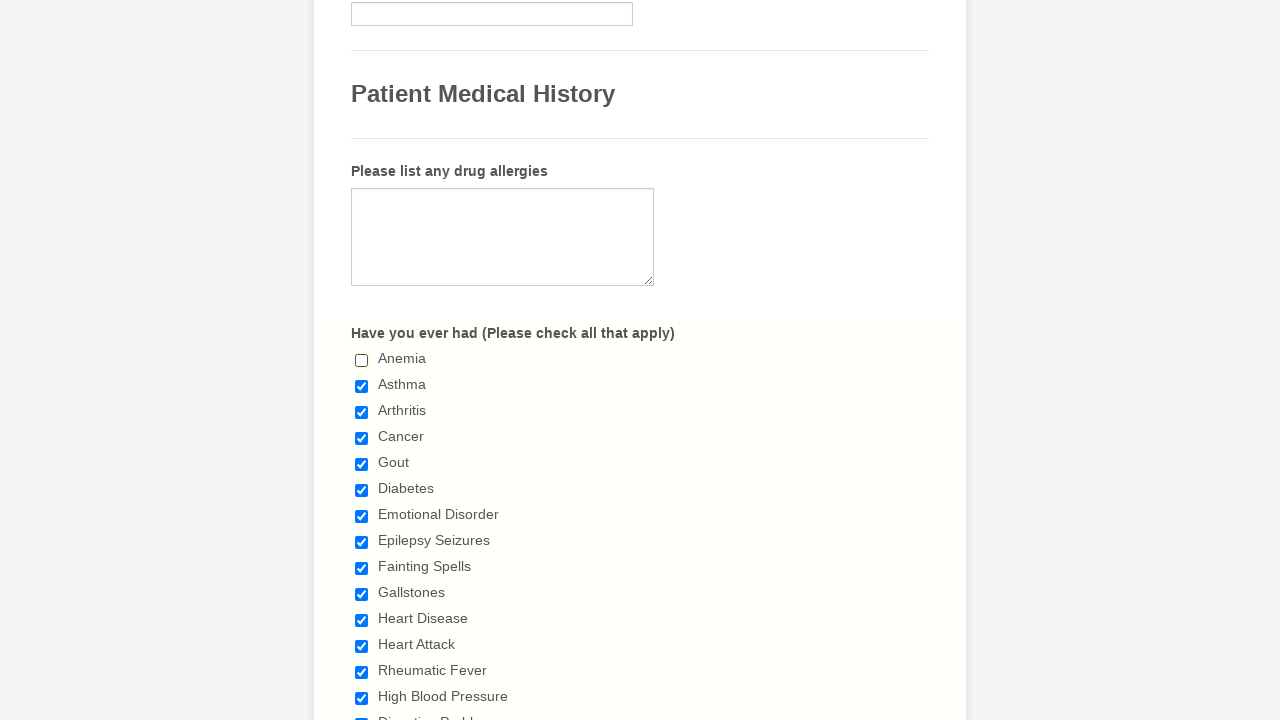

Clicked checkbox 2 of 29 to uncheck it at (362, 386) on xpath=//input[@type='checkbox'] >> nth=1
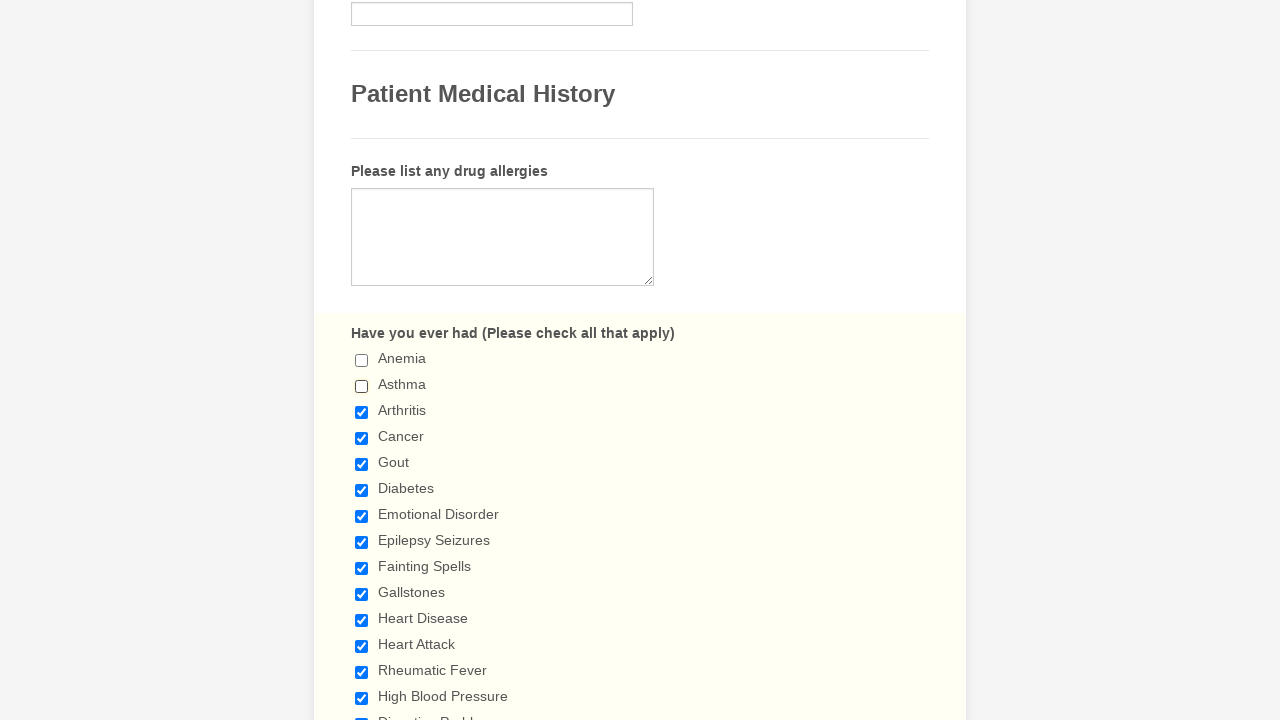

Clicked checkbox 3 of 29 to uncheck it at (362, 412) on xpath=//input[@type='checkbox'] >> nth=2
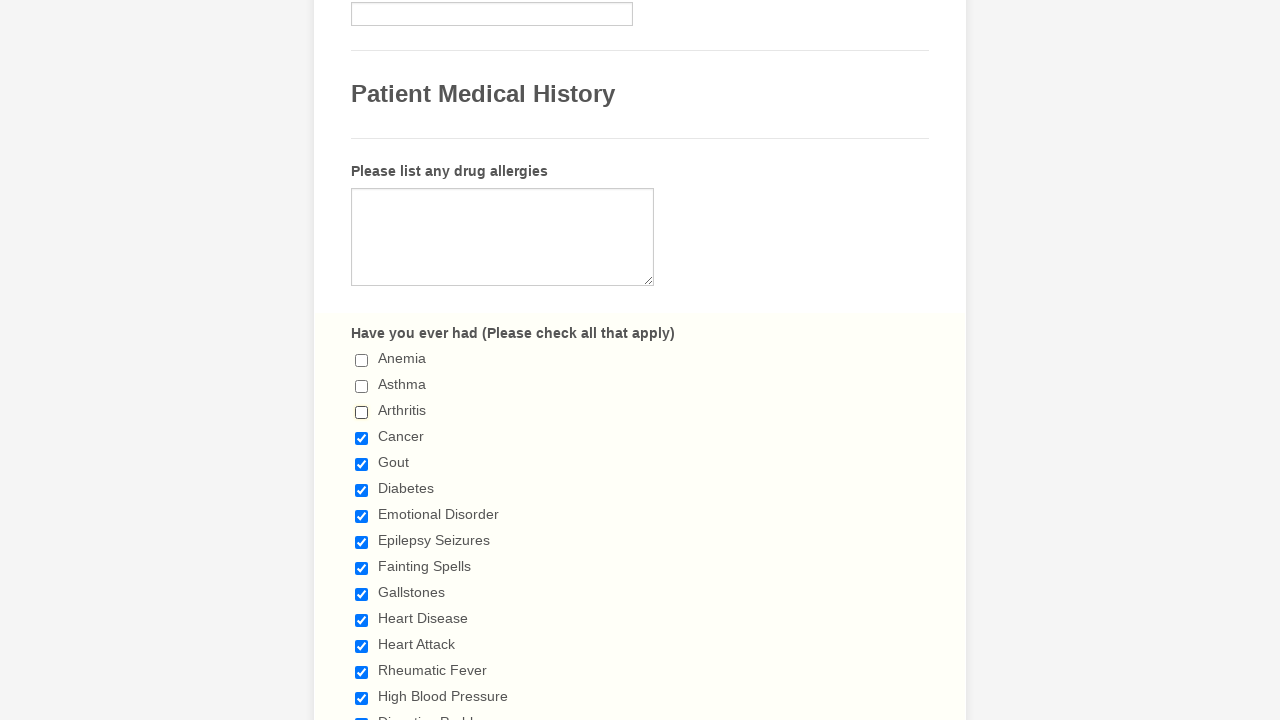

Clicked checkbox 4 of 29 to uncheck it at (362, 438) on xpath=//input[@type='checkbox'] >> nth=3
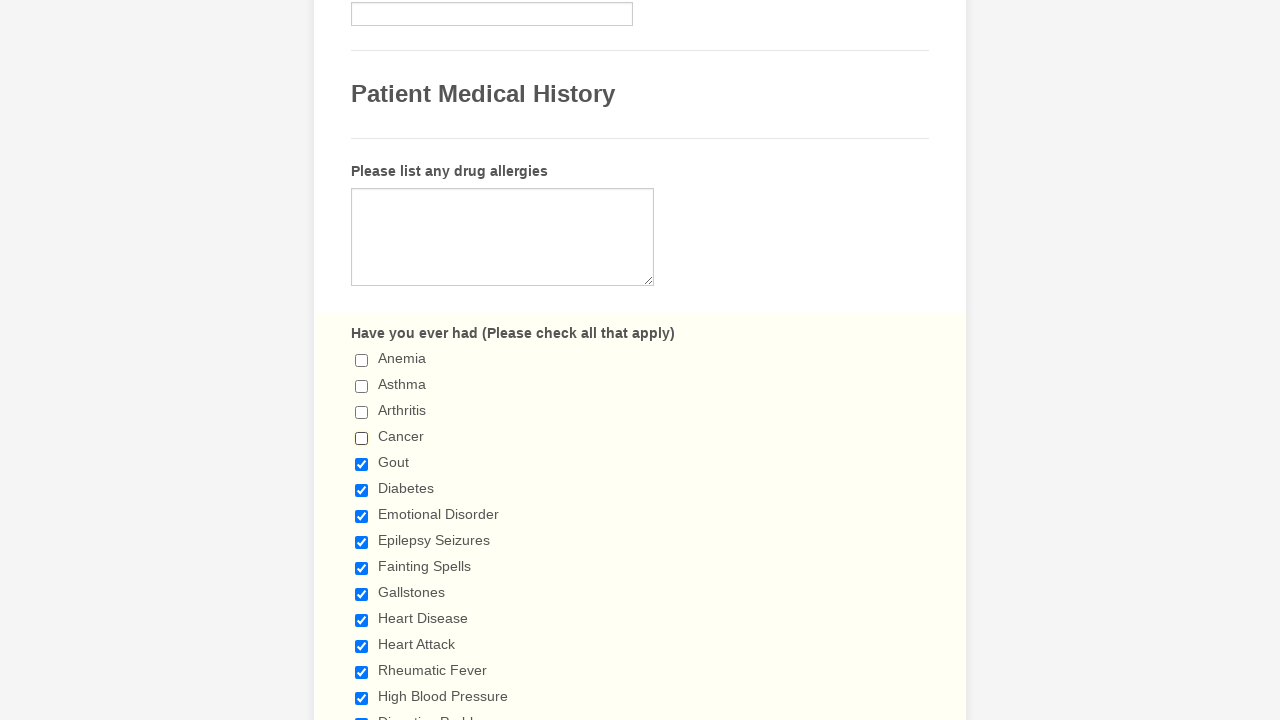

Clicked checkbox 5 of 29 to uncheck it at (362, 464) on xpath=//input[@type='checkbox'] >> nth=4
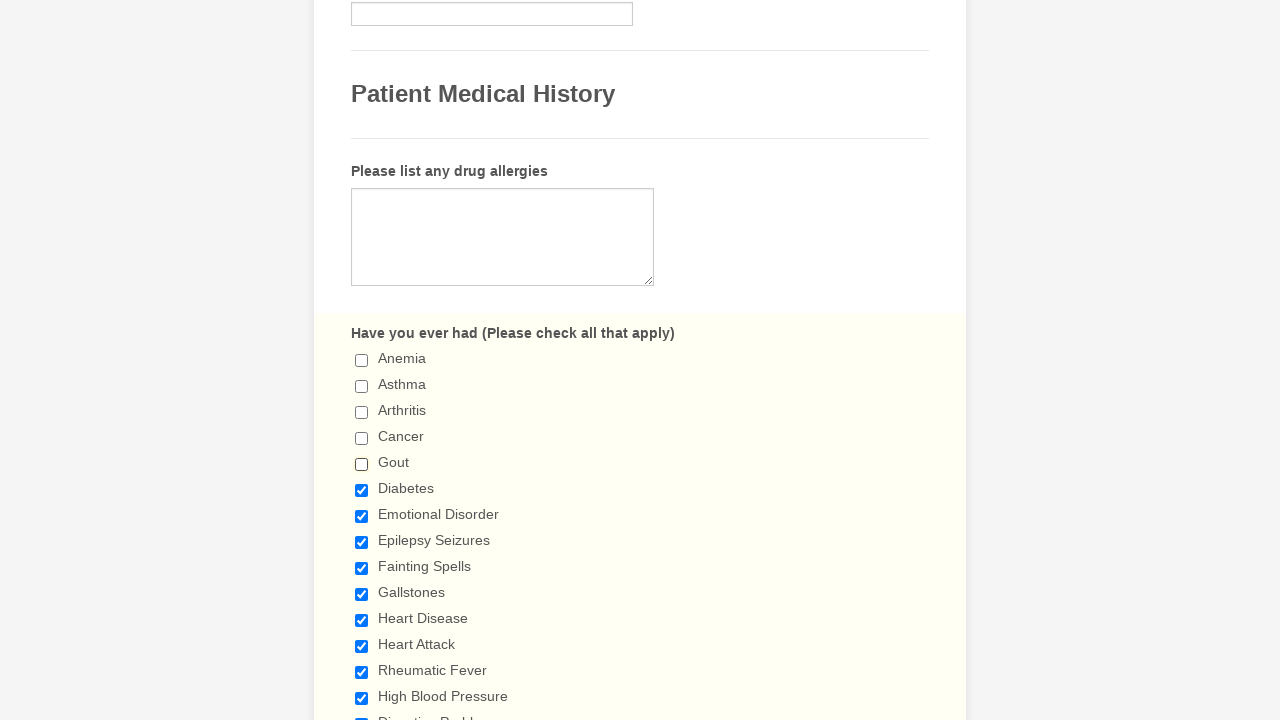

Clicked checkbox 6 of 29 to uncheck it at (362, 490) on xpath=//input[@type='checkbox'] >> nth=5
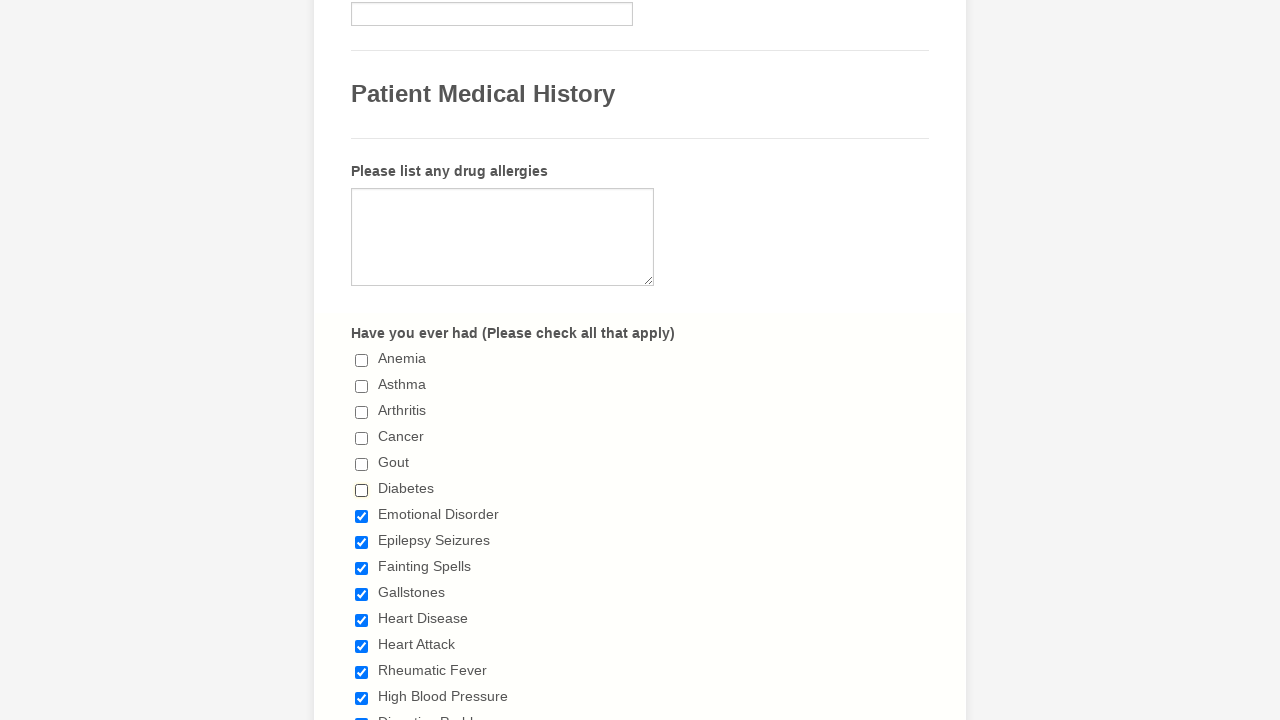

Clicked checkbox 7 of 29 to uncheck it at (362, 516) on xpath=//input[@type='checkbox'] >> nth=6
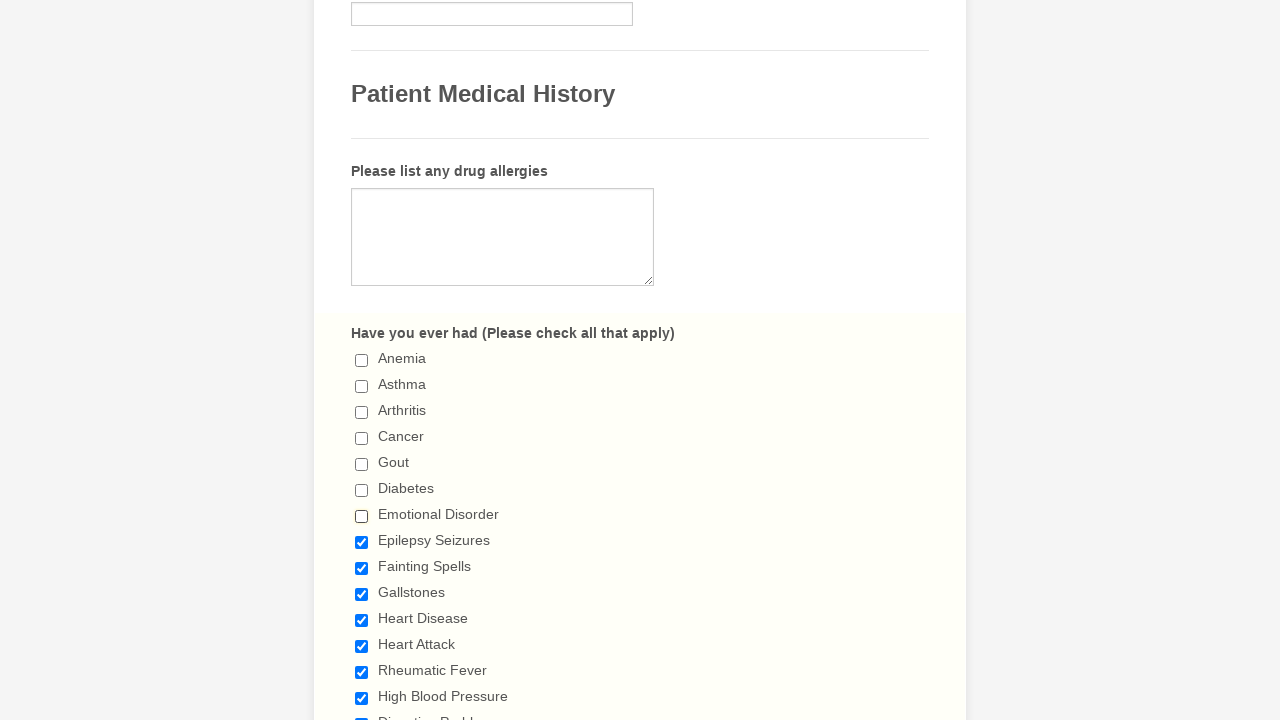

Clicked checkbox 8 of 29 to uncheck it at (362, 542) on xpath=//input[@type='checkbox'] >> nth=7
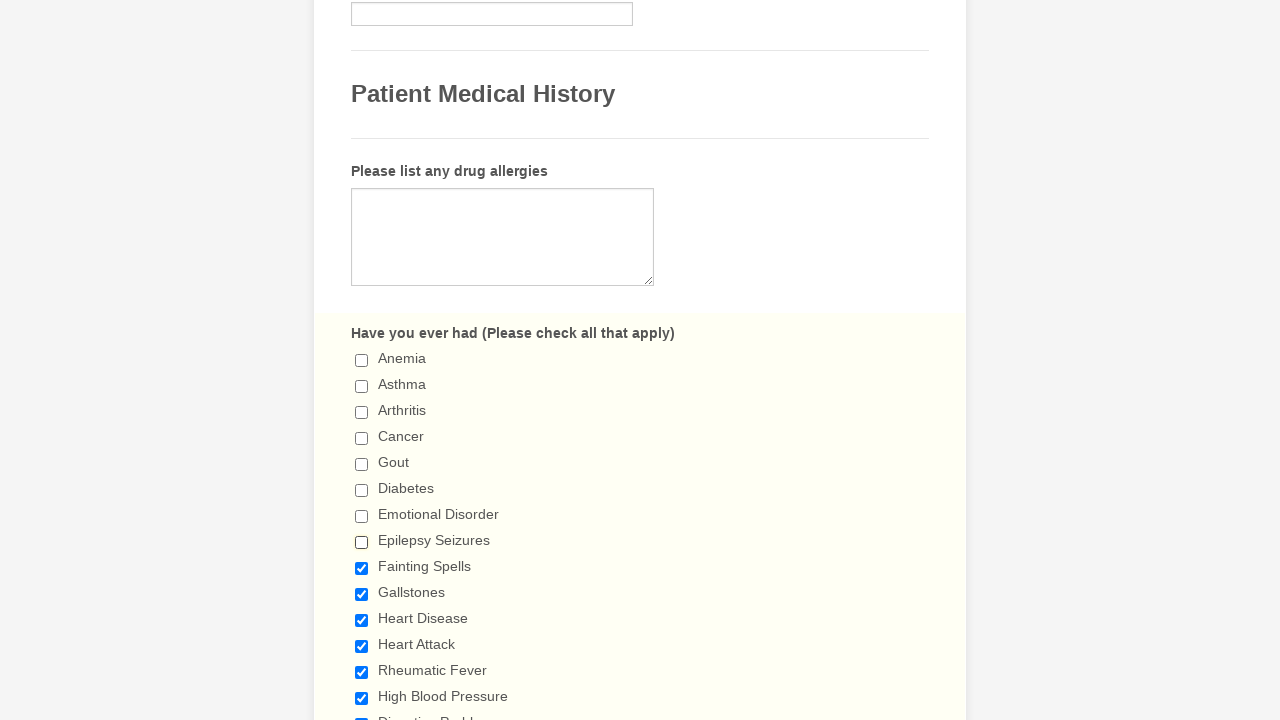

Clicked checkbox 9 of 29 to uncheck it at (362, 568) on xpath=//input[@type='checkbox'] >> nth=8
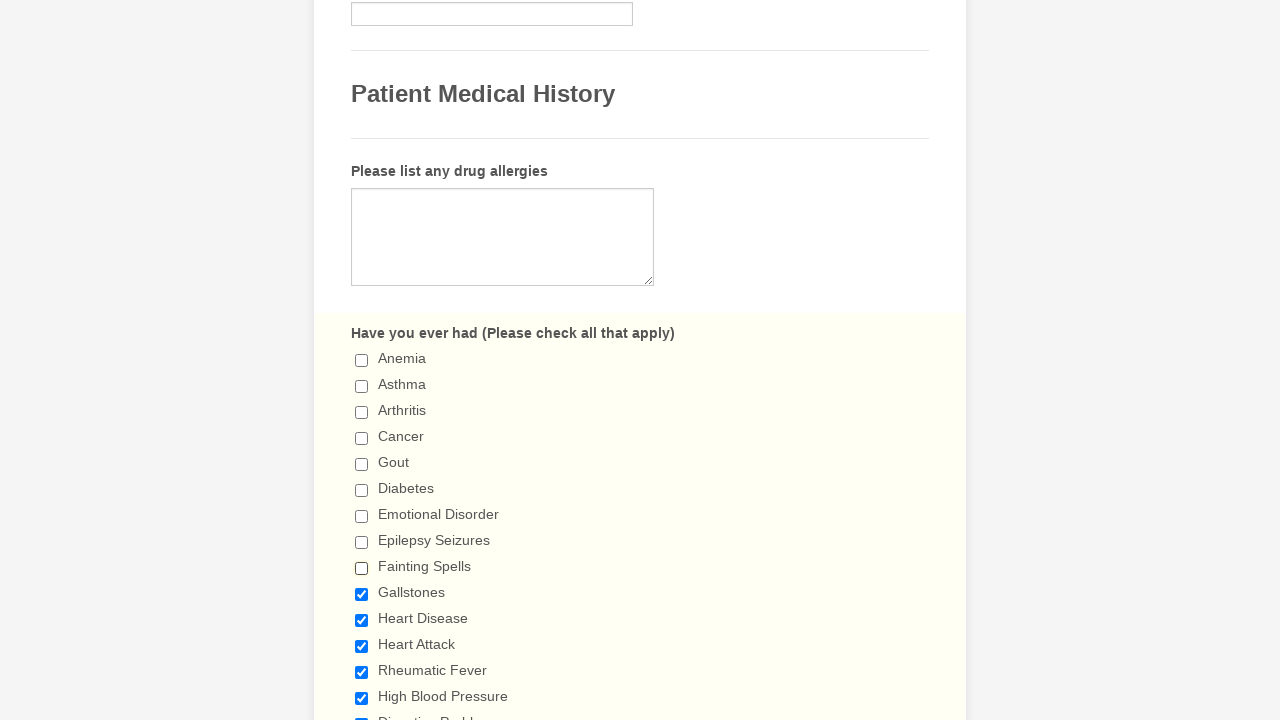

Clicked checkbox 10 of 29 to uncheck it at (362, 594) on xpath=//input[@type='checkbox'] >> nth=9
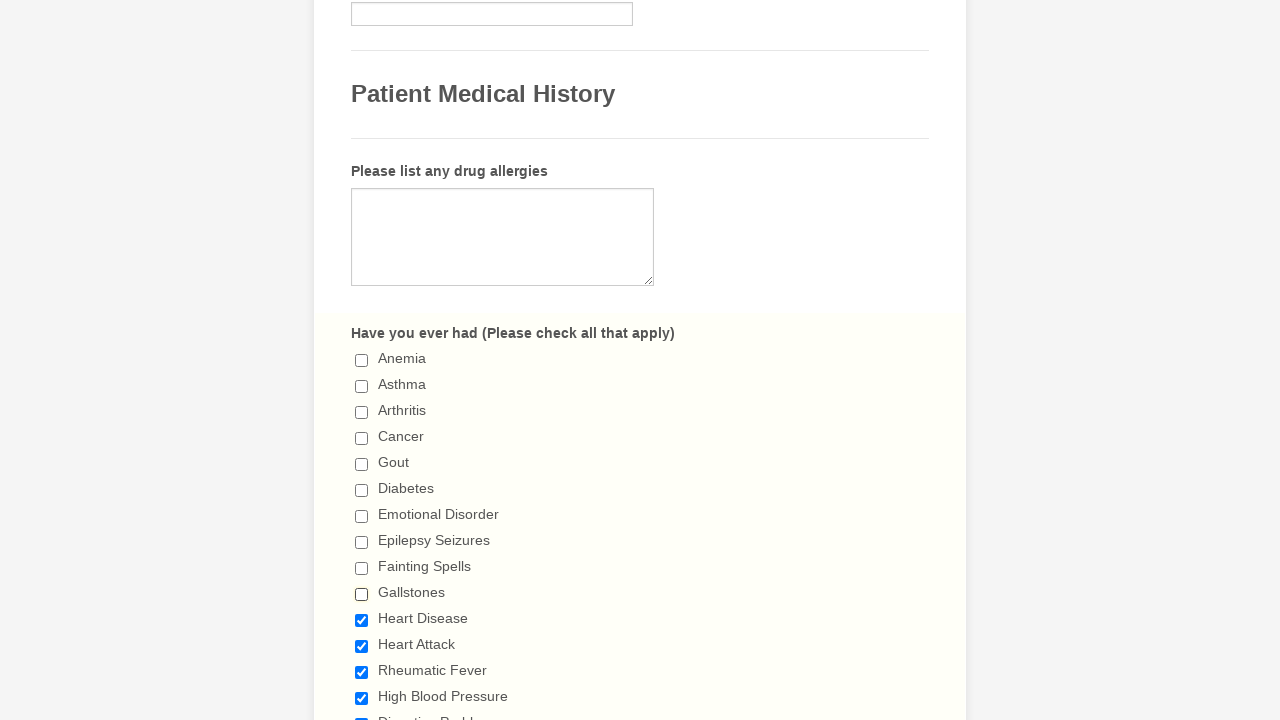

Clicked checkbox 11 of 29 to uncheck it at (362, 620) on xpath=//input[@type='checkbox'] >> nth=10
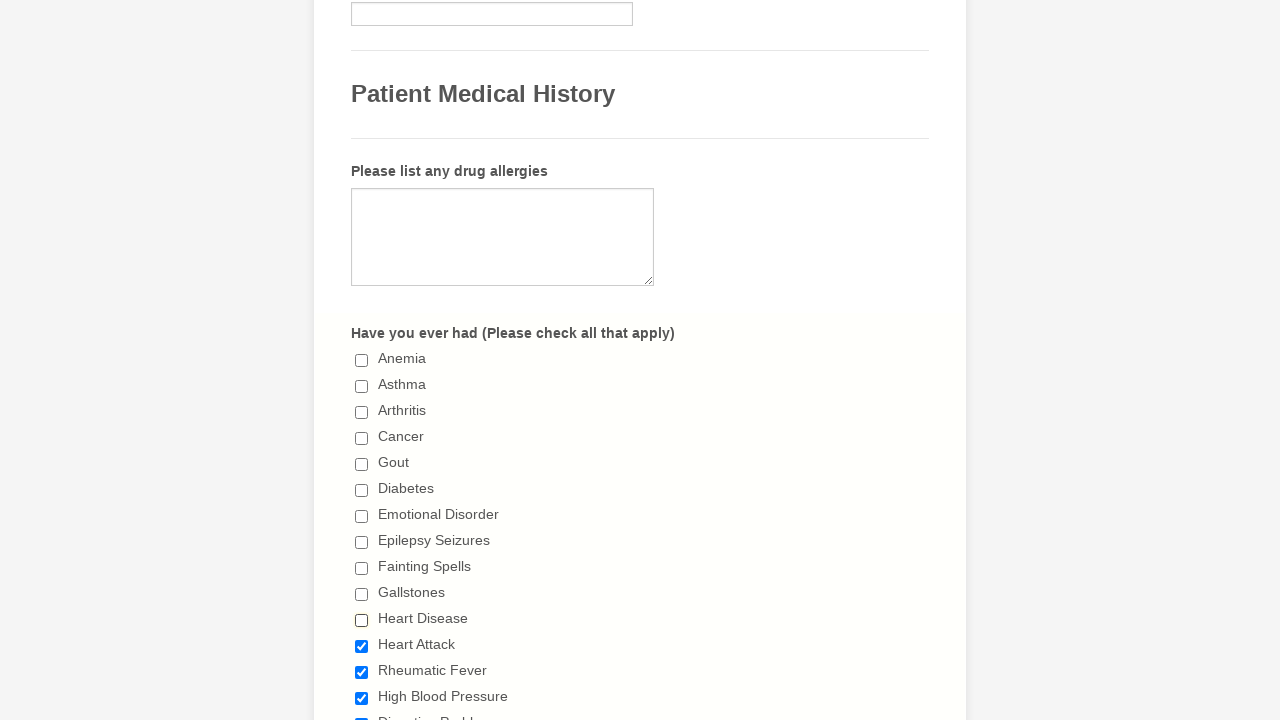

Clicked checkbox 12 of 29 to uncheck it at (362, 646) on xpath=//input[@type='checkbox'] >> nth=11
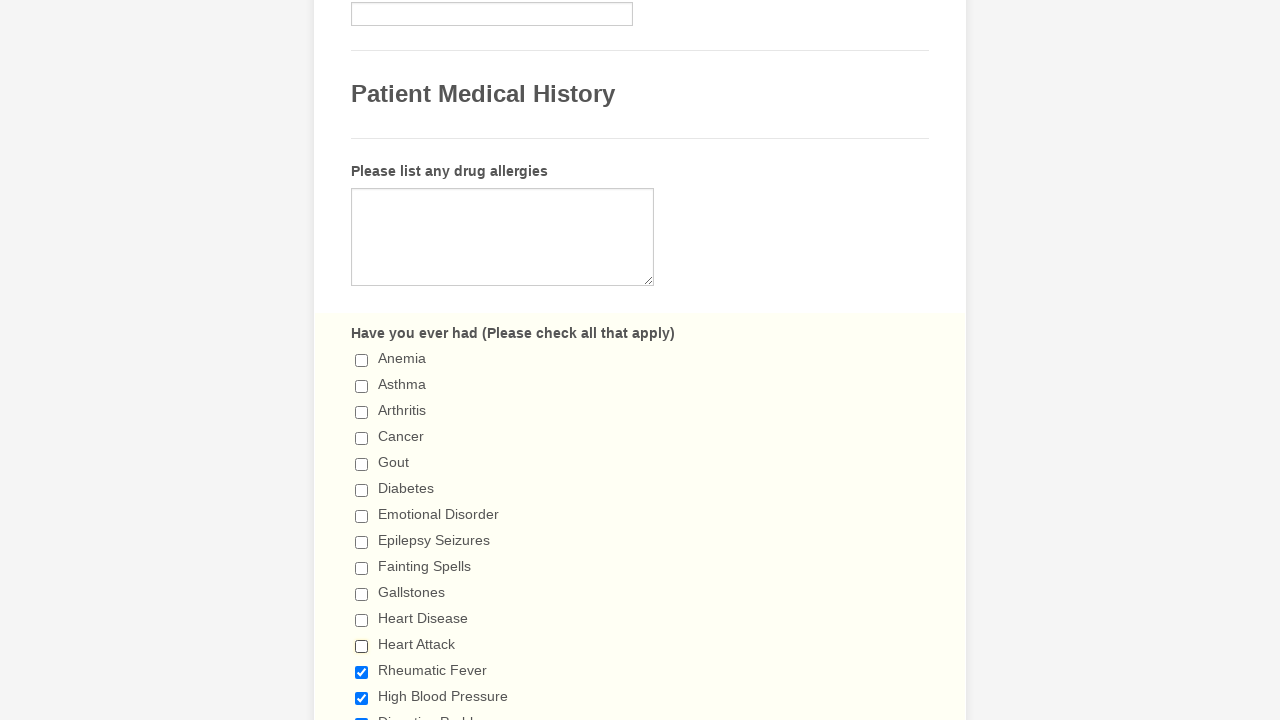

Clicked checkbox 13 of 29 to uncheck it at (362, 672) on xpath=//input[@type='checkbox'] >> nth=12
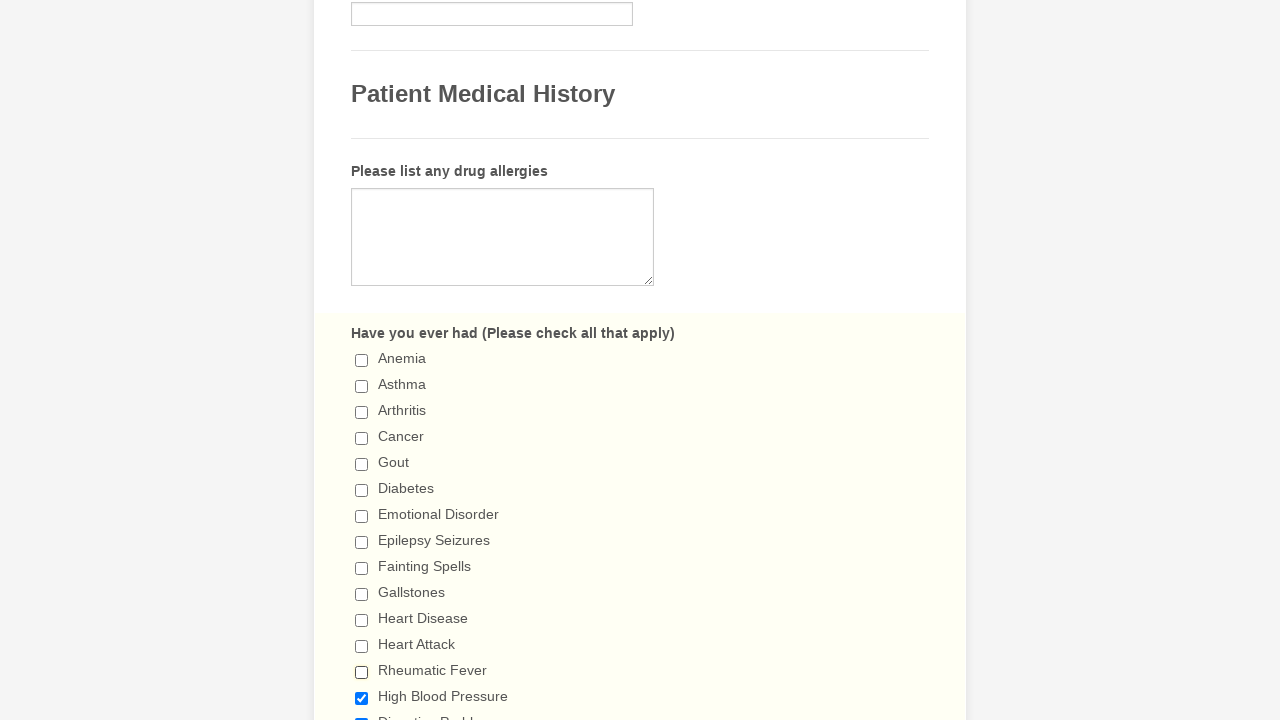

Clicked checkbox 14 of 29 to uncheck it at (362, 698) on xpath=//input[@type='checkbox'] >> nth=13
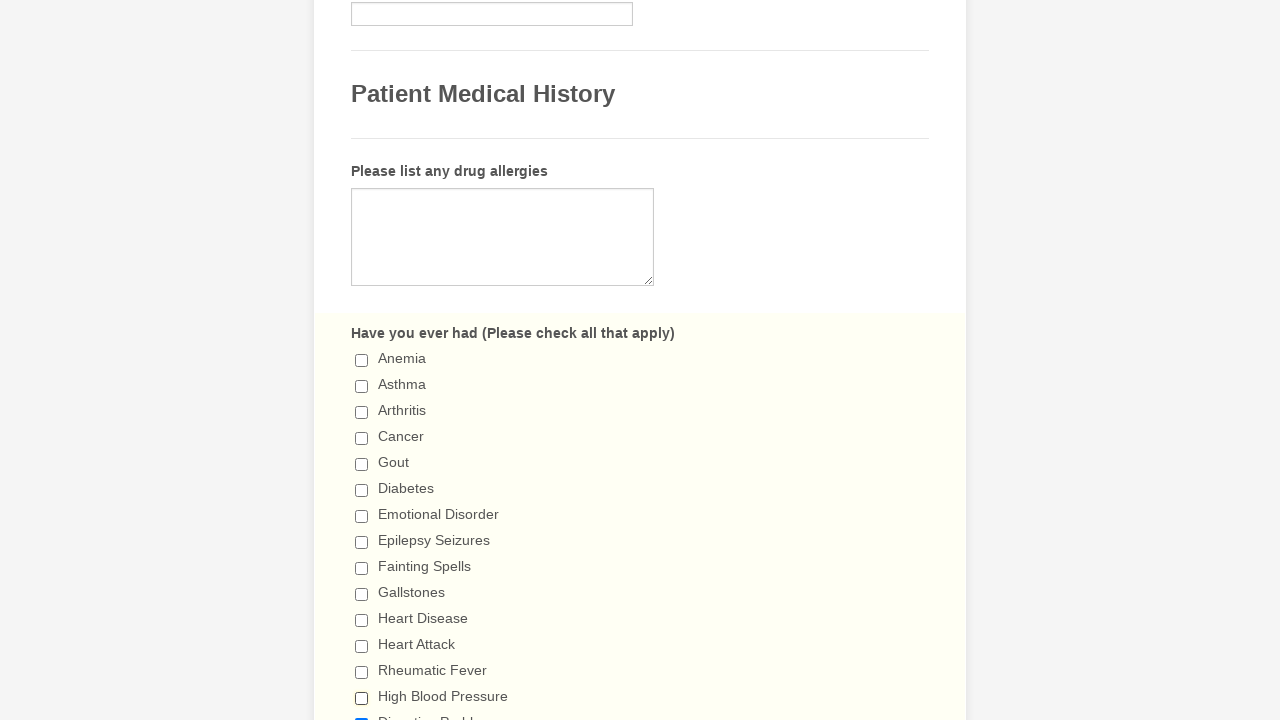

Clicked checkbox 15 of 29 to uncheck it at (362, 714) on xpath=//input[@type='checkbox'] >> nth=14
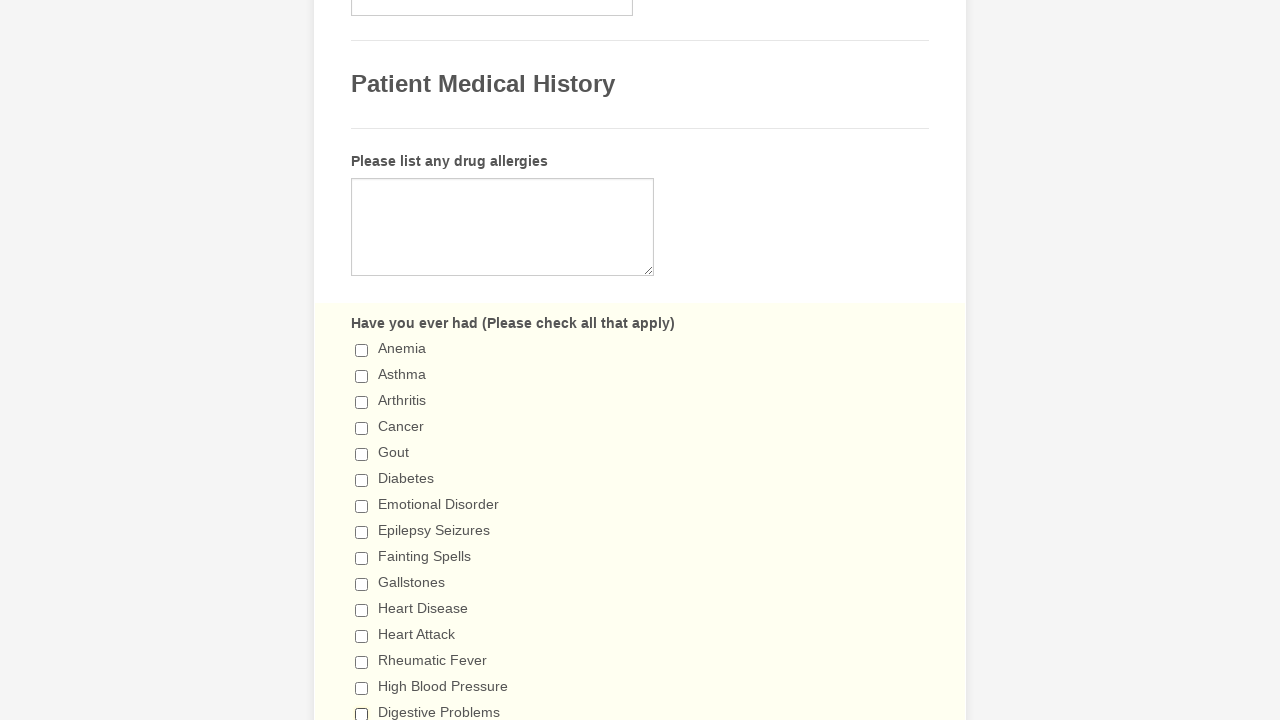

Clicked checkbox 16 of 29 to uncheck it at (362, 360) on xpath=//input[@type='checkbox'] >> nth=15
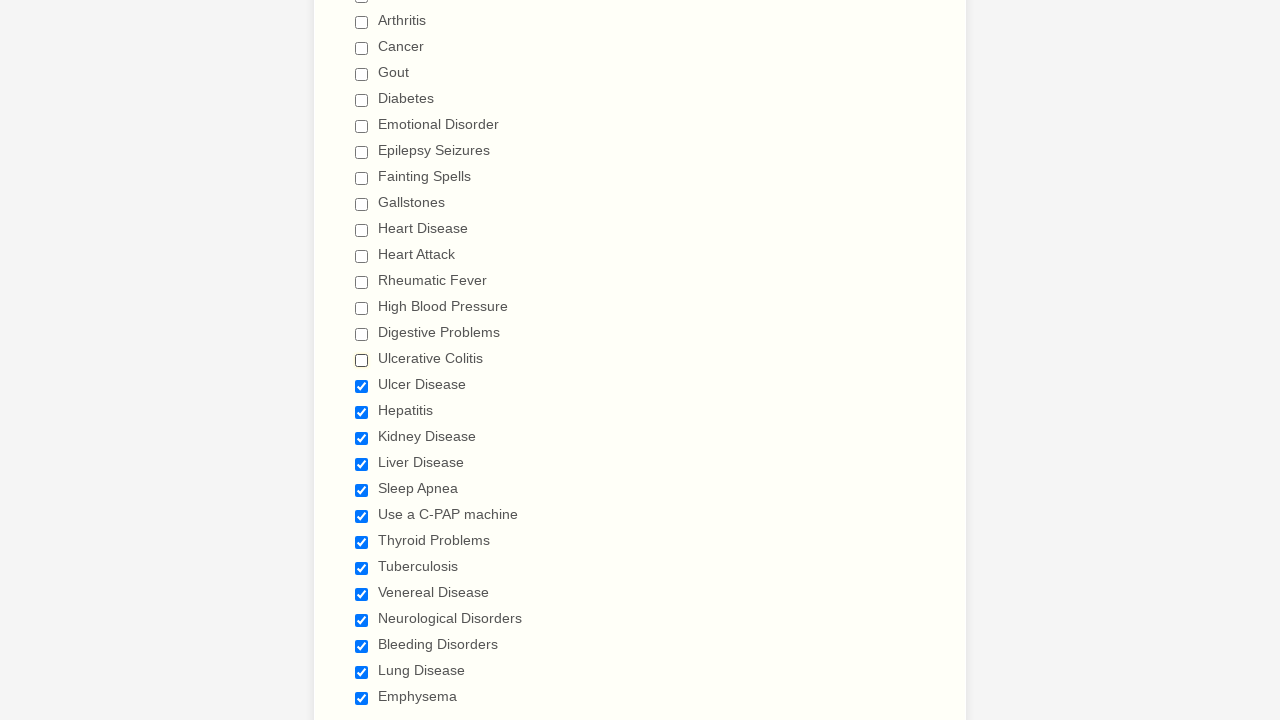

Clicked checkbox 17 of 29 to uncheck it at (362, 386) on xpath=//input[@type='checkbox'] >> nth=16
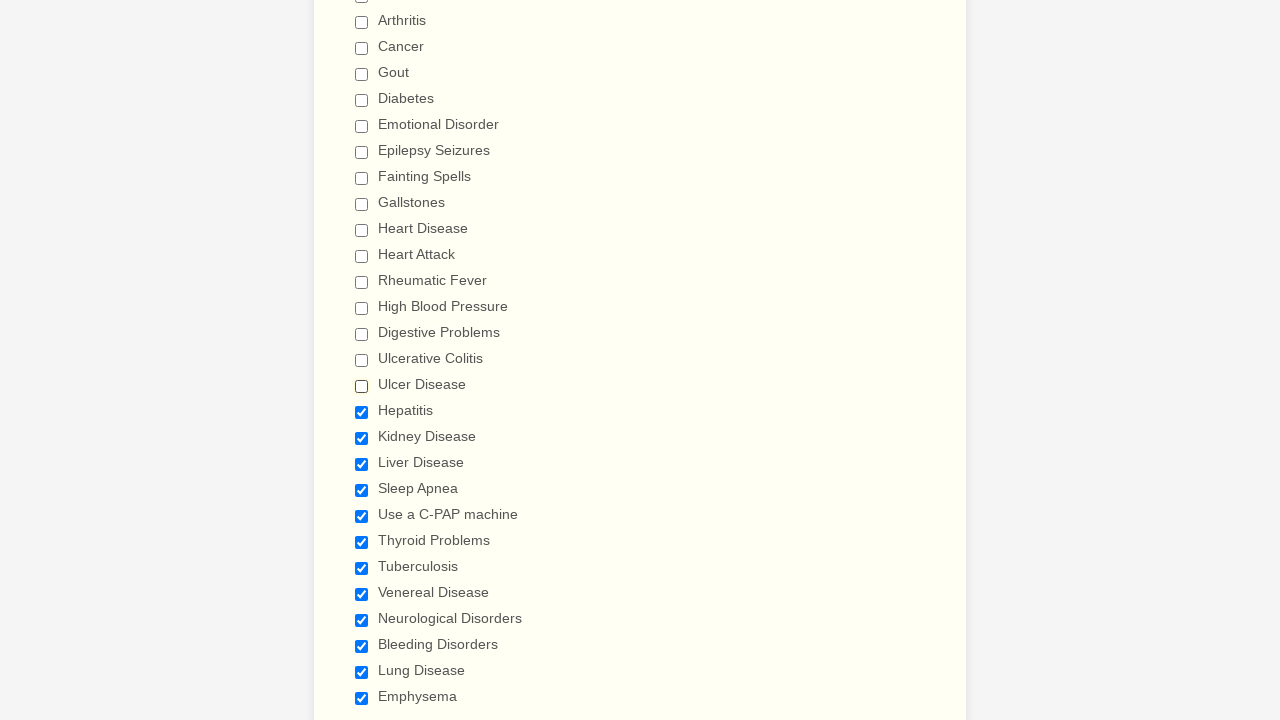

Clicked checkbox 18 of 29 to uncheck it at (362, 412) on xpath=//input[@type='checkbox'] >> nth=17
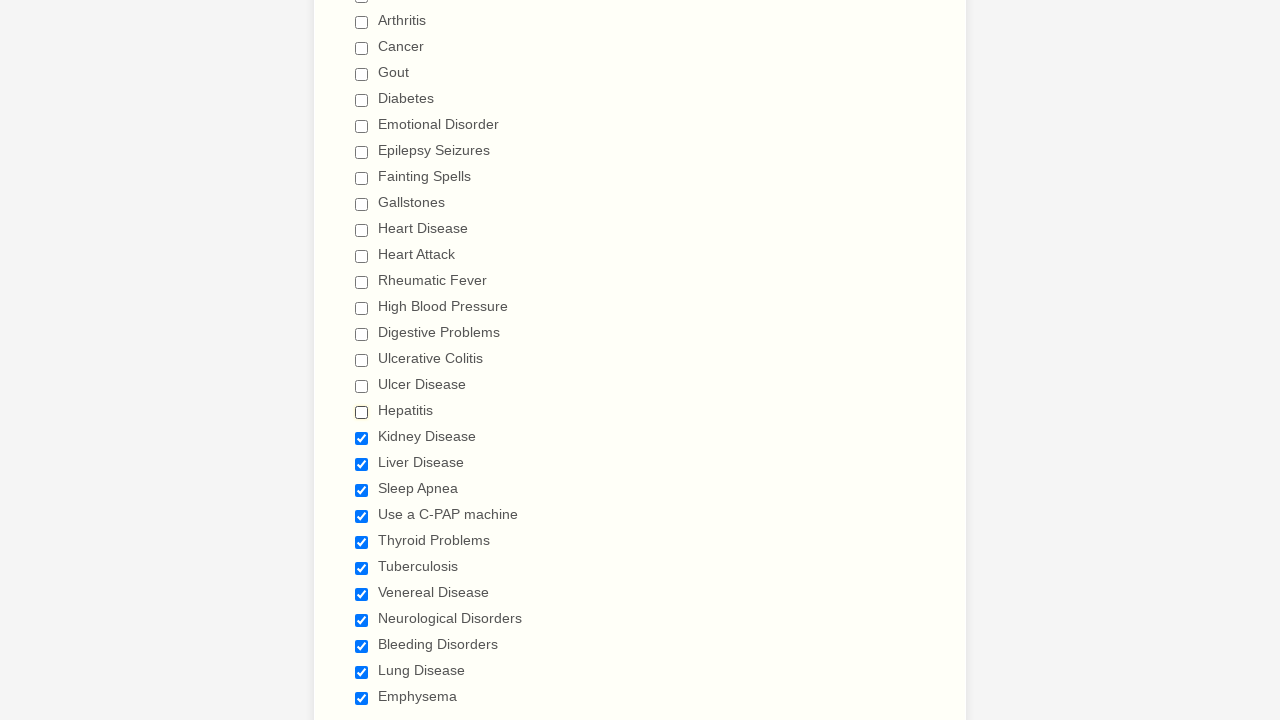

Clicked checkbox 19 of 29 to uncheck it at (362, 438) on xpath=//input[@type='checkbox'] >> nth=18
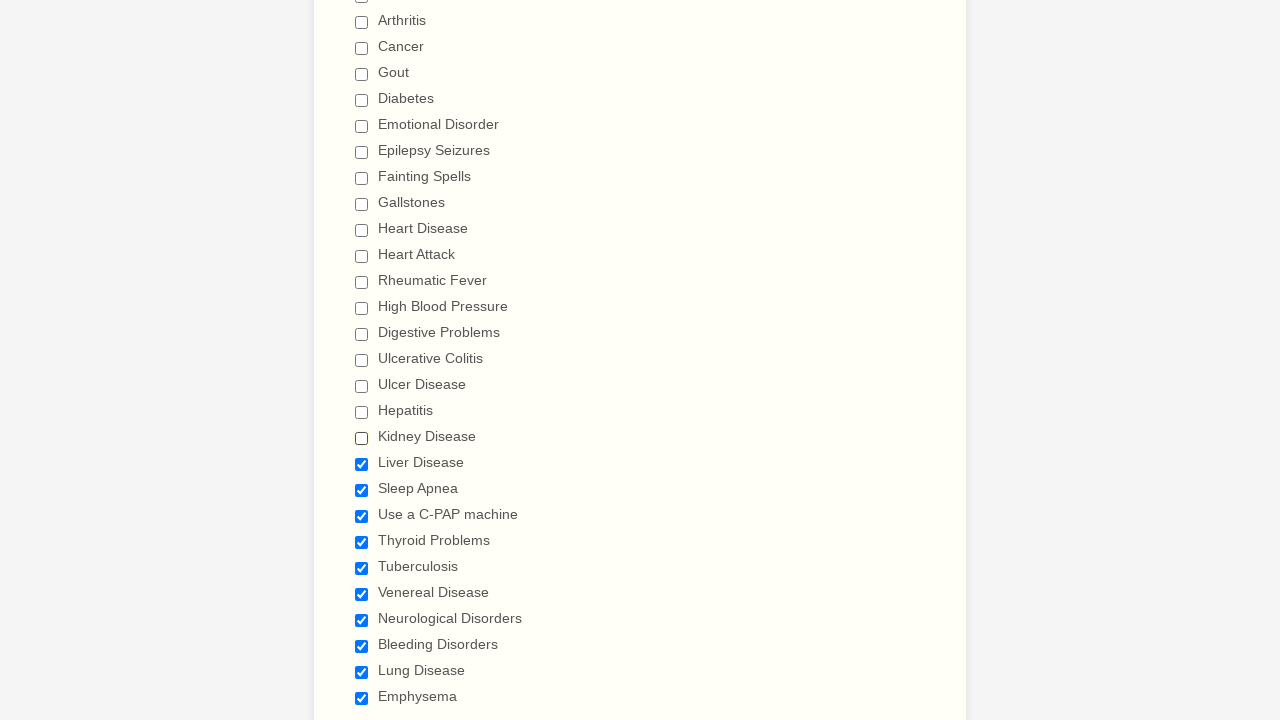

Clicked checkbox 20 of 29 to uncheck it at (362, 464) on xpath=//input[@type='checkbox'] >> nth=19
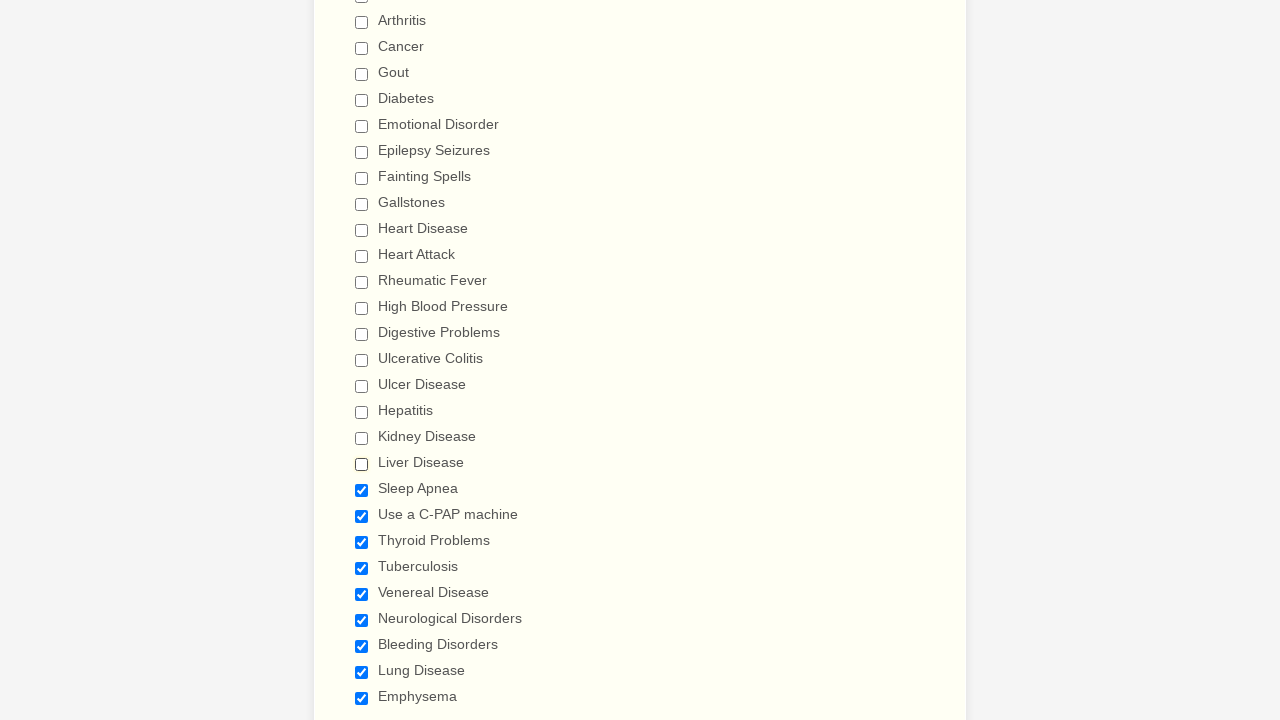

Clicked checkbox 21 of 29 to uncheck it at (362, 490) on xpath=//input[@type='checkbox'] >> nth=20
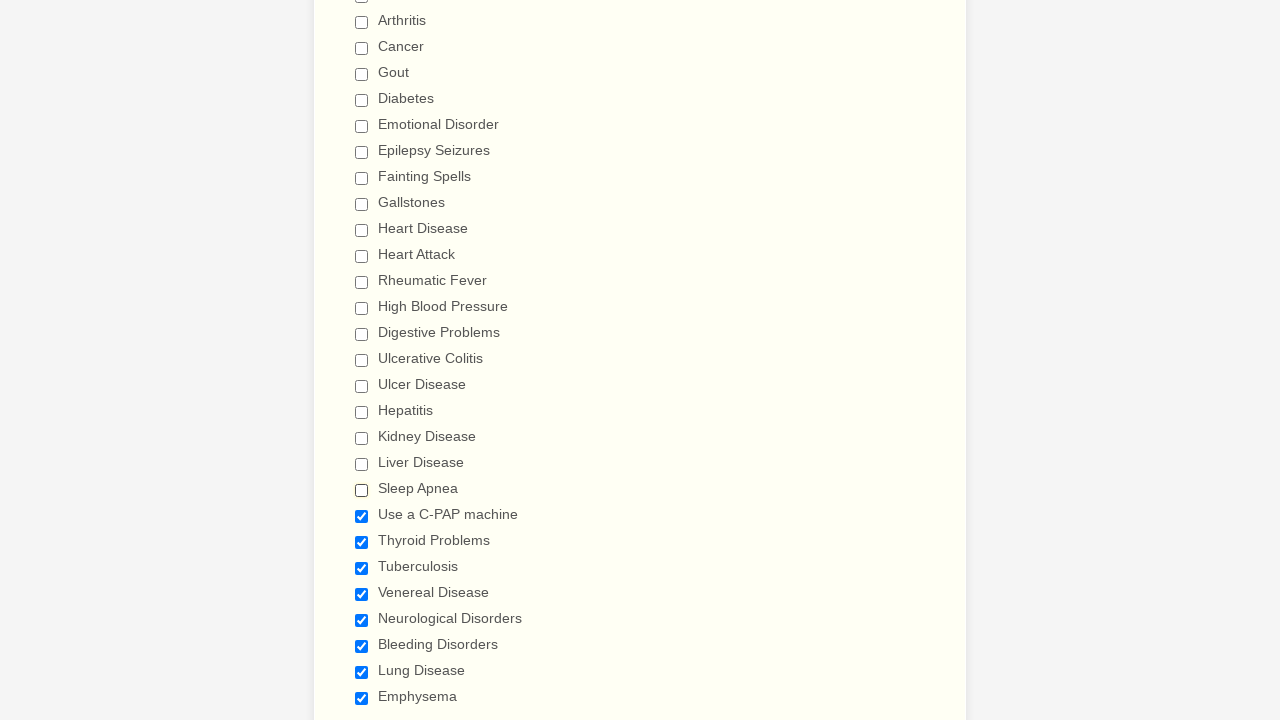

Clicked checkbox 22 of 29 to uncheck it at (362, 516) on xpath=//input[@type='checkbox'] >> nth=21
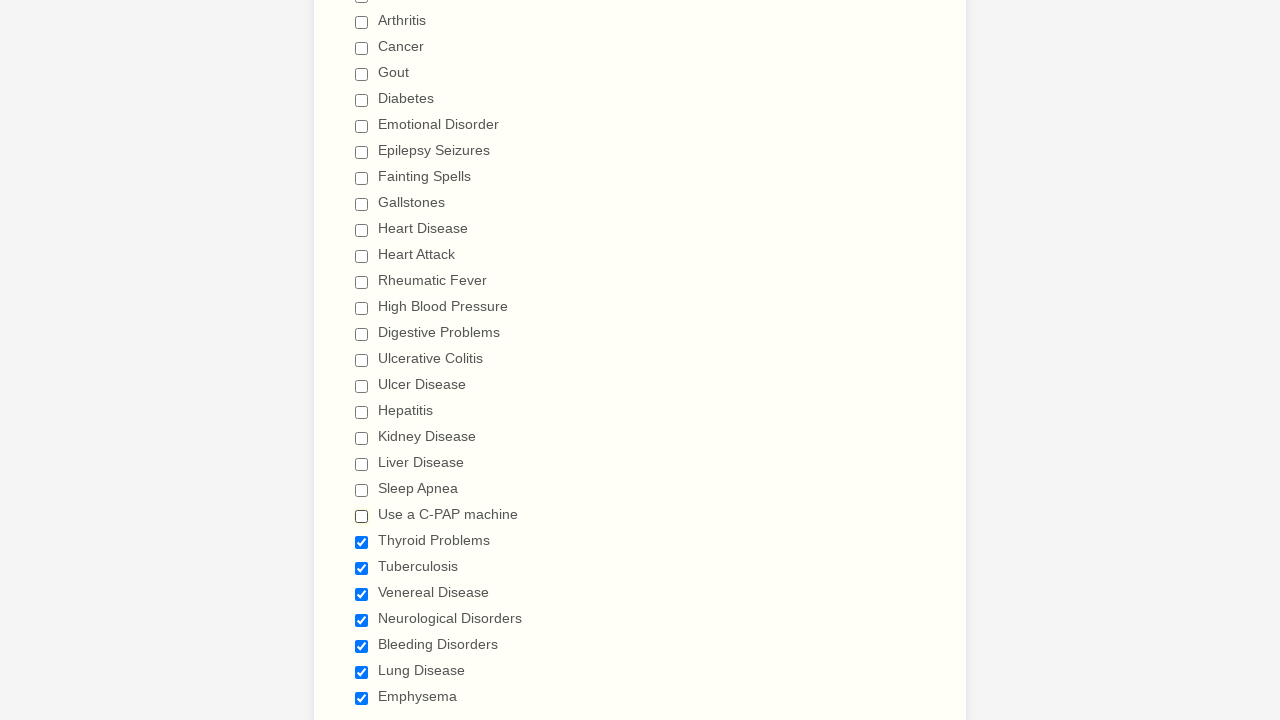

Clicked checkbox 23 of 29 to uncheck it at (362, 542) on xpath=//input[@type='checkbox'] >> nth=22
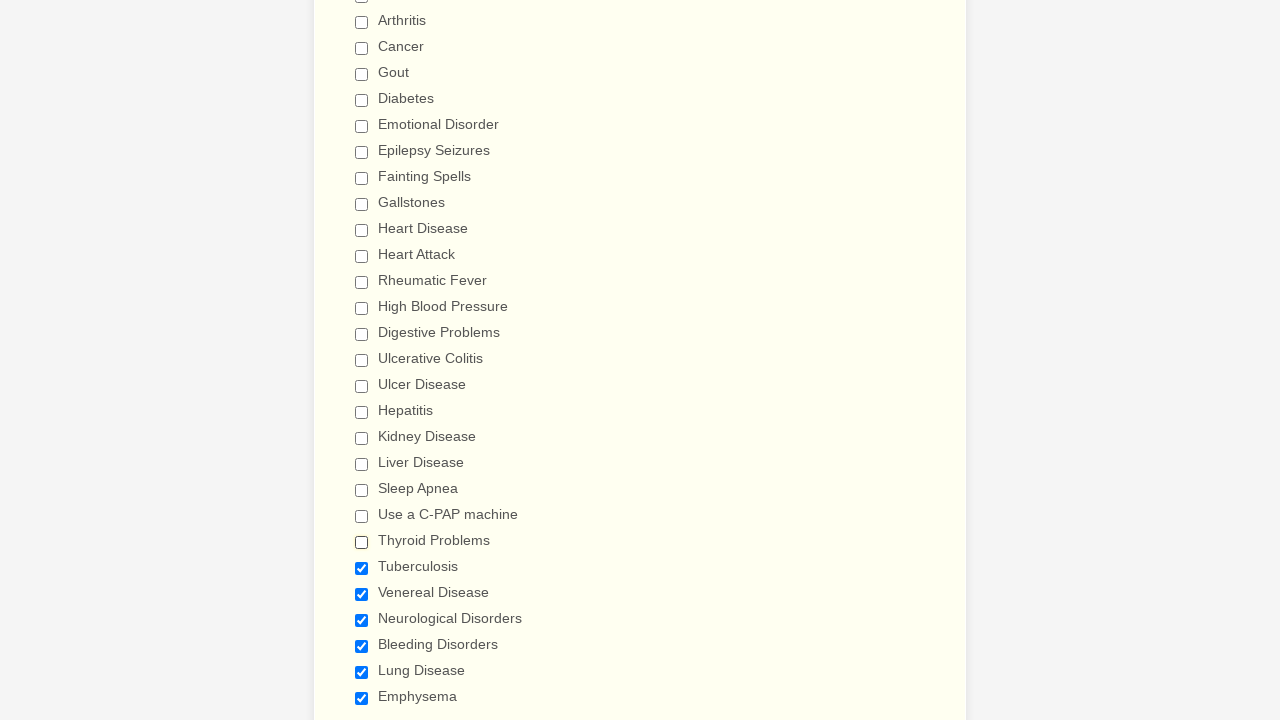

Clicked checkbox 24 of 29 to uncheck it at (362, 568) on xpath=//input[@type='checkbox'] >> nth=23
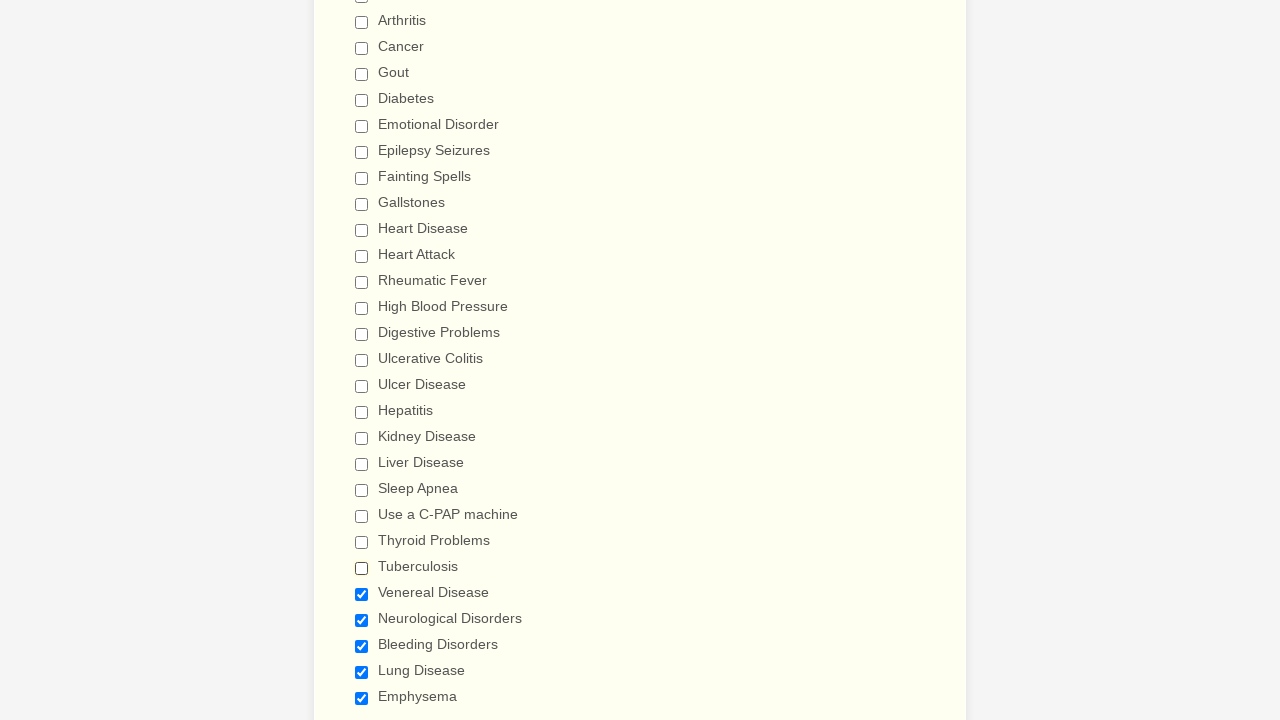

Clicked checkbox 25 of 29 to uncheck it at (362, 594) on xpath=//input[@type='checkbox'] >> nth=24
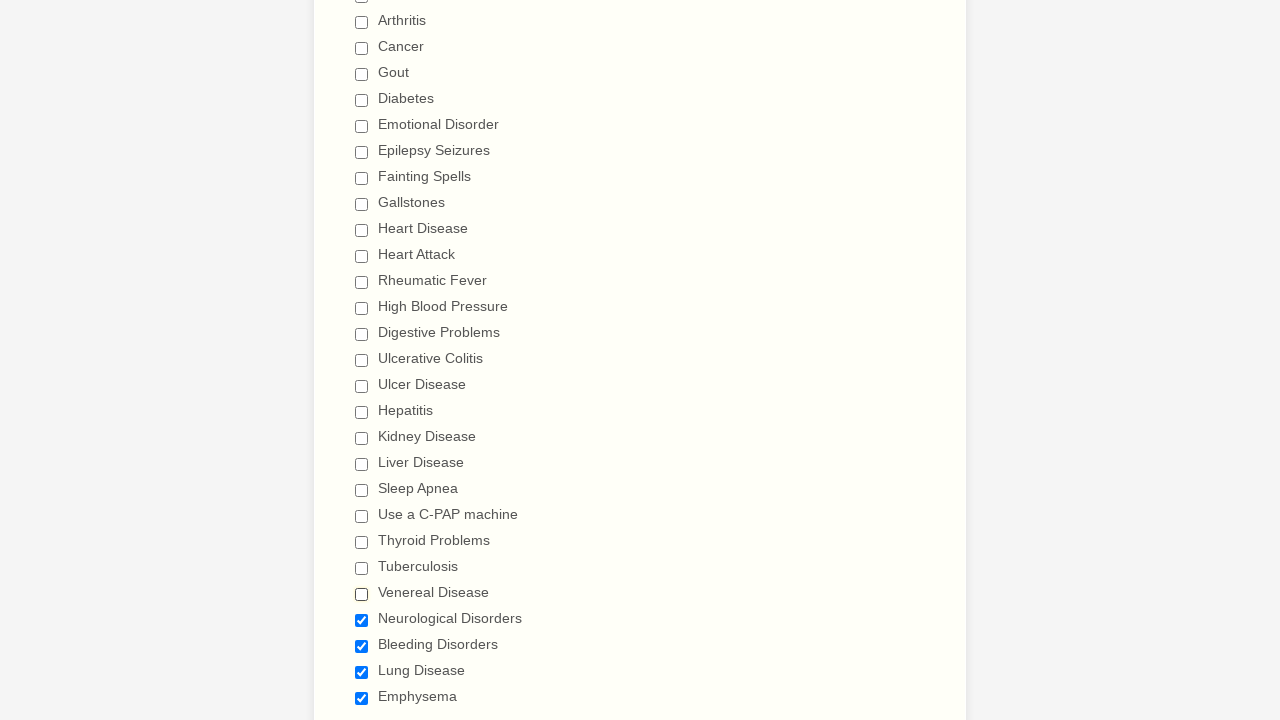

Clicked checkbox 26 of 29 to uncheck it at (362, 620) on xpath=//input[@type='checkbox'] >> nth=25
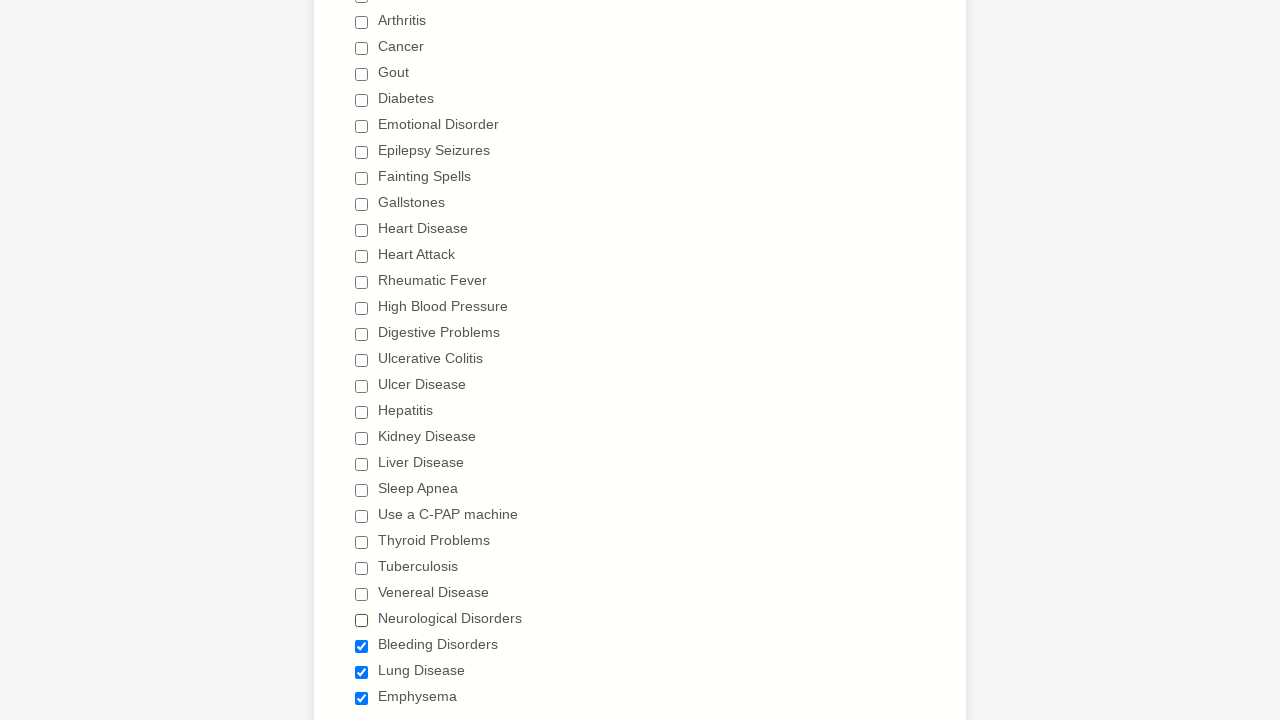

Clicked checkbox 27 of 29 to uncheck it at (362, 646) on xpath=//input[@type='checkbox'] >> nth=26
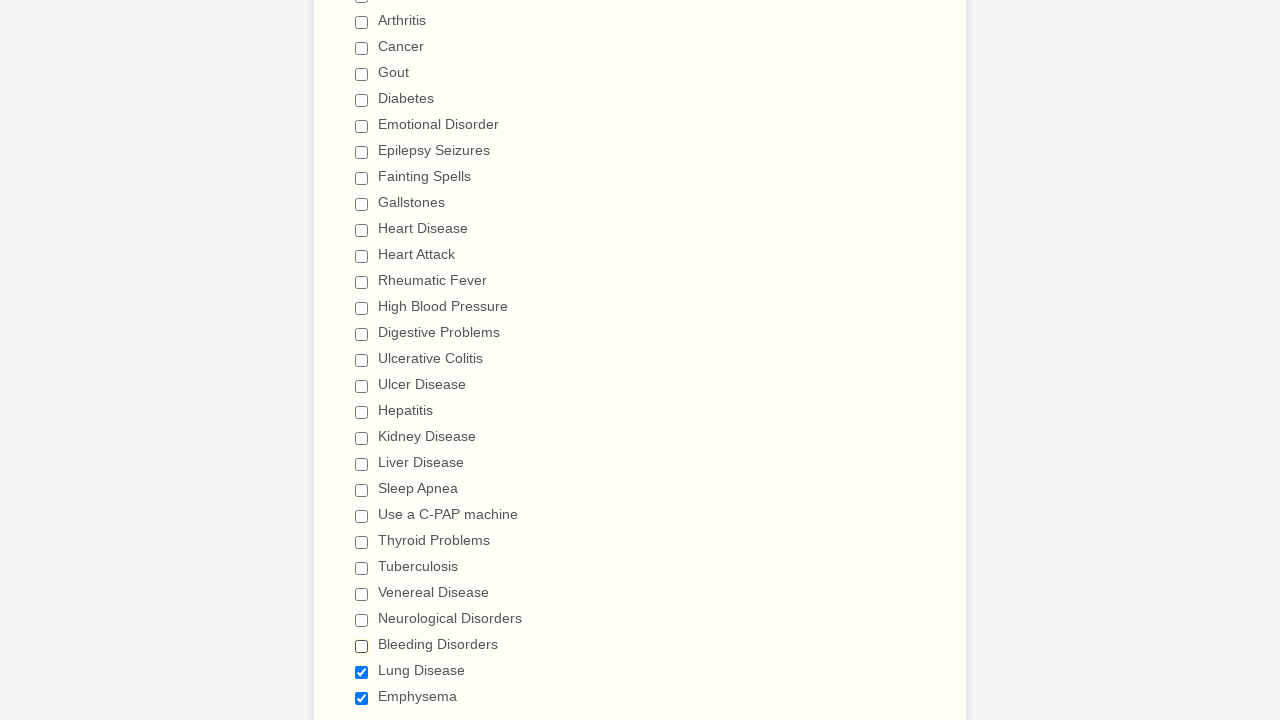

Clicked checkbox 28 of 29 to uncheck it at (362, 672) on xpath=//input[@type='checkbox'] >> nth=27
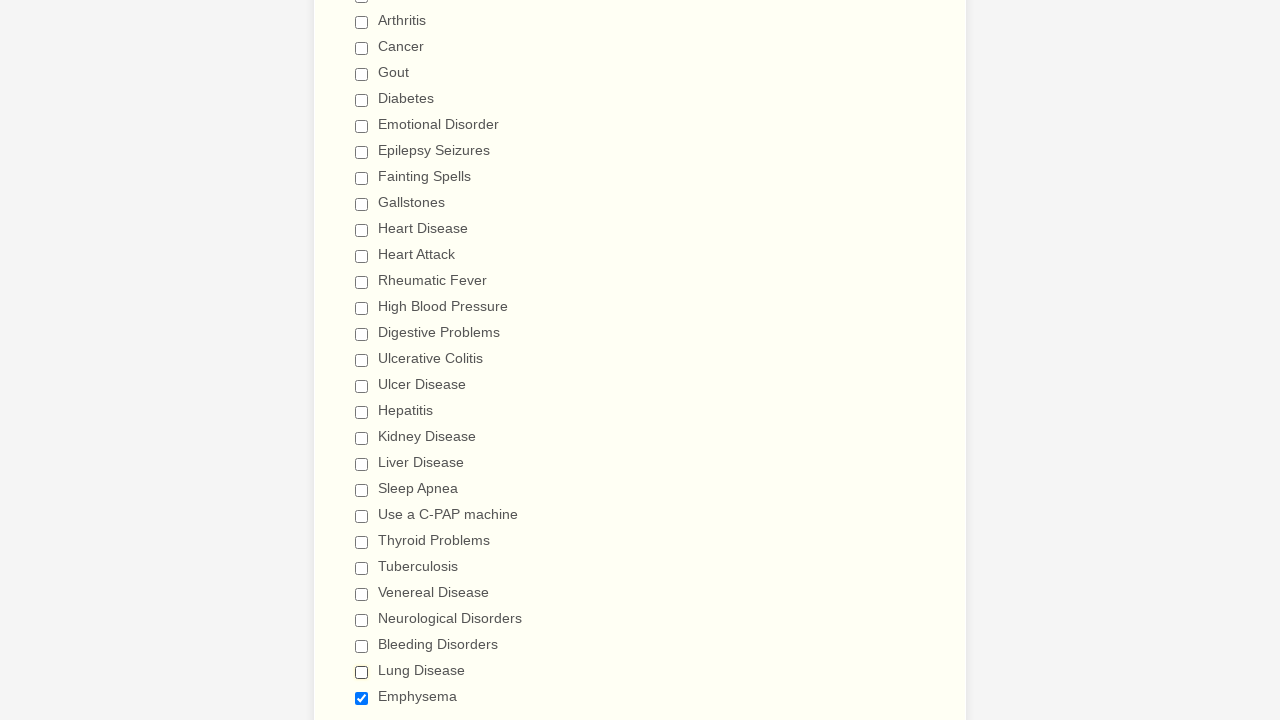

Clicked checkbox 29 of 29 to uncheck it at (362, 698) on xpath=//input[@type='checkbox'] >> nth=28
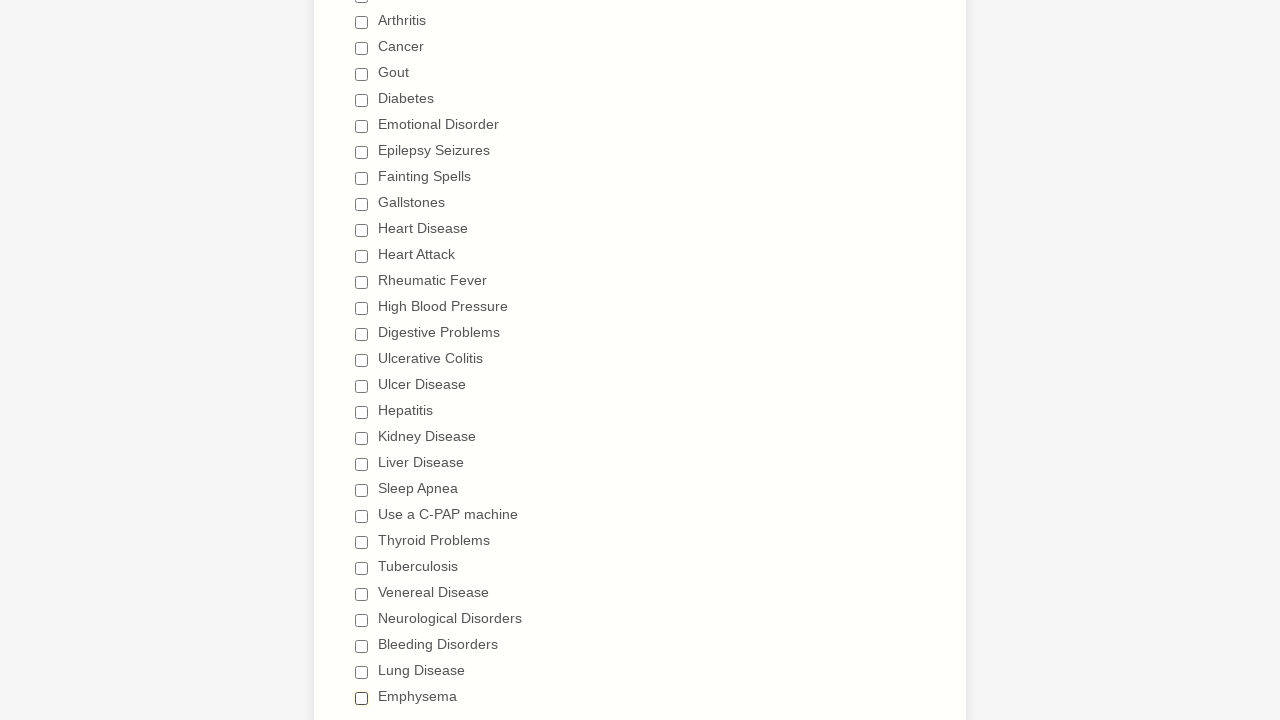

Verified checkbox 1 of 29 is unchecked
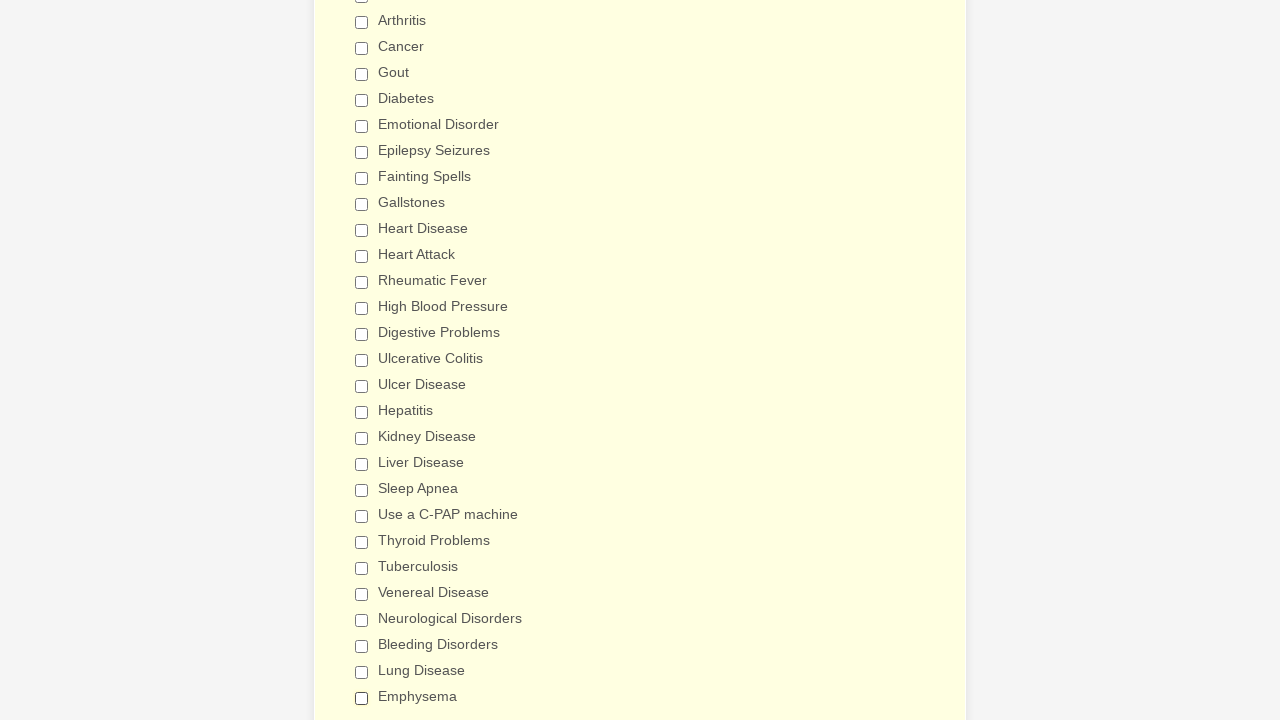

Verified checkbox 2 of 29 is unchecked
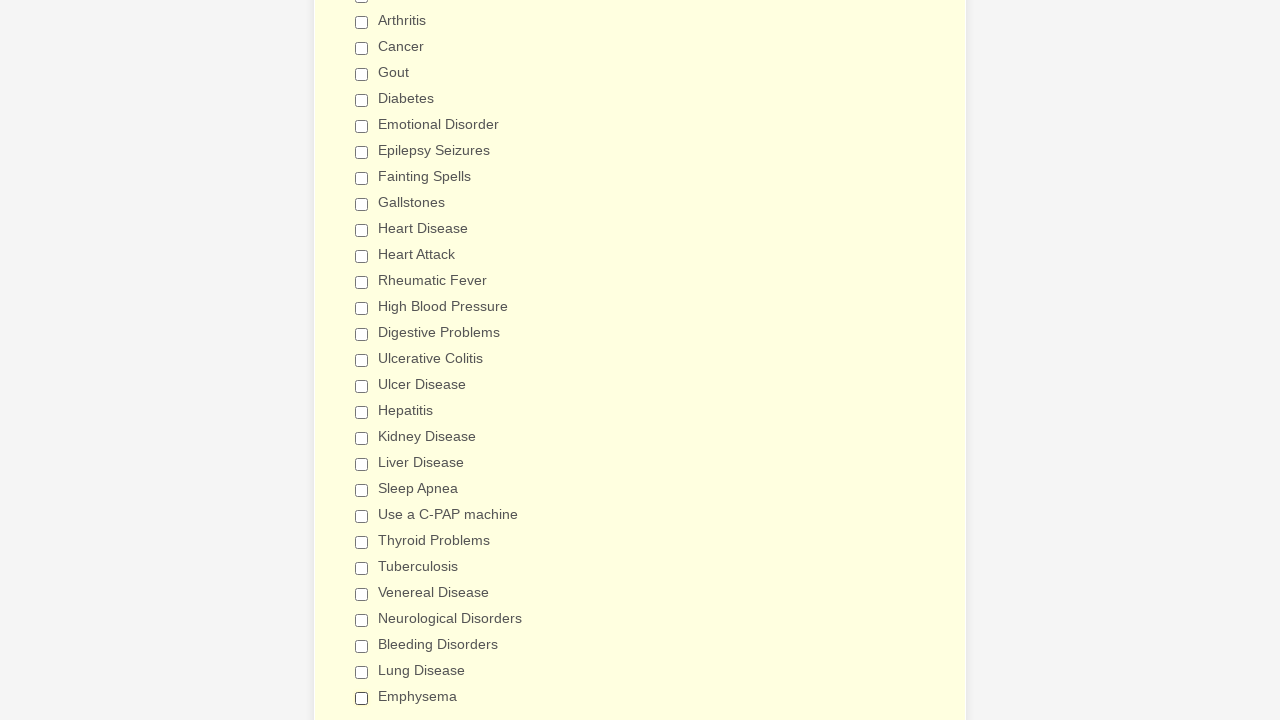

Verified checkbox 3 of 29 is unchecked
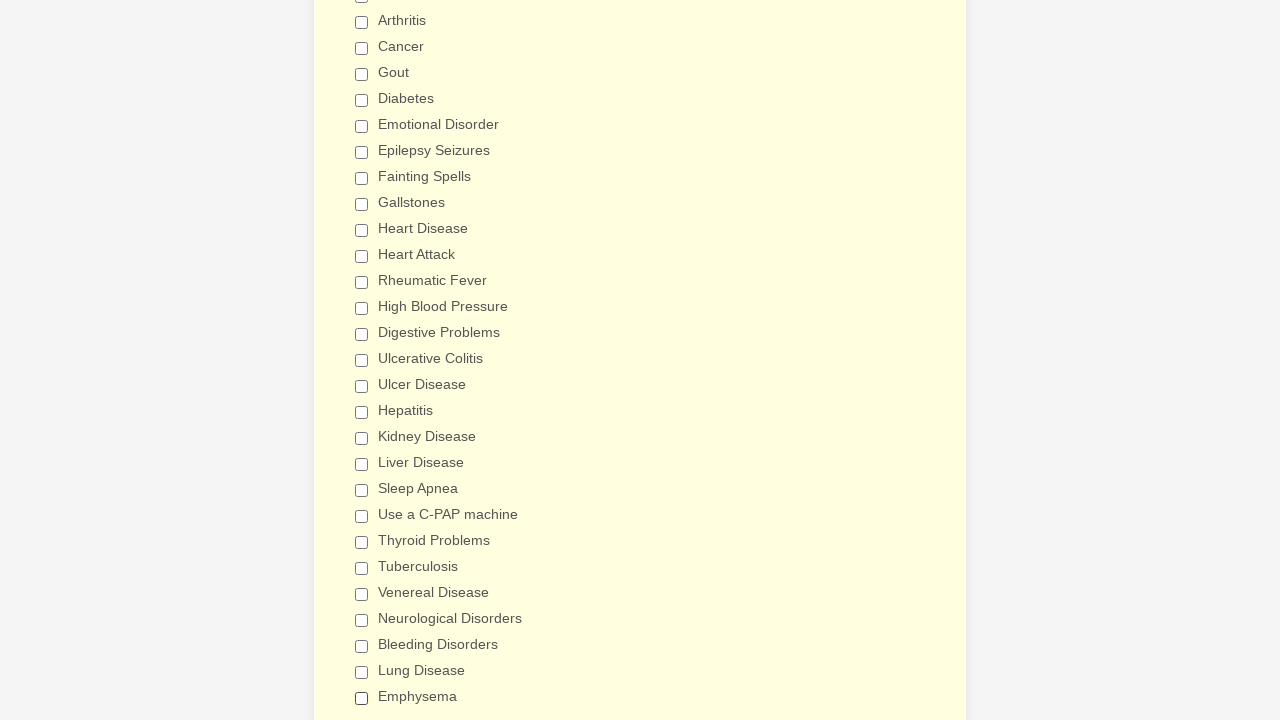

Verified checkbox 4 of 29 is unchecked
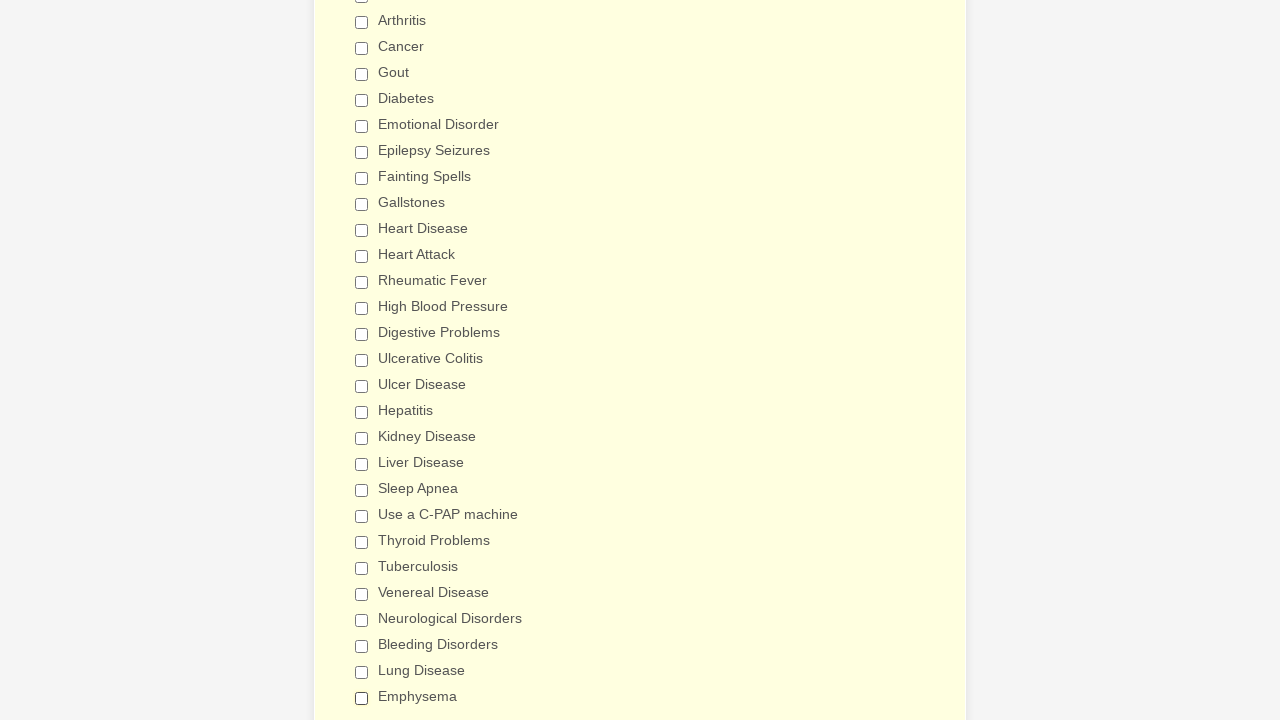

Verified checkbox 5 of 29 is unchecked
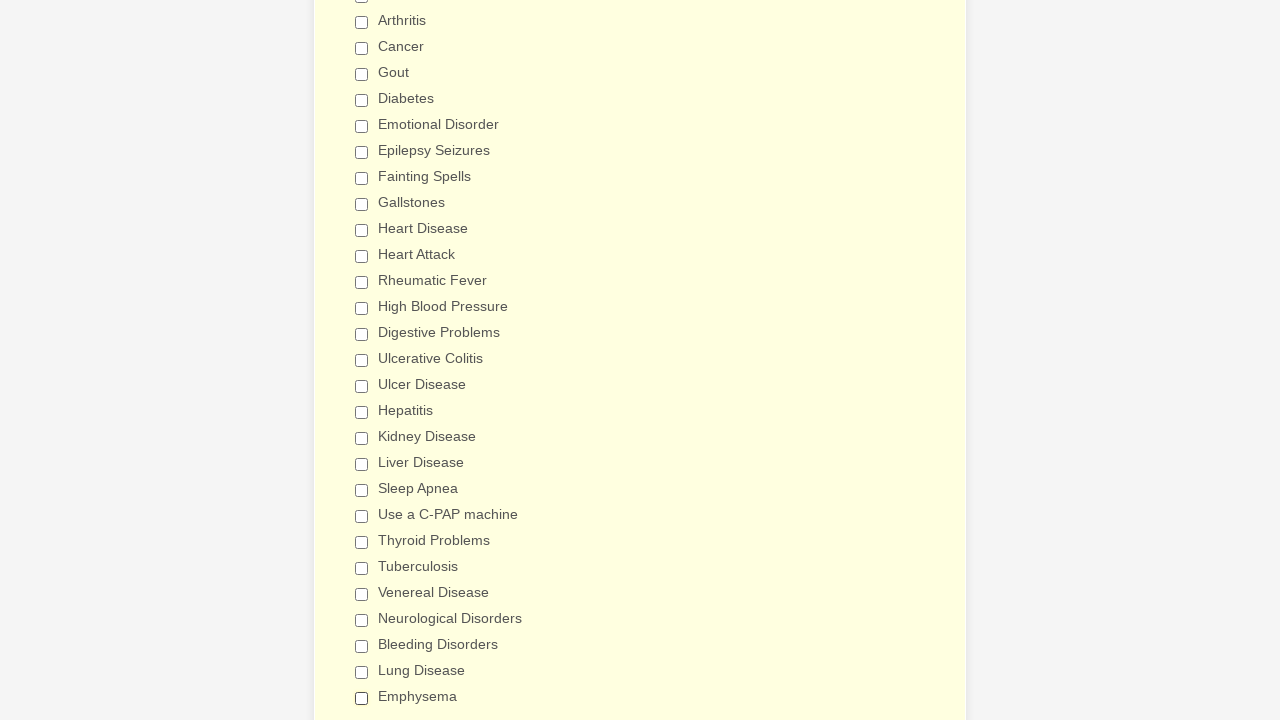

Verified checkbox 6 of 29 is unchecked
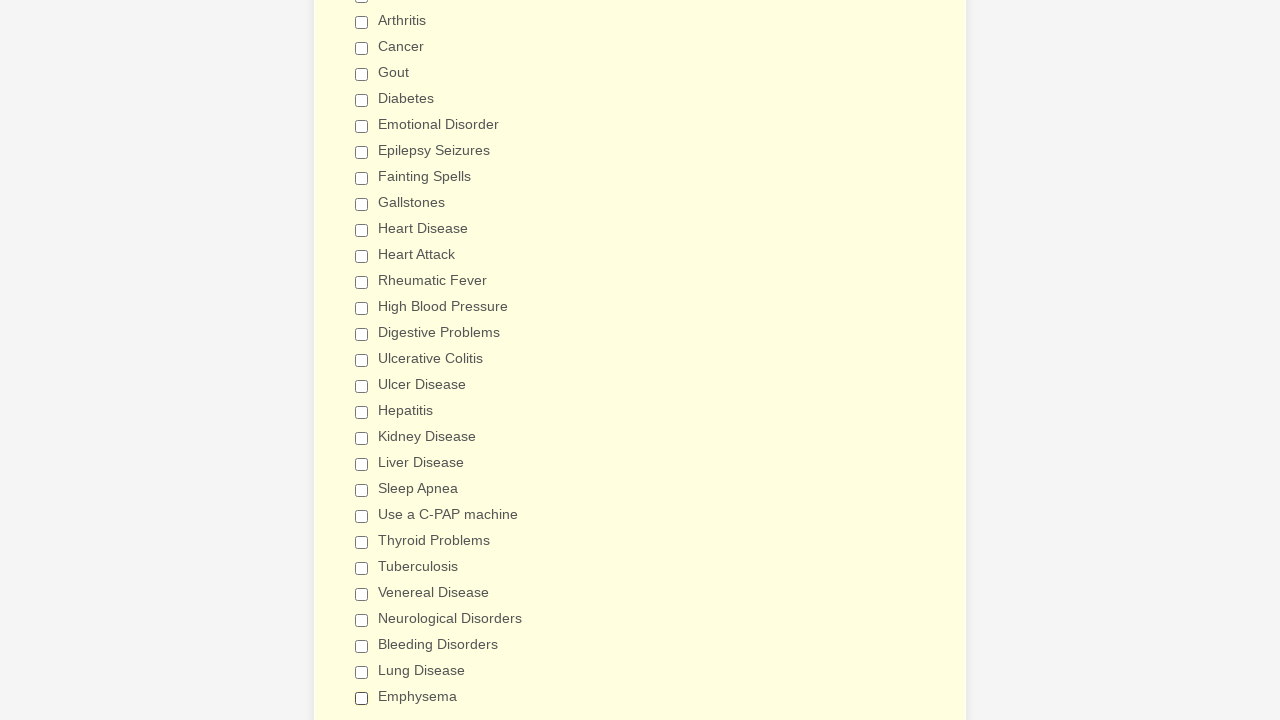

Verified checkbox 7 of 29 is unchecked
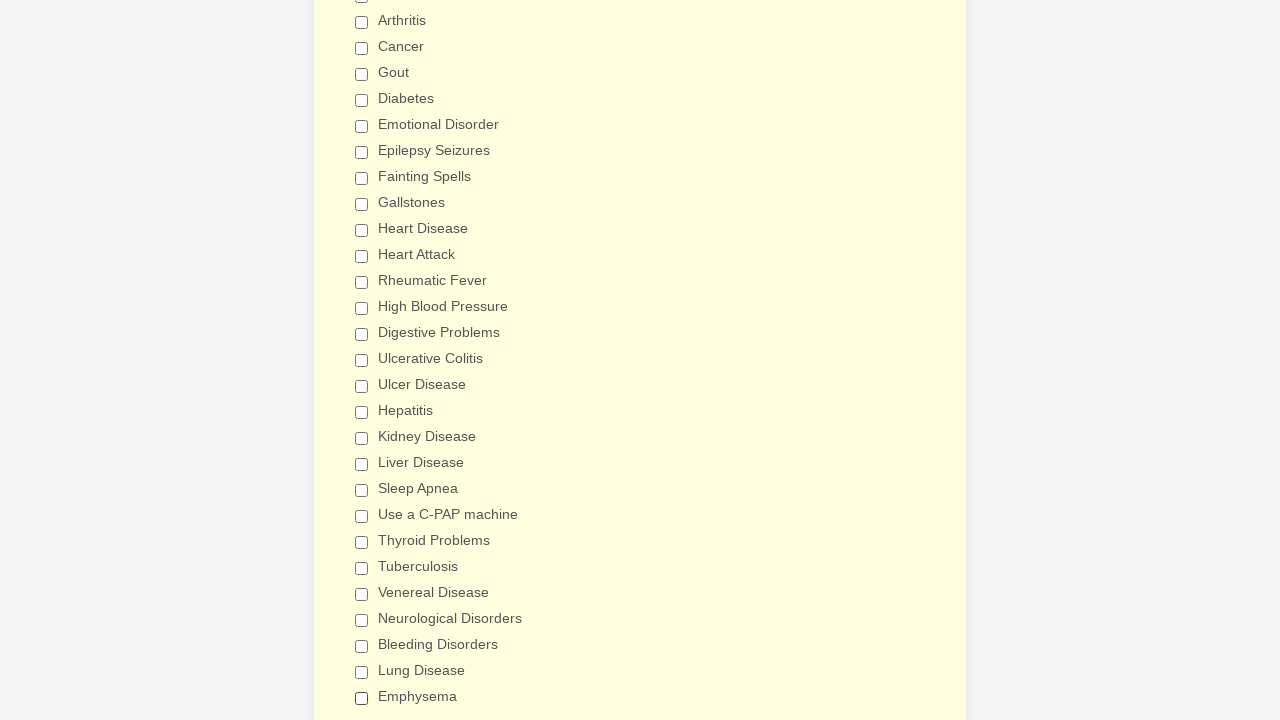

Verified checkbox 8 of 29 is unchecked
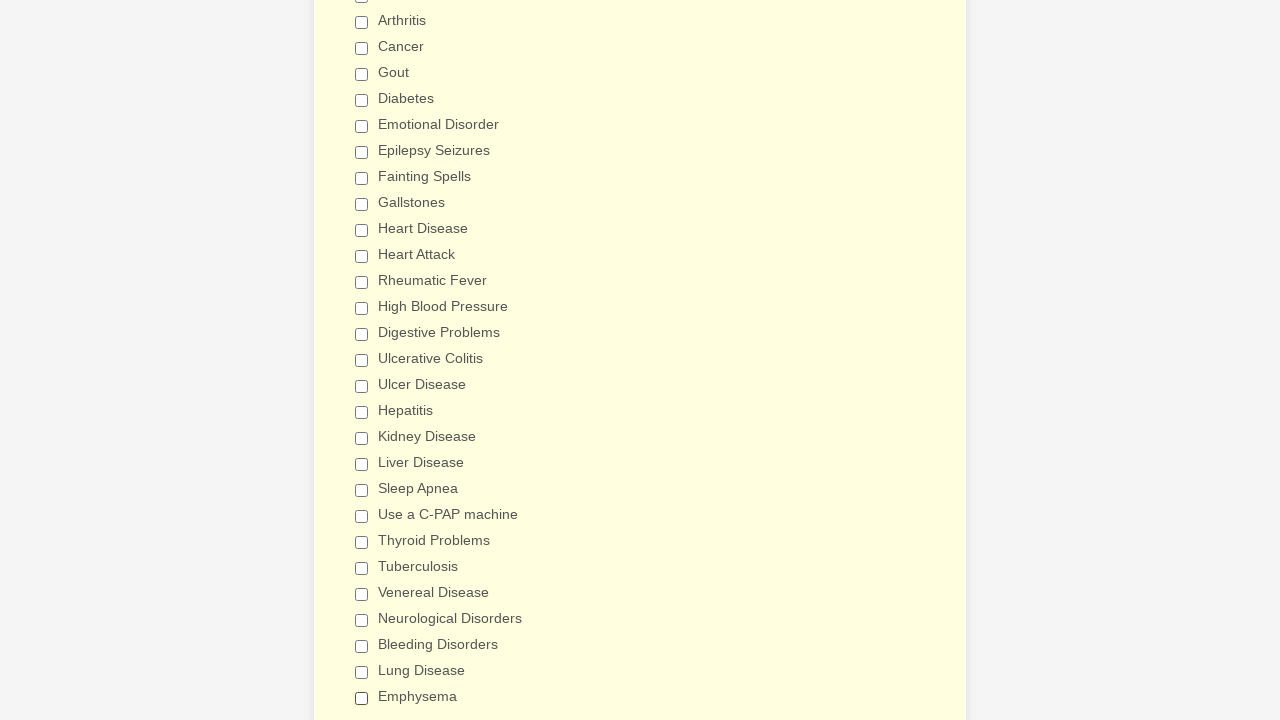

Verified checkbox 9 of 29 is unchecked
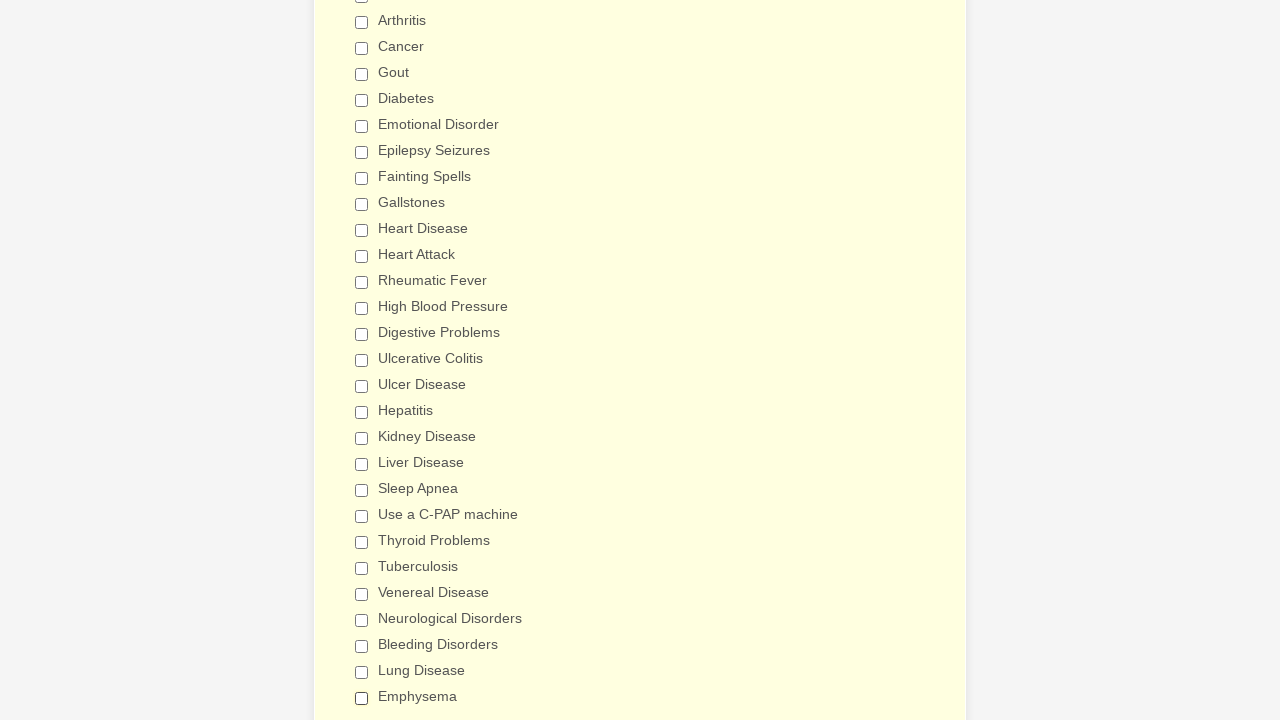

Verified checkbox 10 of 29 is unchecked
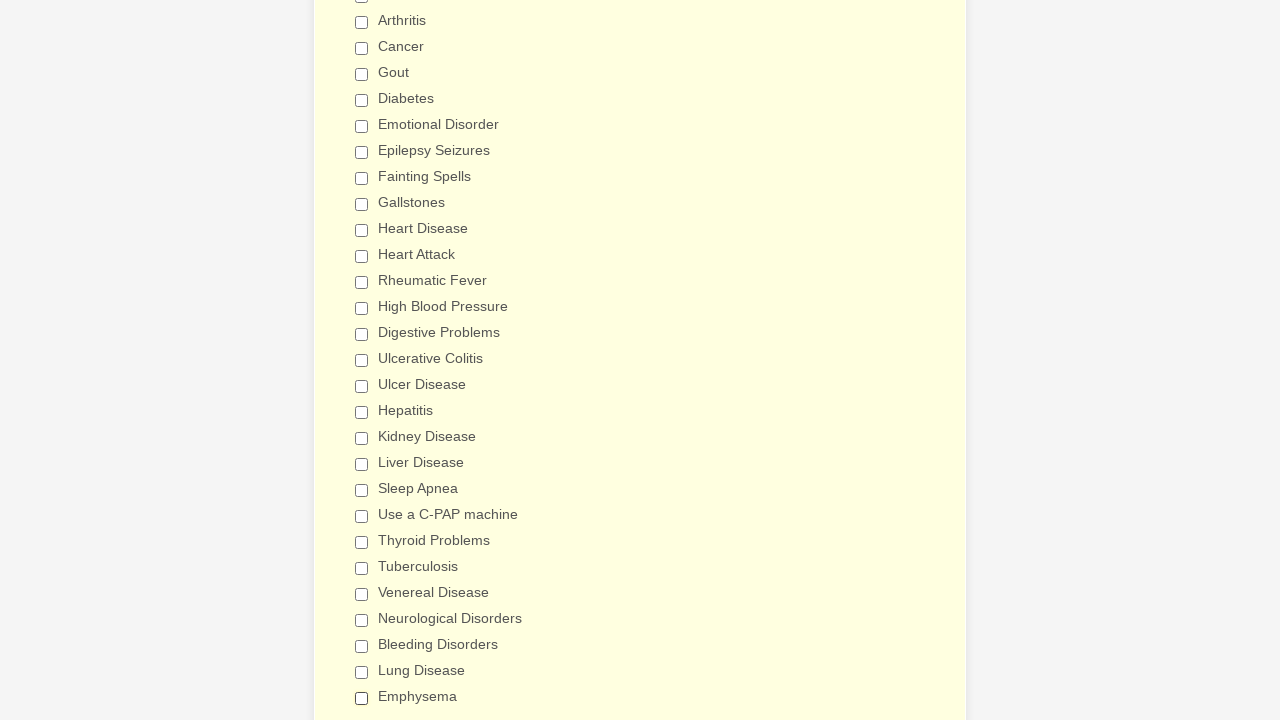

Verified checkbox 11 of 29 is unchecked
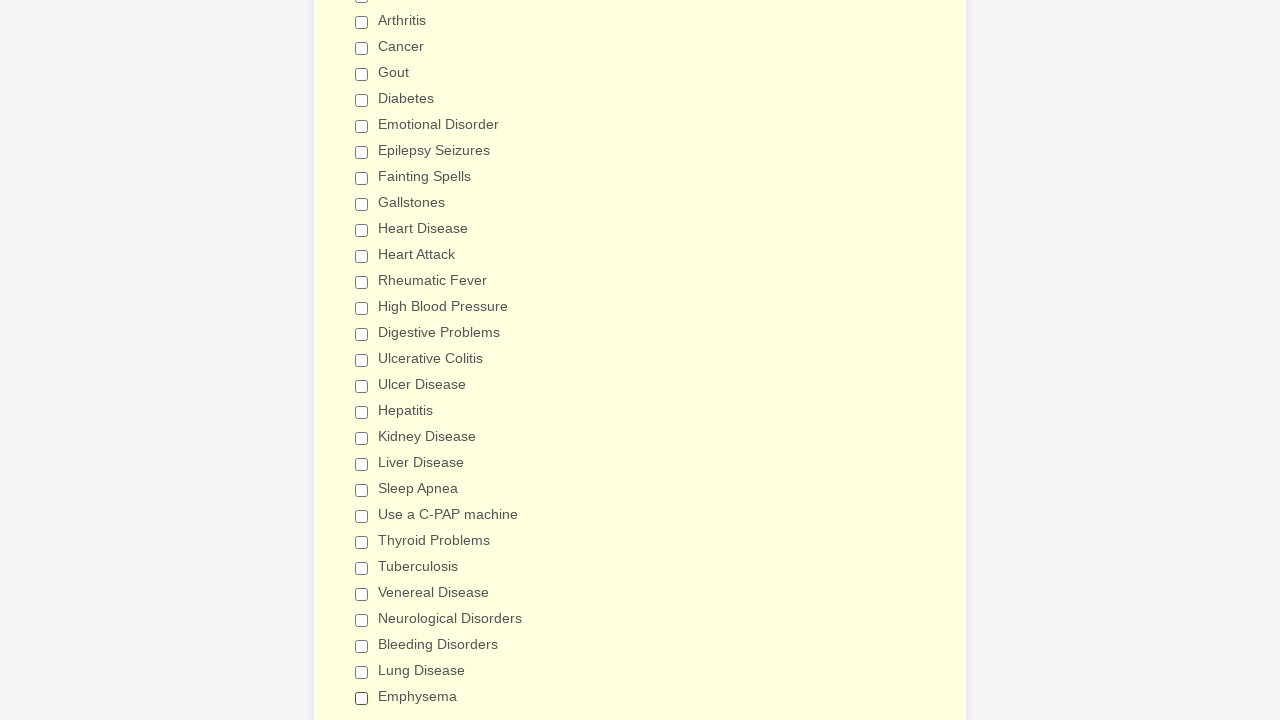

Verified checkbox 12 of 29 is unchecked
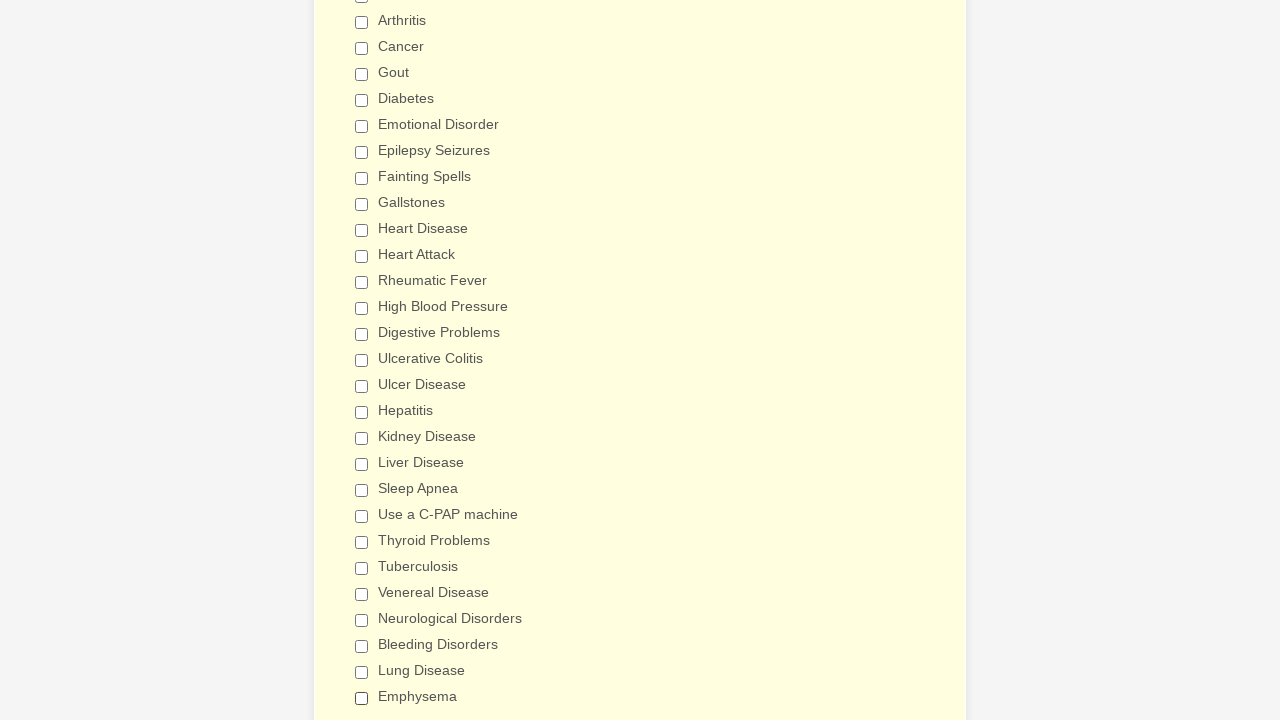

Verified checkbox 13 of 29 is unchecked
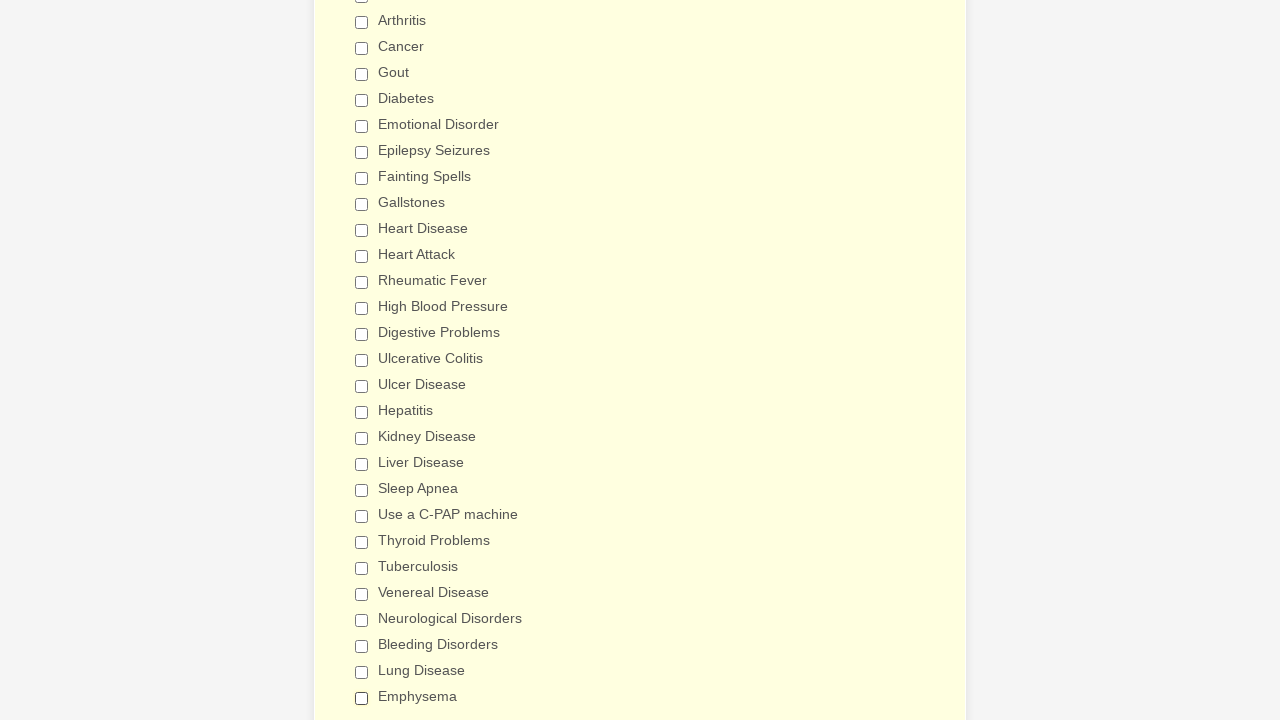

Verified checkbox 14 of 29 is unchecked
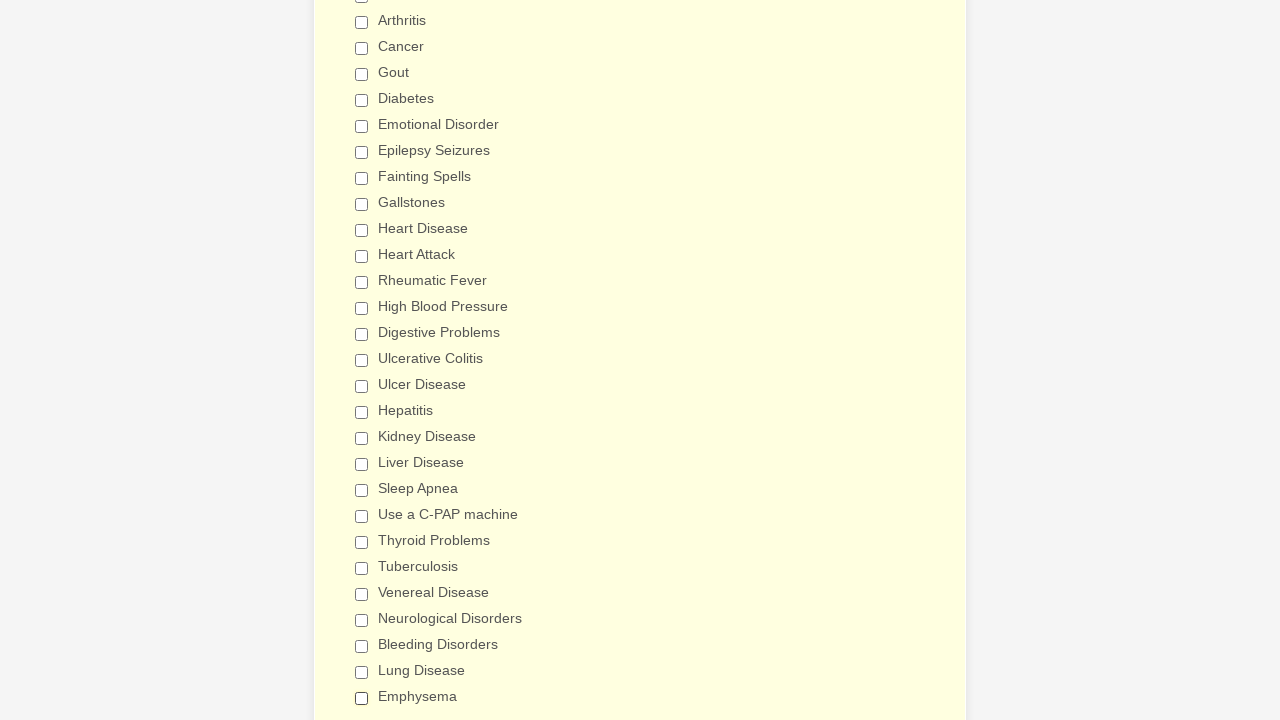

Verified checkbox 15 of 29 is unchecked
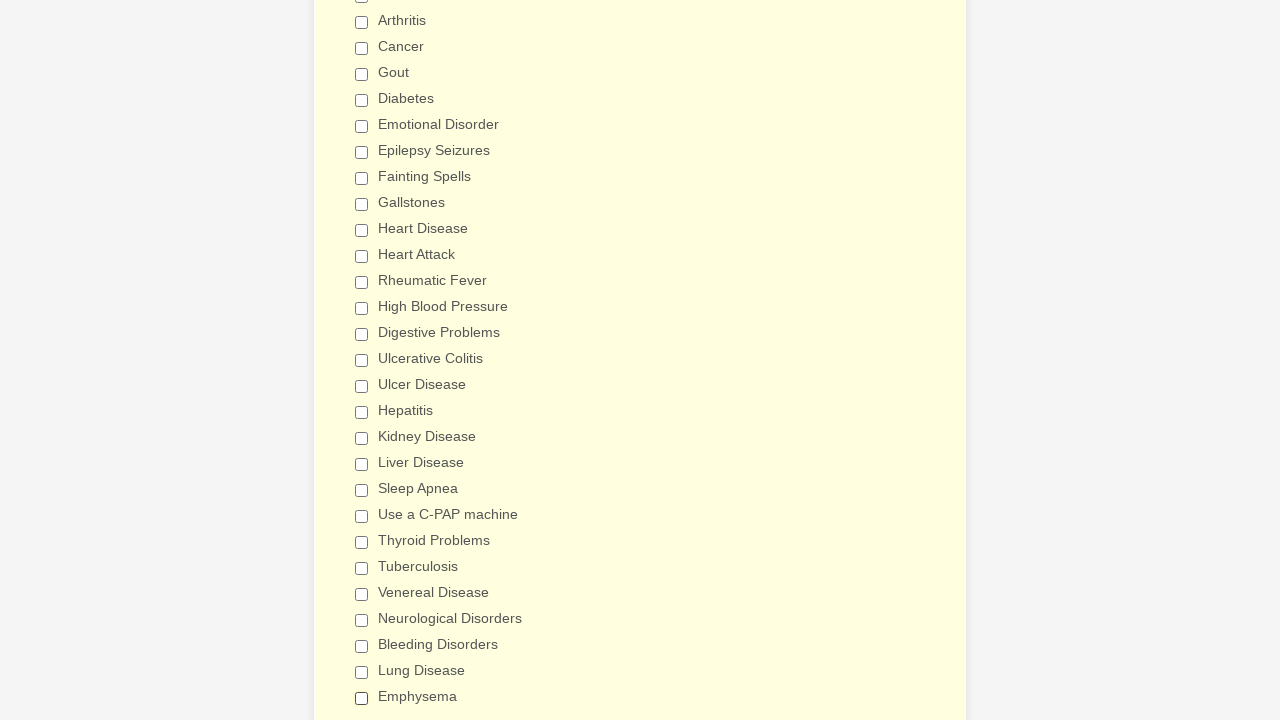

Verified checkbox 16 of 29 is unchecked
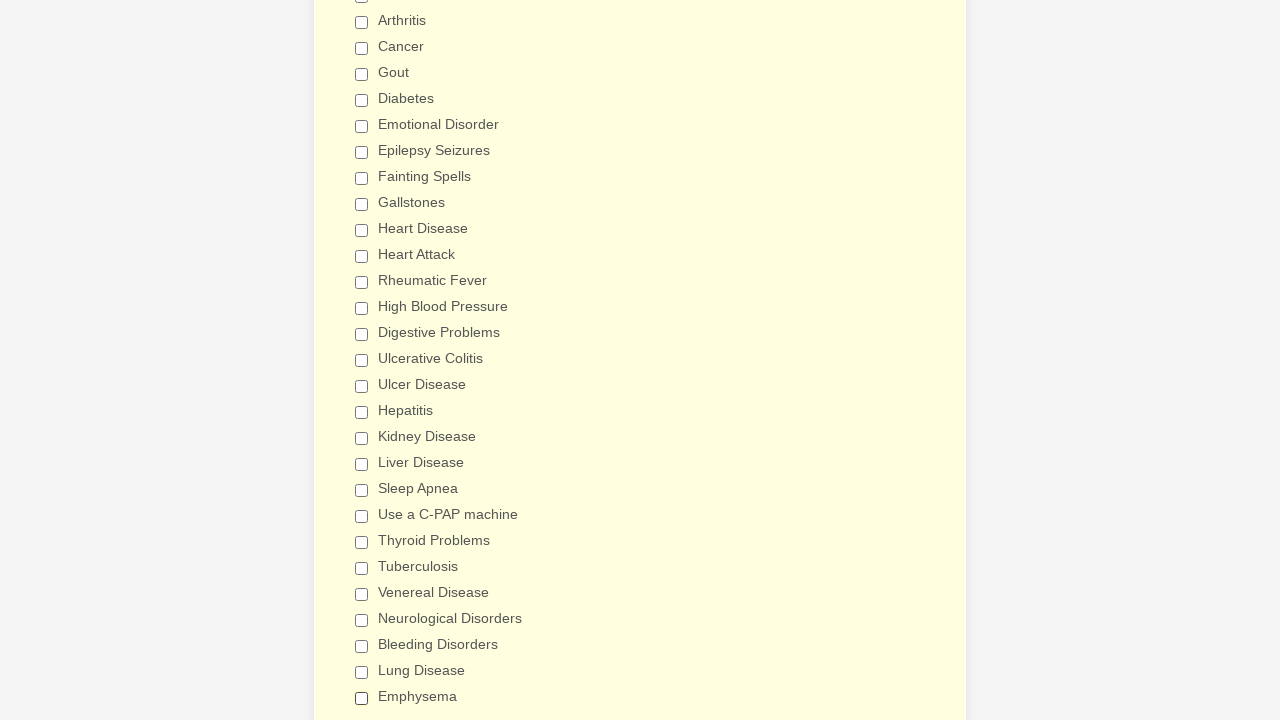

Verified checkbox 17 of 29 is unchecked
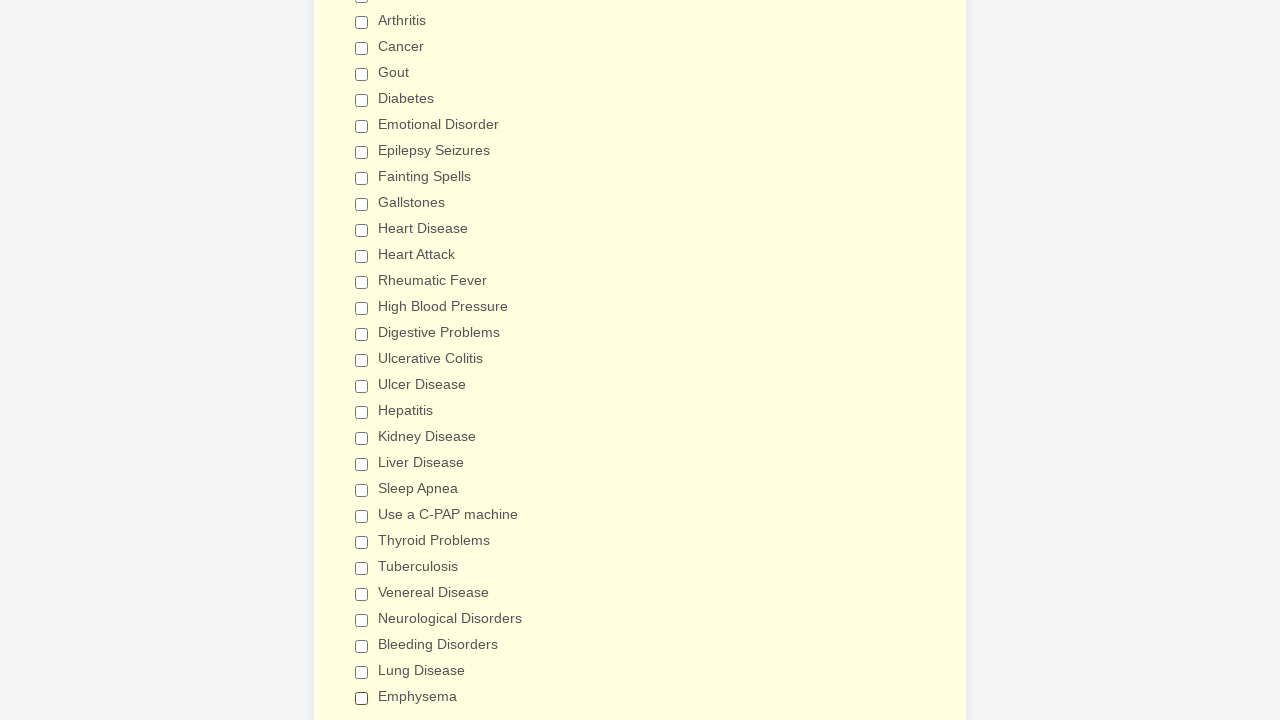

Verified checkbox 18 of 29 is unchecked
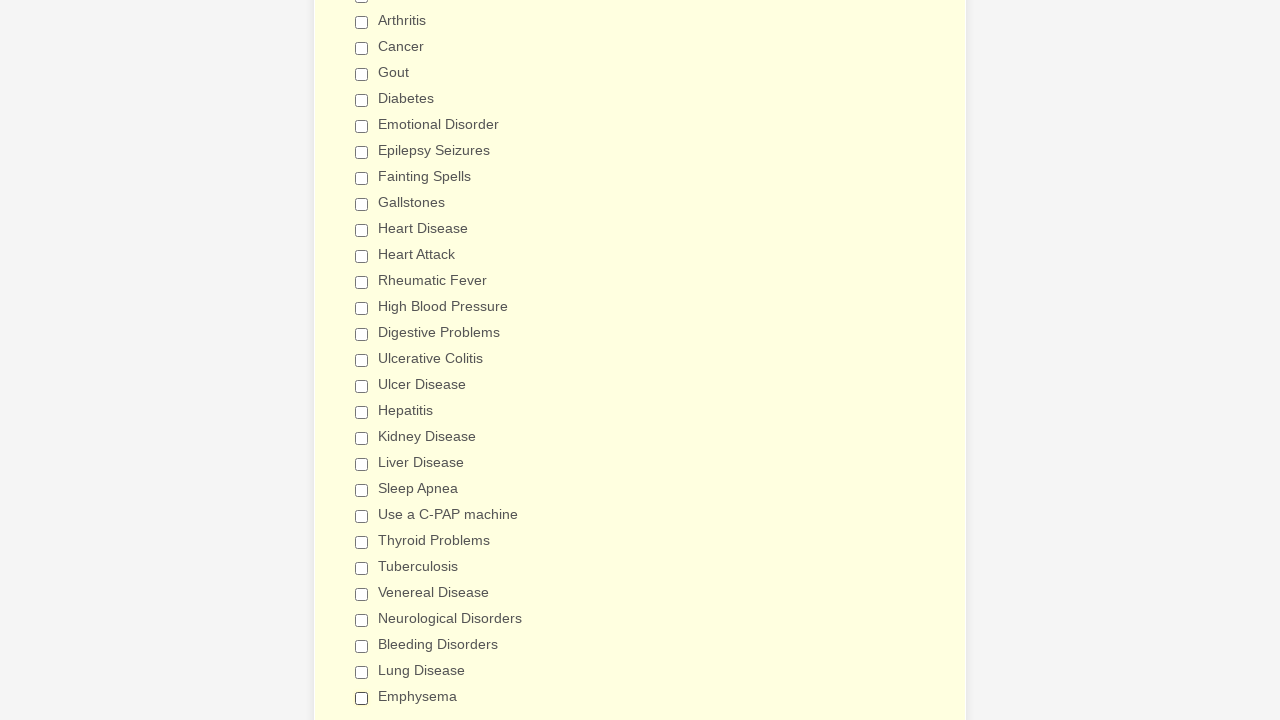

Verified checkbox 19 of 29 is unchecked
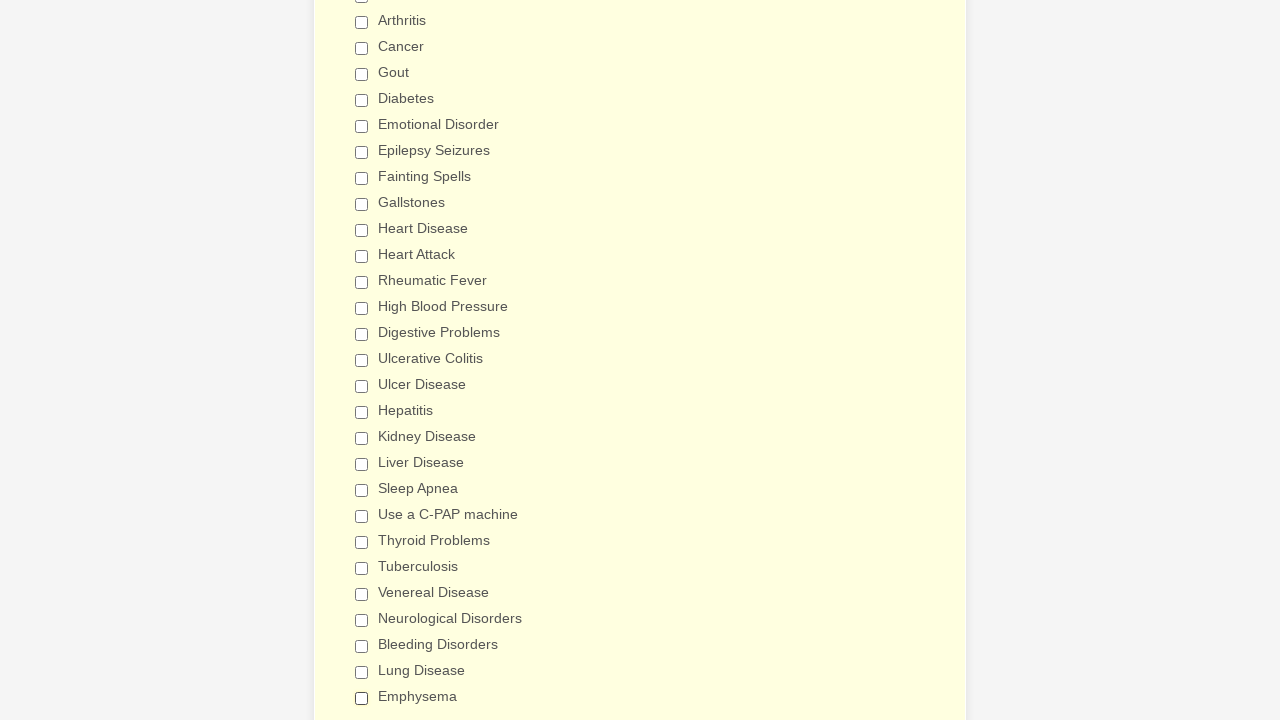

Verified checkbox 20 of 29 is unchecked
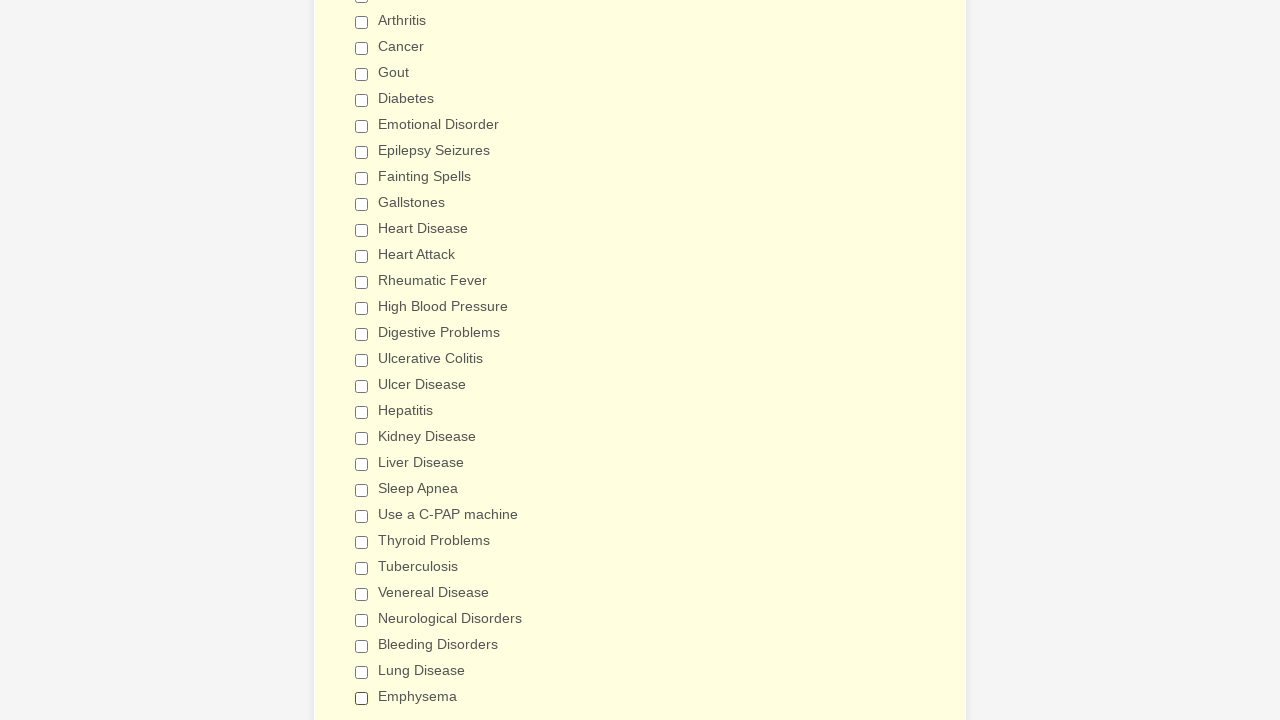

Verified checkbox 21 of 29 is unchecked
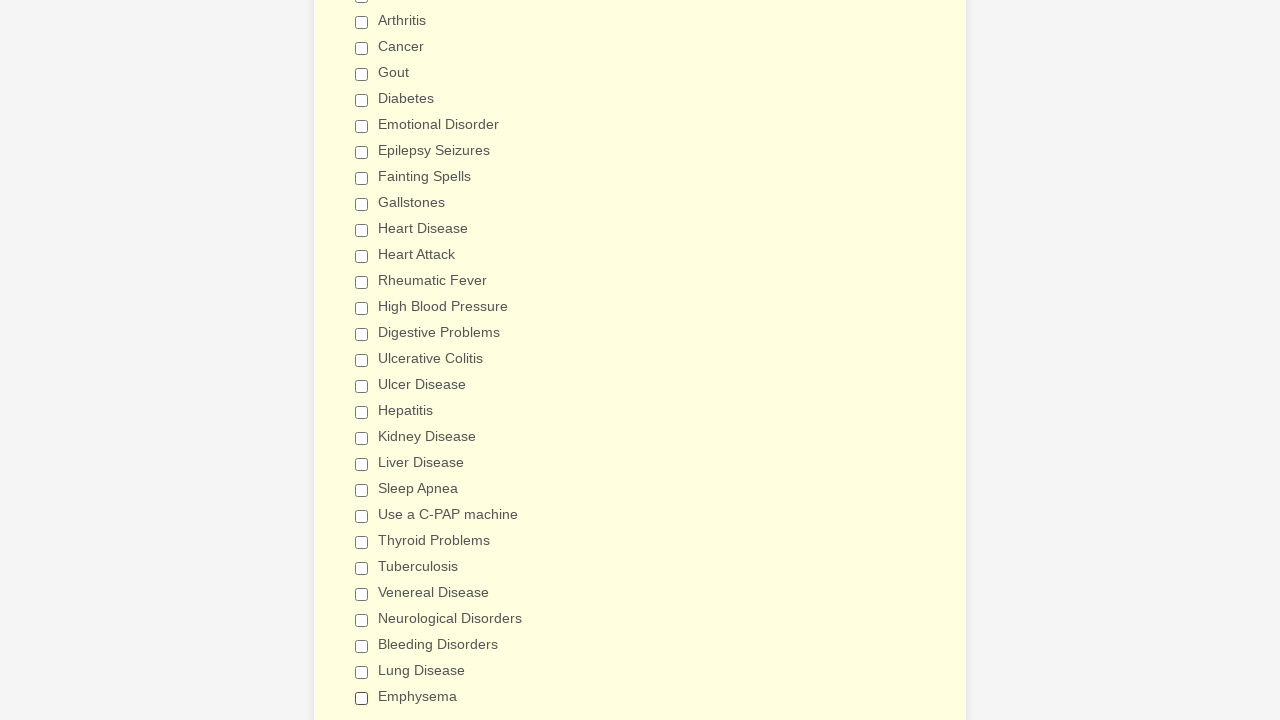

Verified checkbox 22 of 29 is unchecked
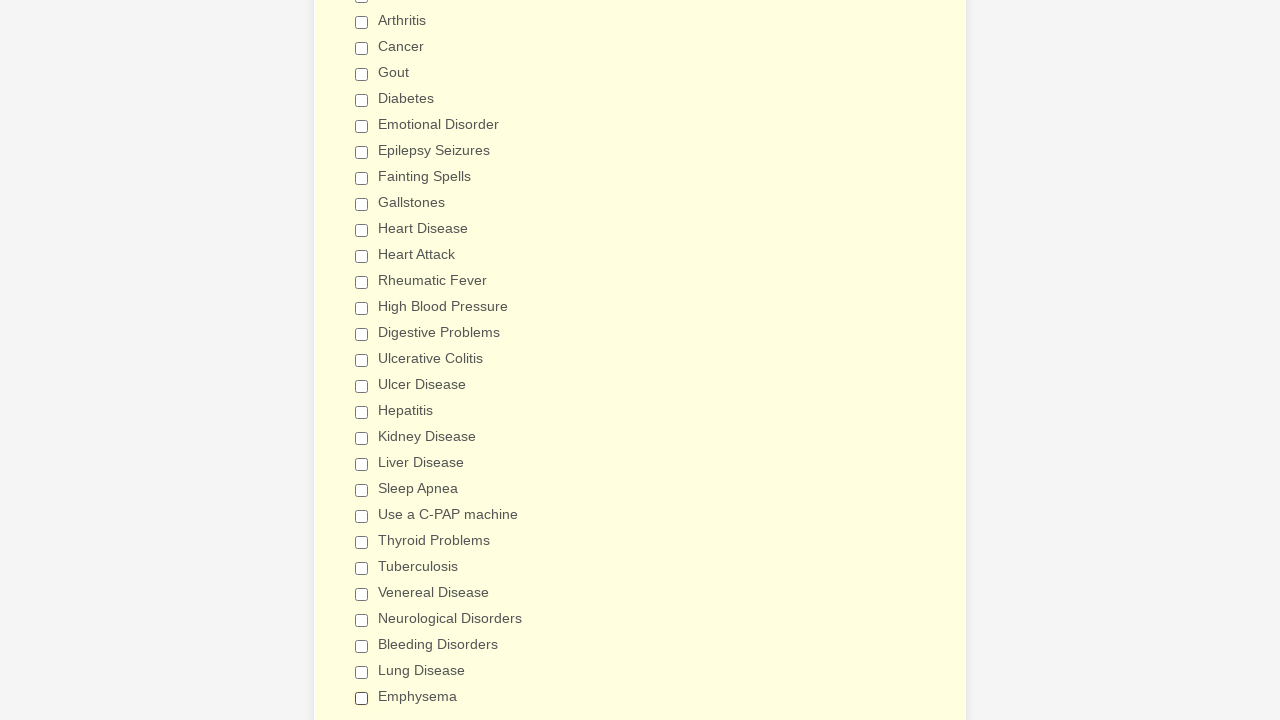

Verified checkbox 23 of 29 is unchecked
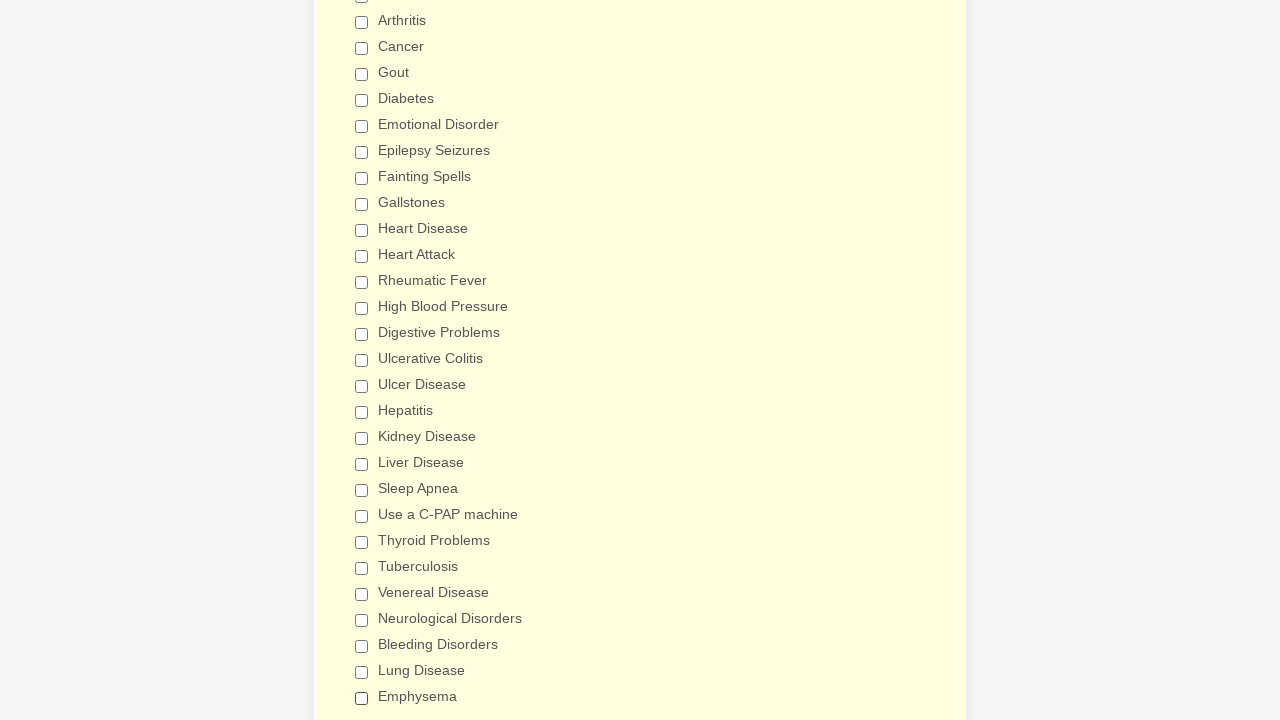

Verified checkbox 24 of 29 is unchecked
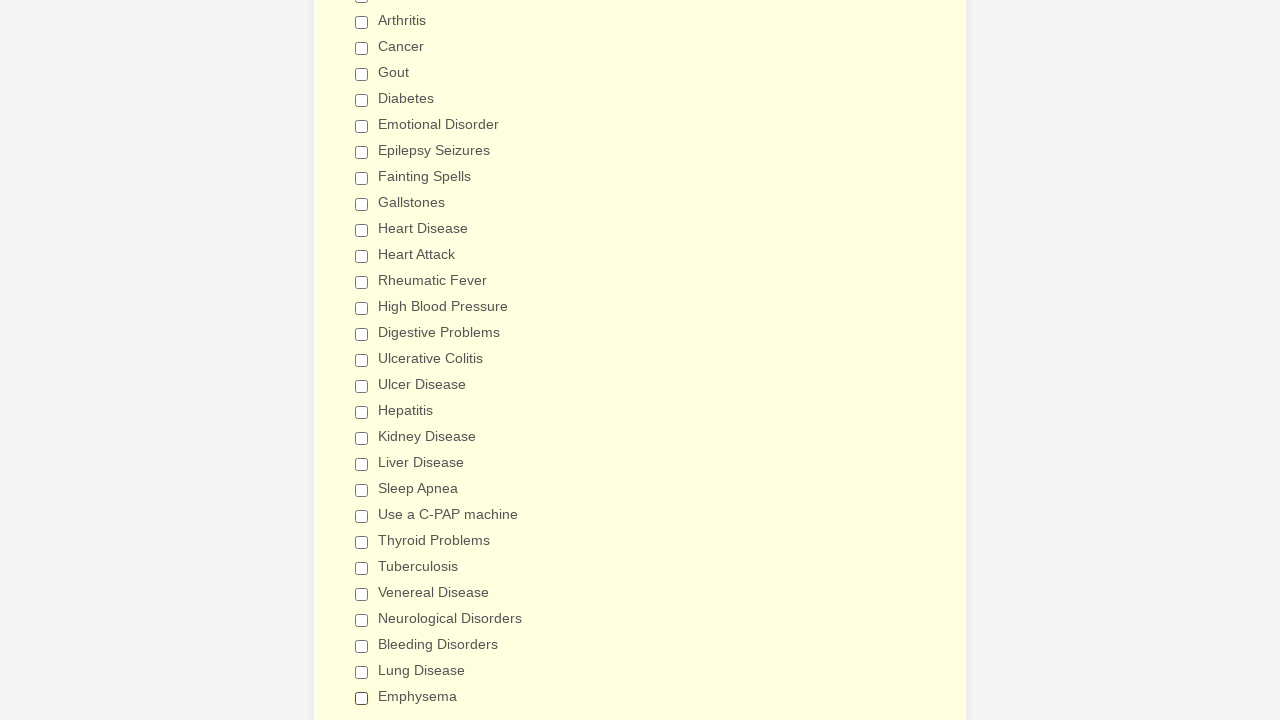

Verified checkbox 25 of 29 is unchecked
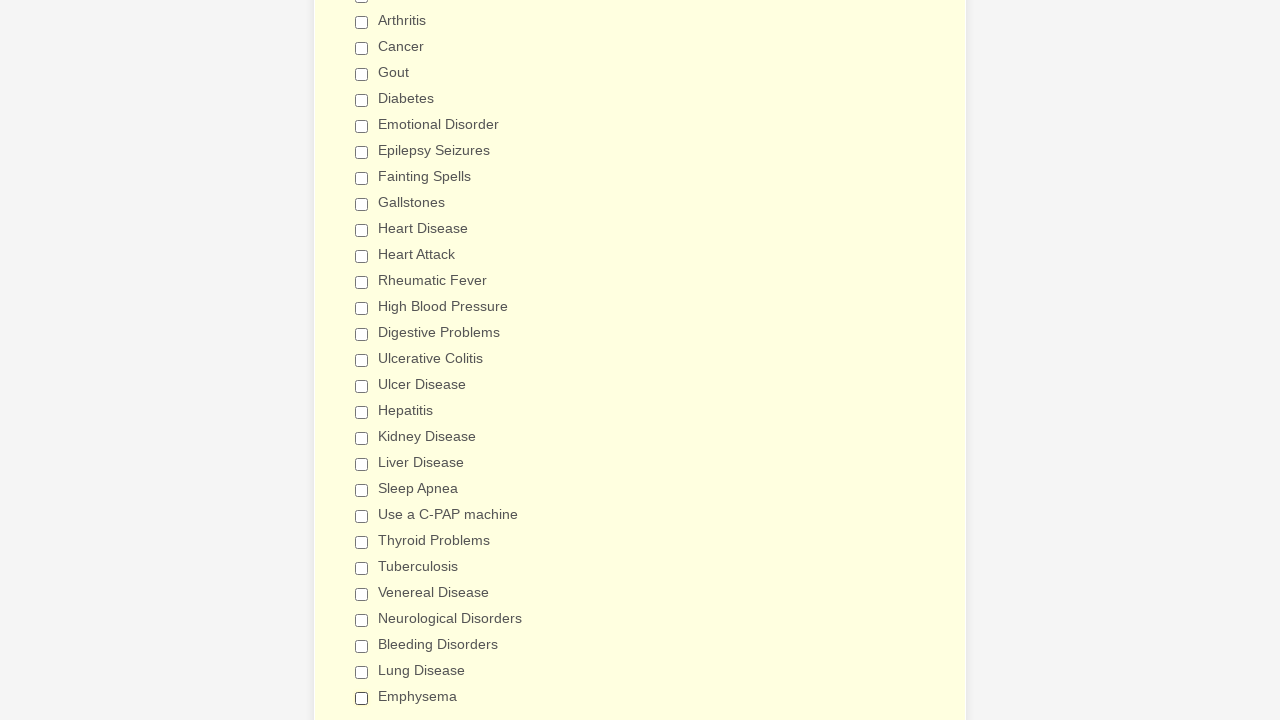

Verified checkbox 26 of 29 is unchecked
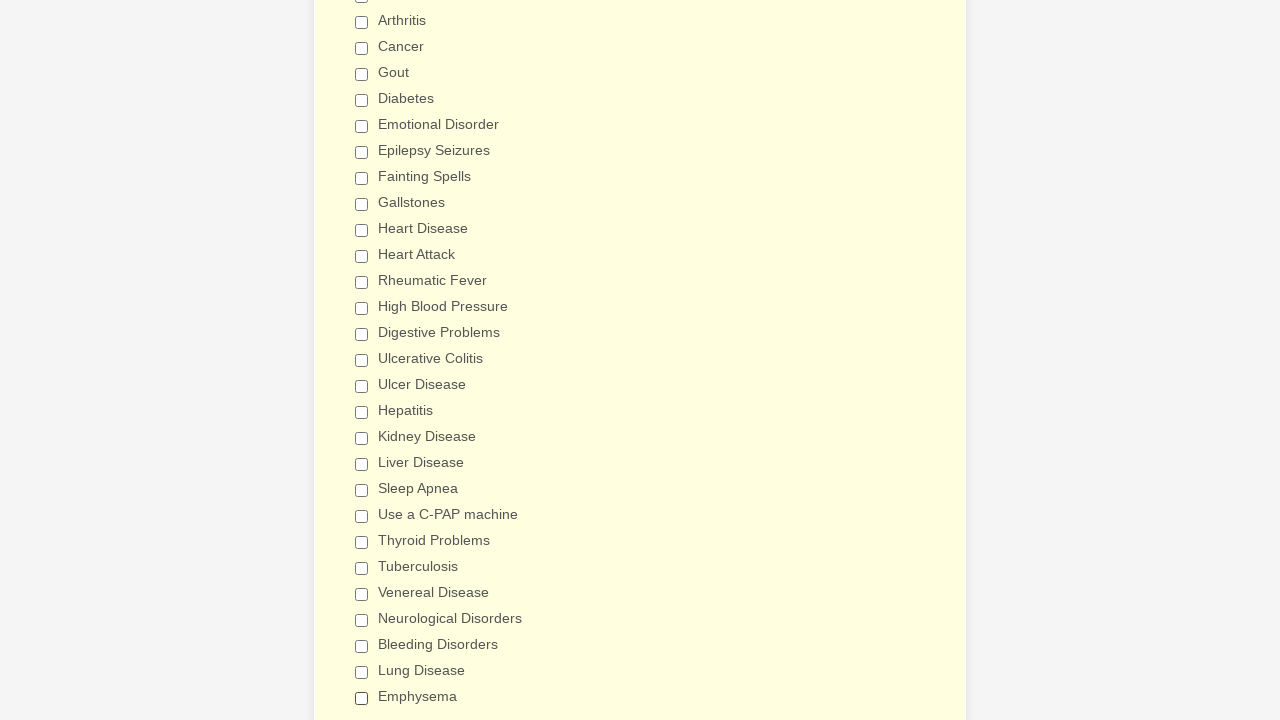

Verified checkbox 27 of 29 is unchecked
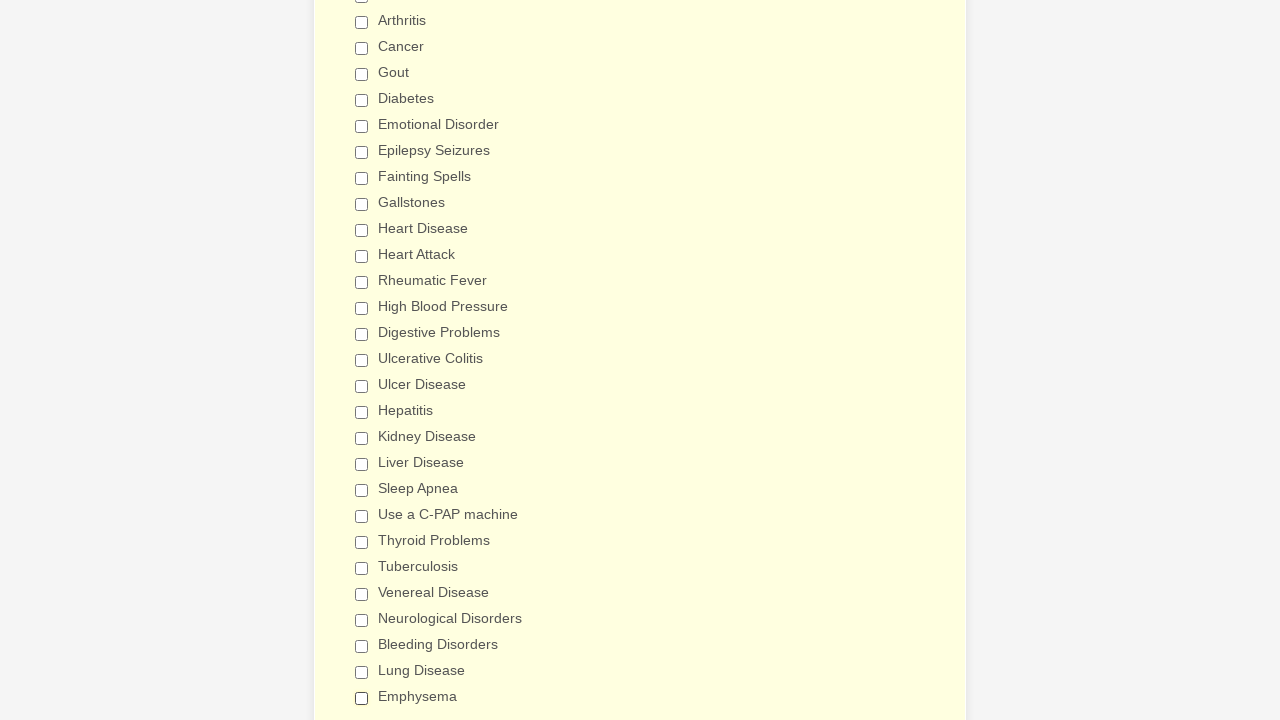

Verified checkbox 28 of 29 is unchecked
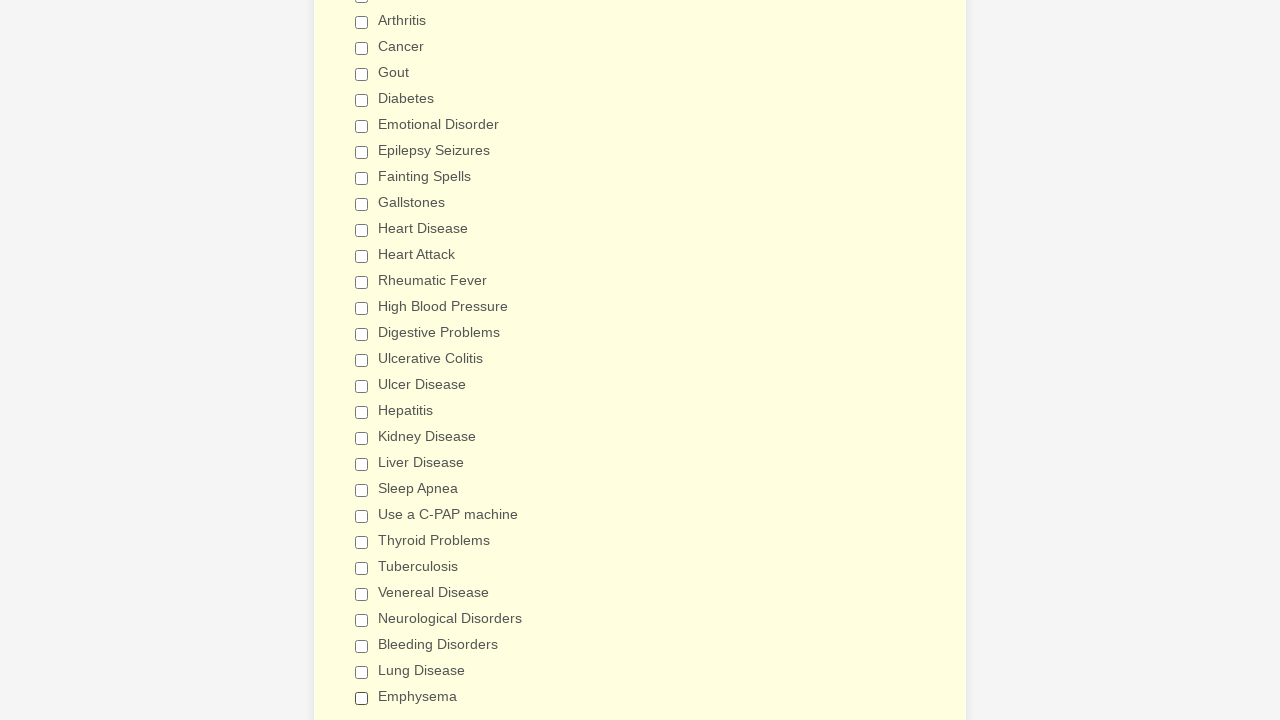

Verified checkbox 29 of 29 is unchecked
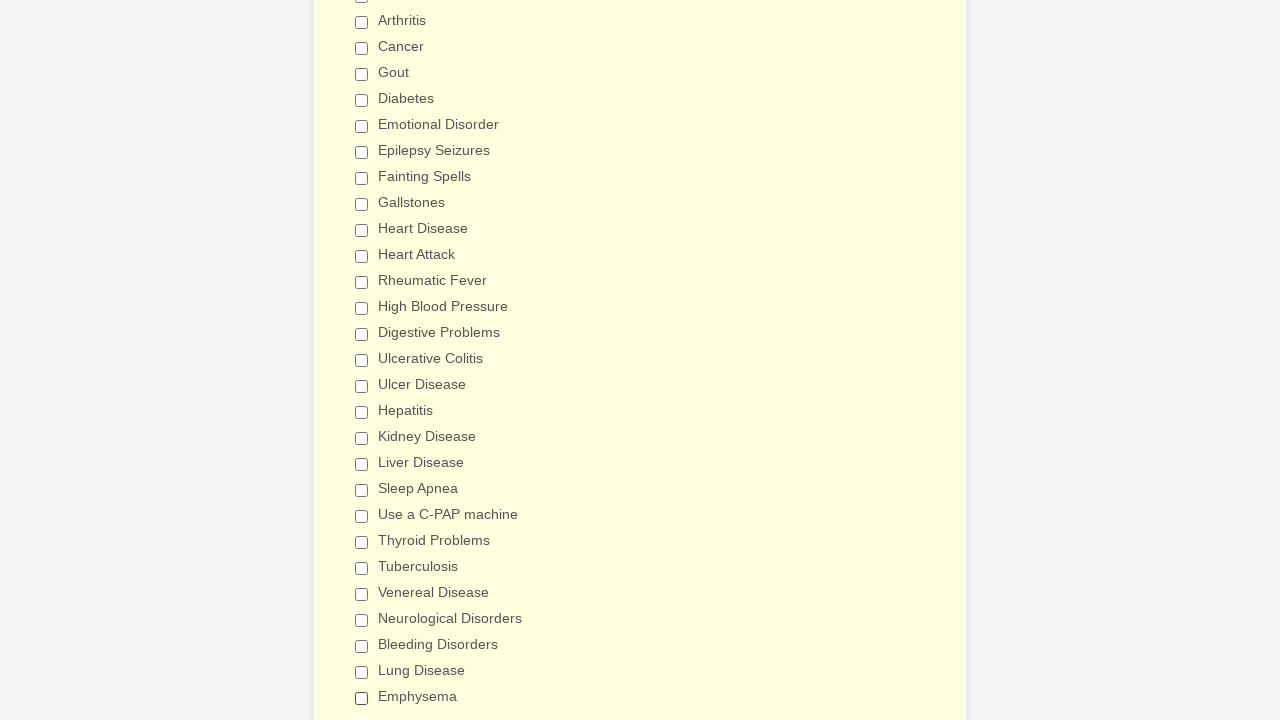

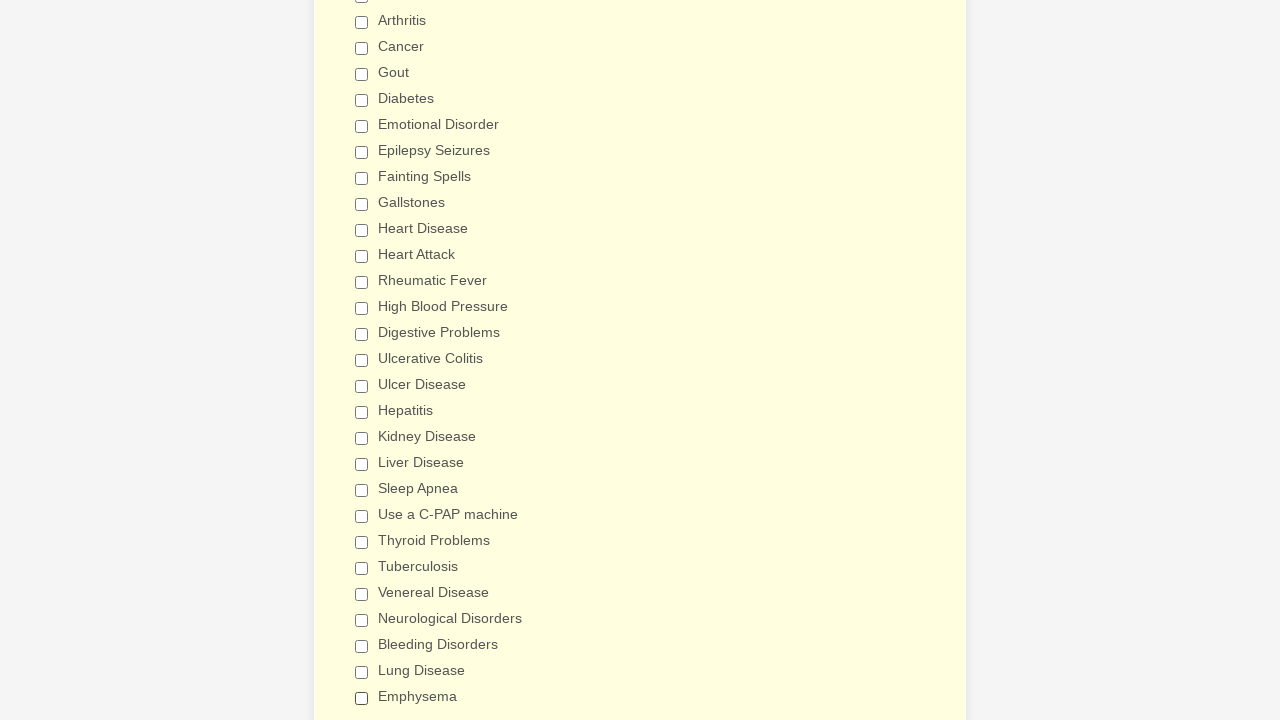